Tests UI responsiveness by navigating to a sitemap page, clicking on the top 5 links, and verifying the pages load correctly at multiple viewport resolutions (1366x768, 1920x1080, 1536x864).

Starting URL: https://www.getcalley.com/page-sitemap.xml

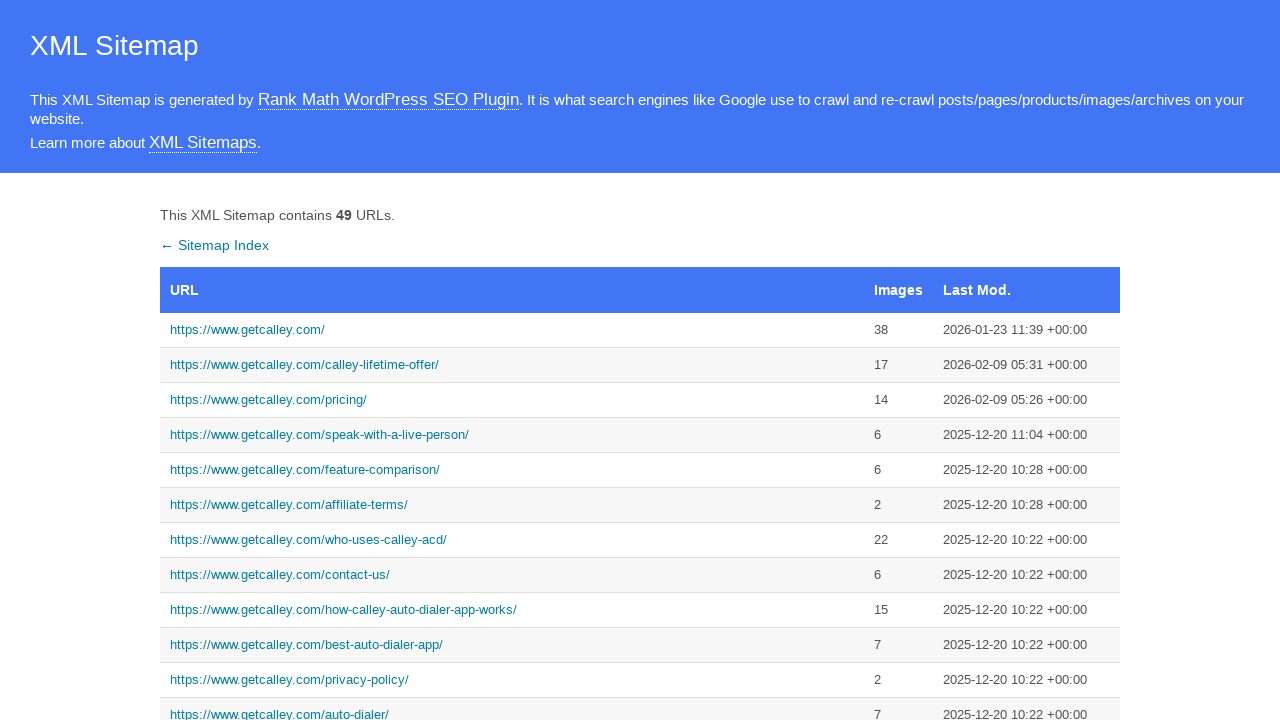

Sitemap table loaded at https://www.getcalley.com/page-sitemap.xml
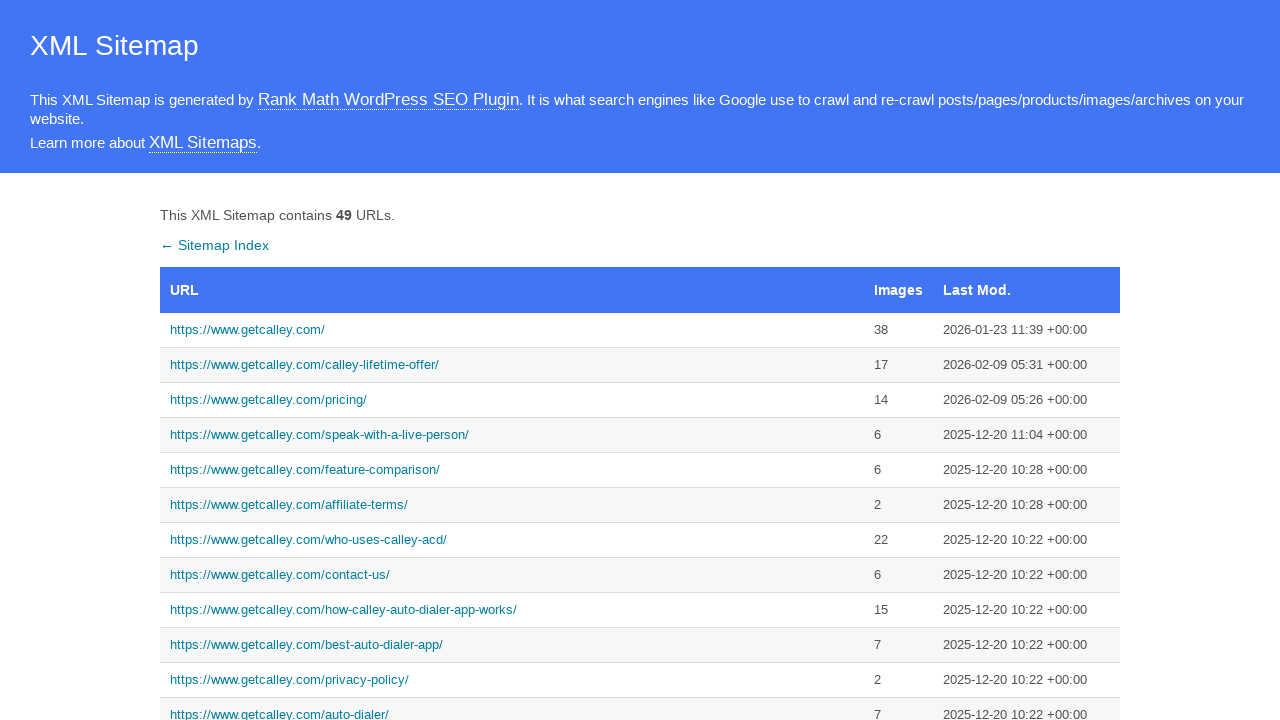

Clicked on sitemap link: //*[@id='sitemap']/tbody/tr[1]/td[1]/a at (512, 330) on xpath=//*[@id='sitemap']/tbody/tr[1]/td[1]/a
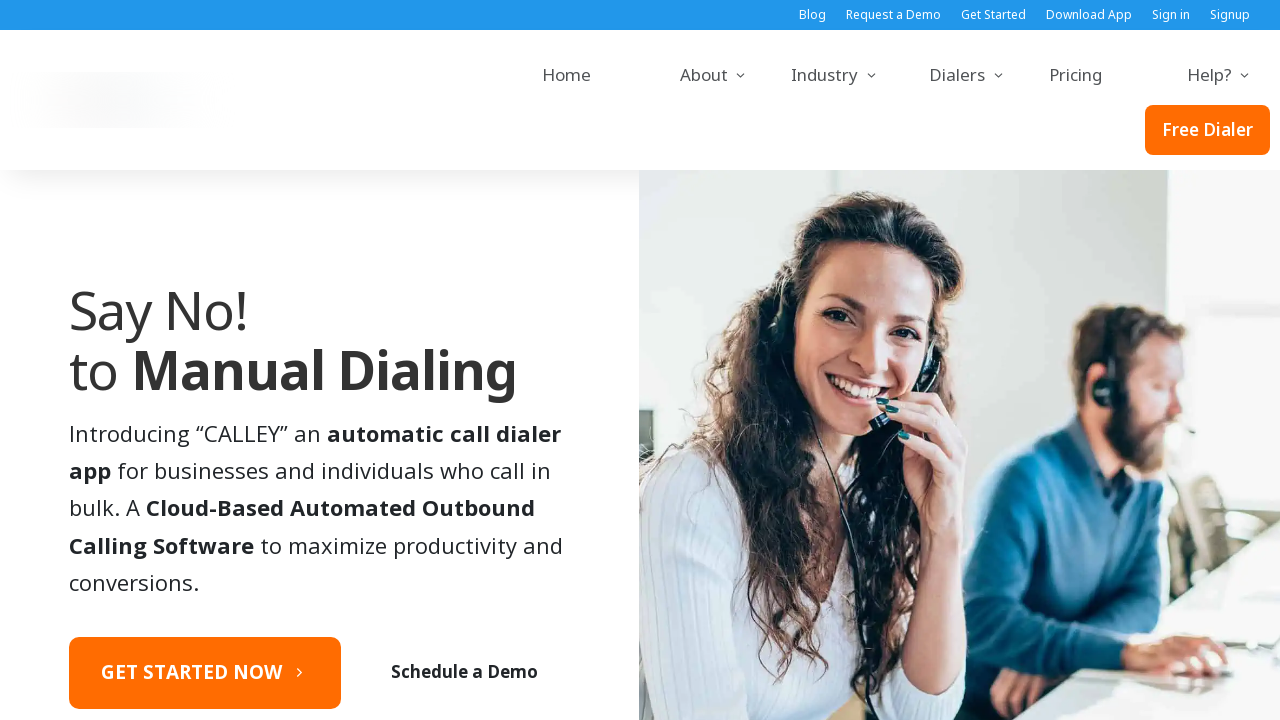

Page loaded - domcontentloaded state reached
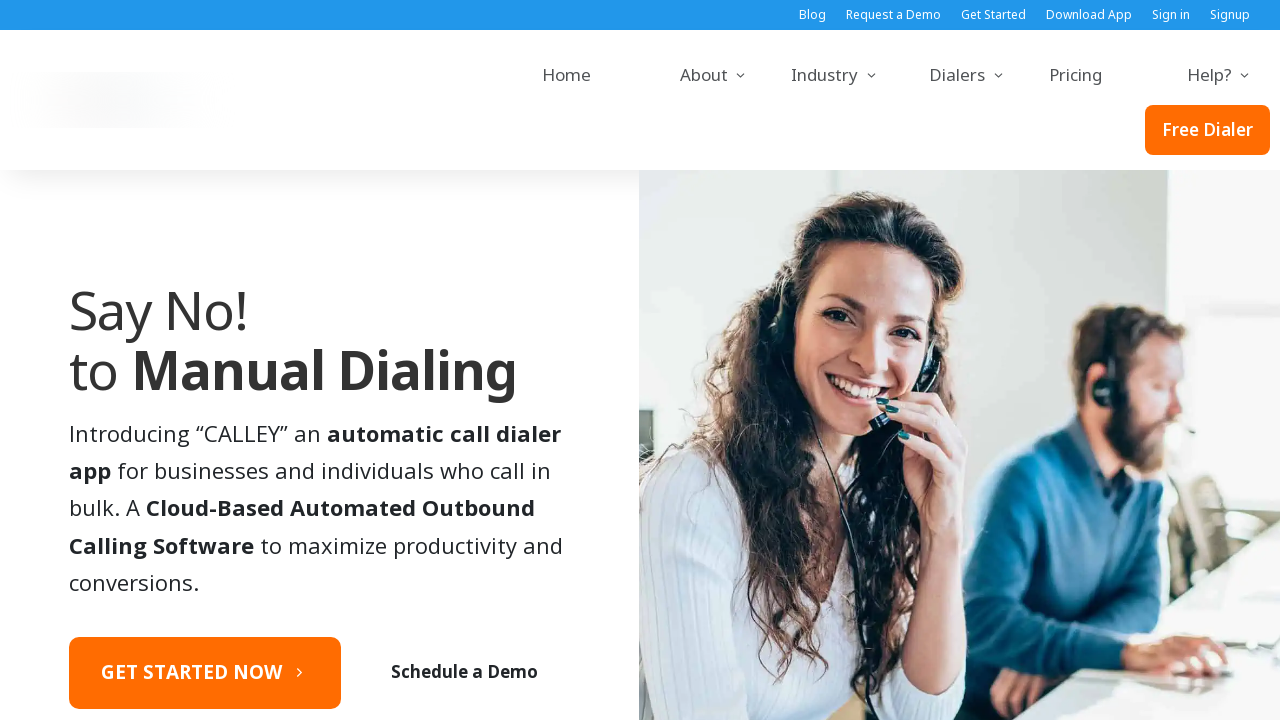

Viewport resized to 1366x768
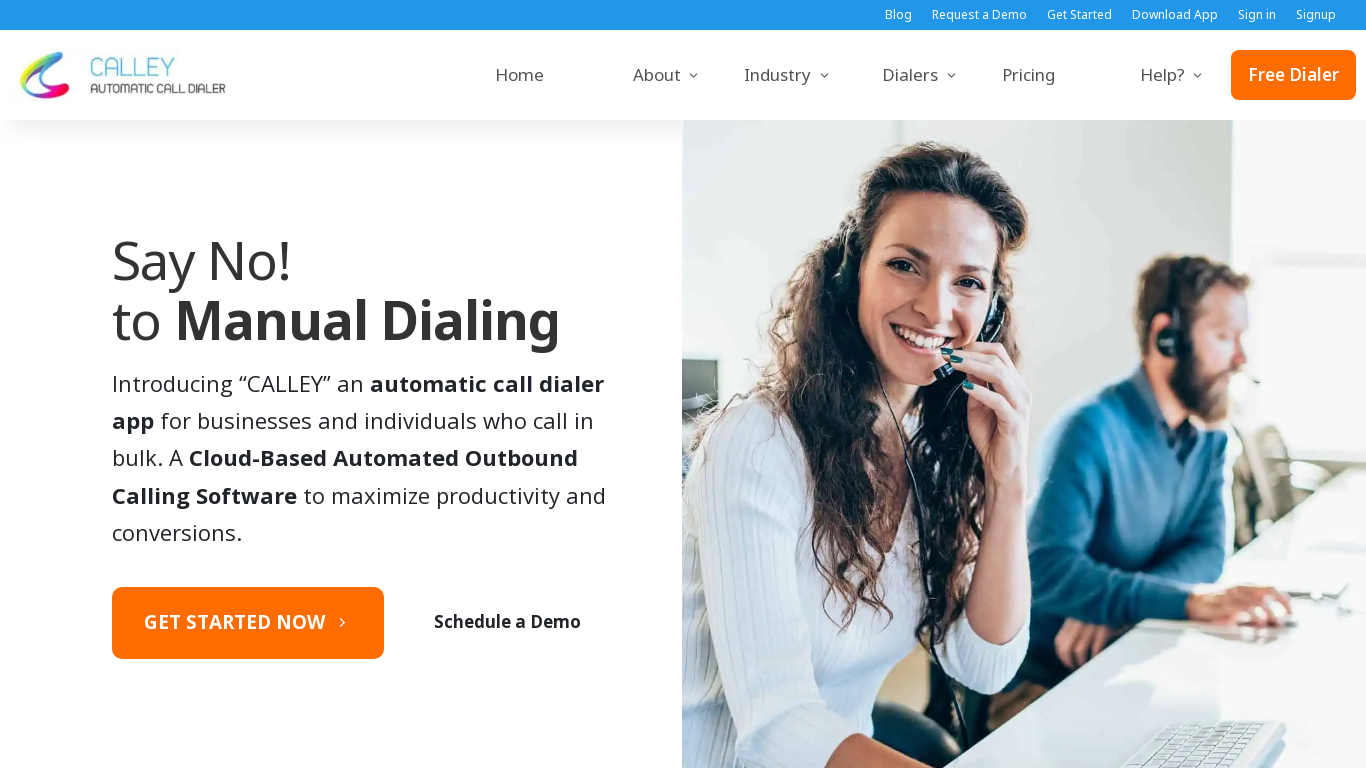

UI rendered and responsive adjustments applied at 1366x768
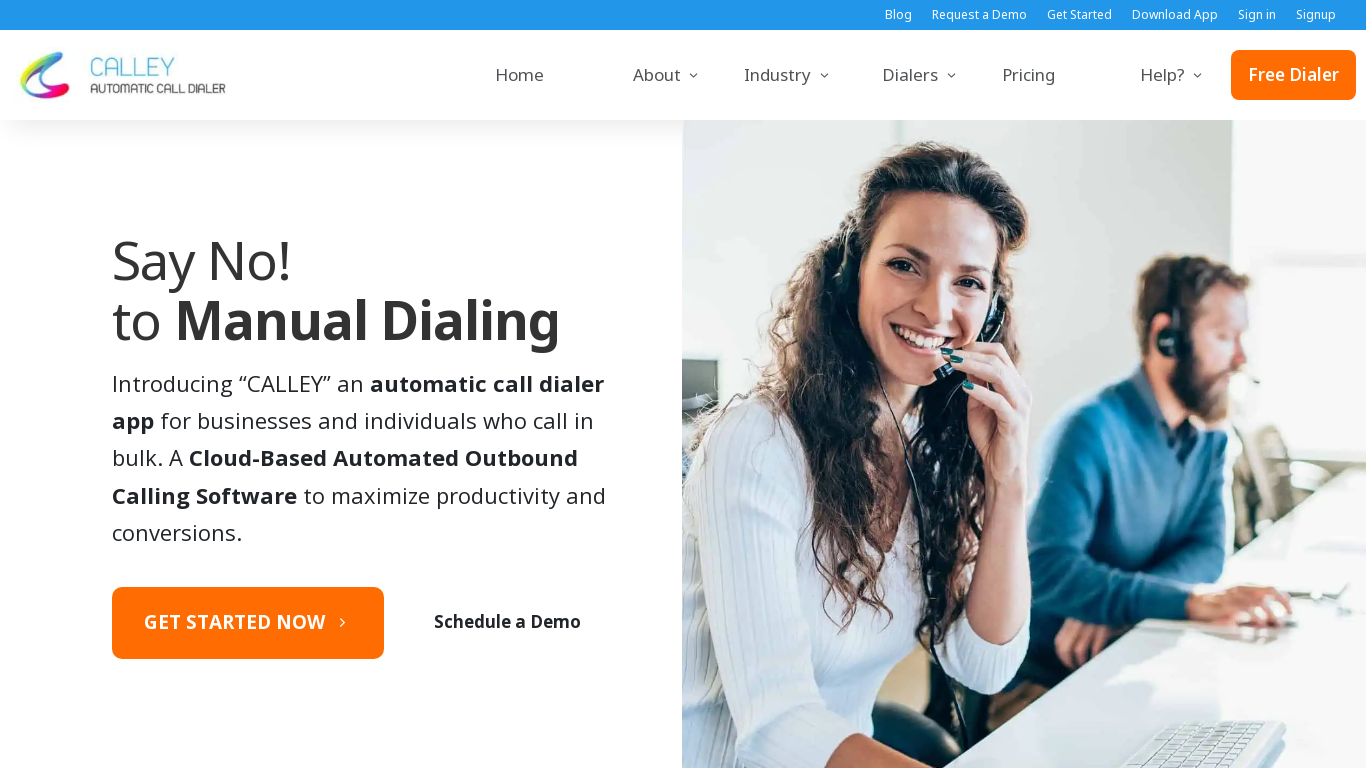

Viewport resized to 1920x1080
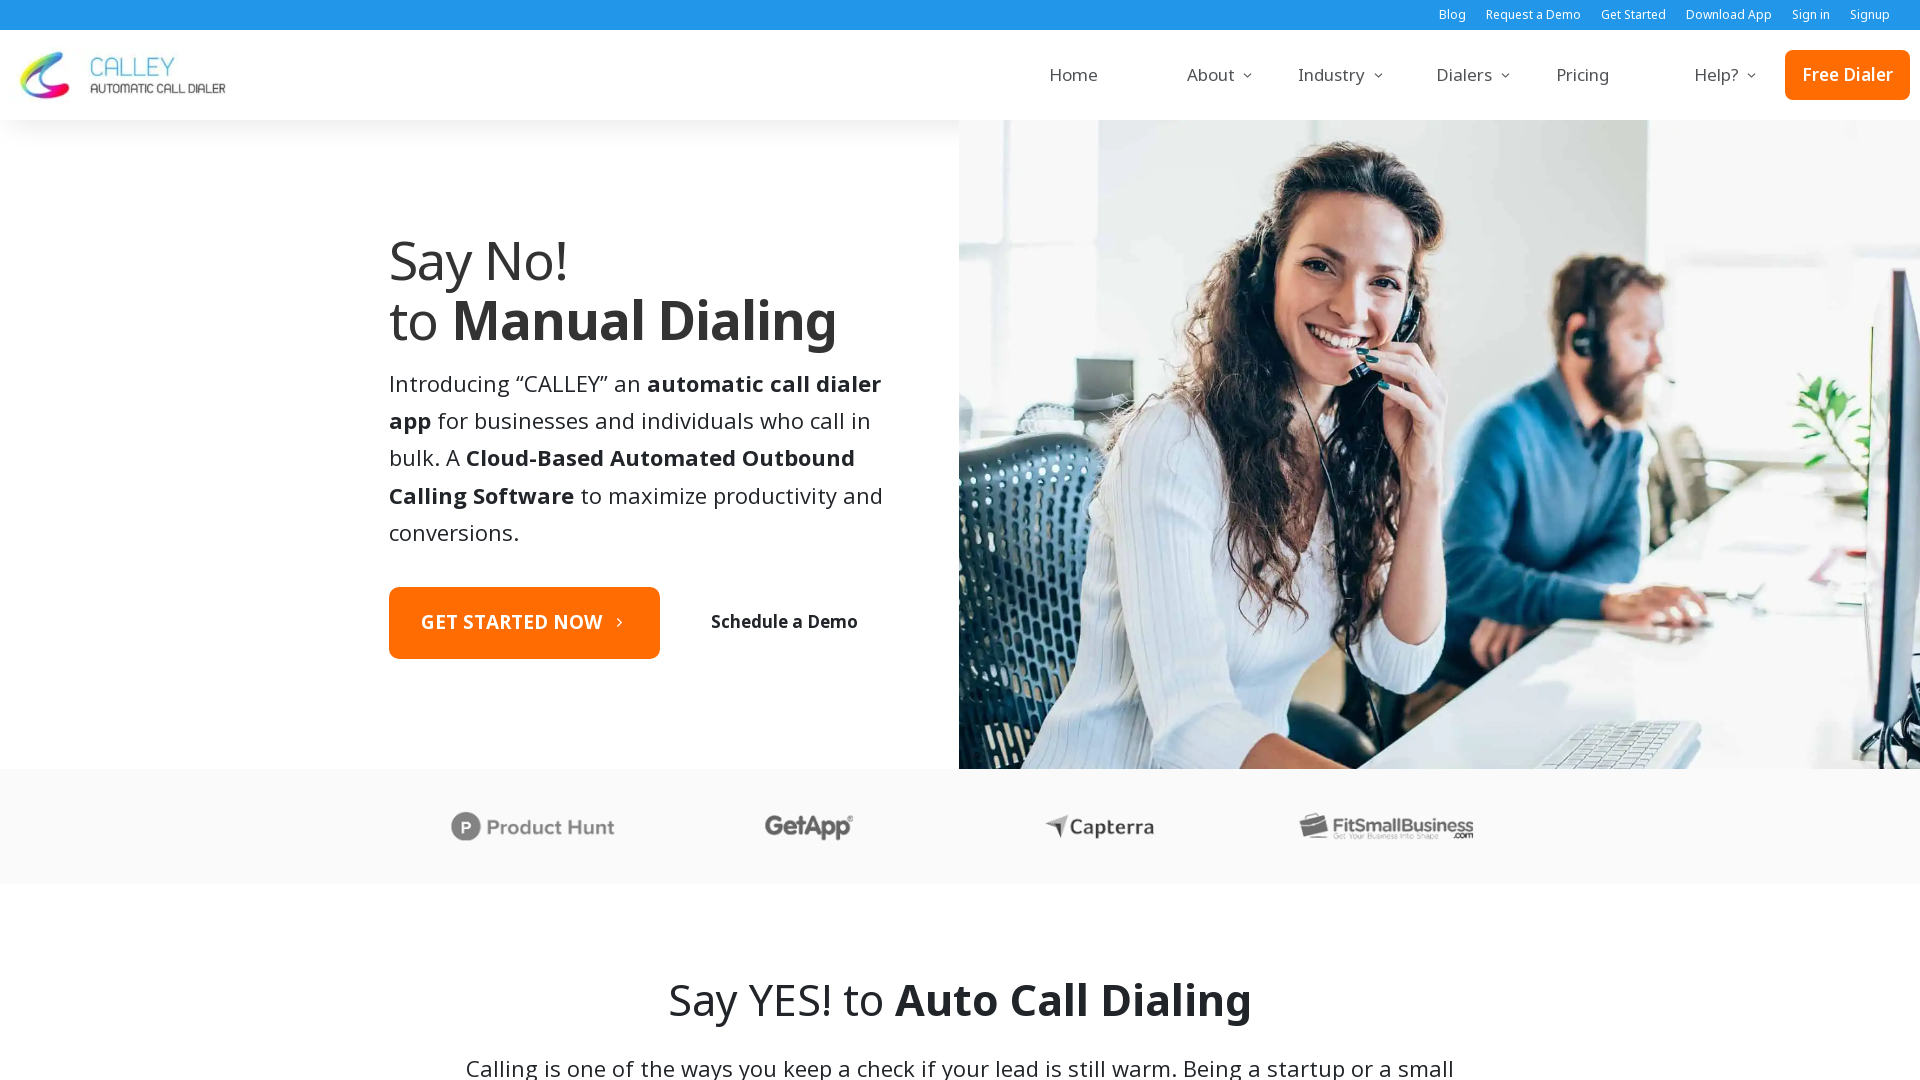

UI rendered and responsive adjustments applied at 1920x1080
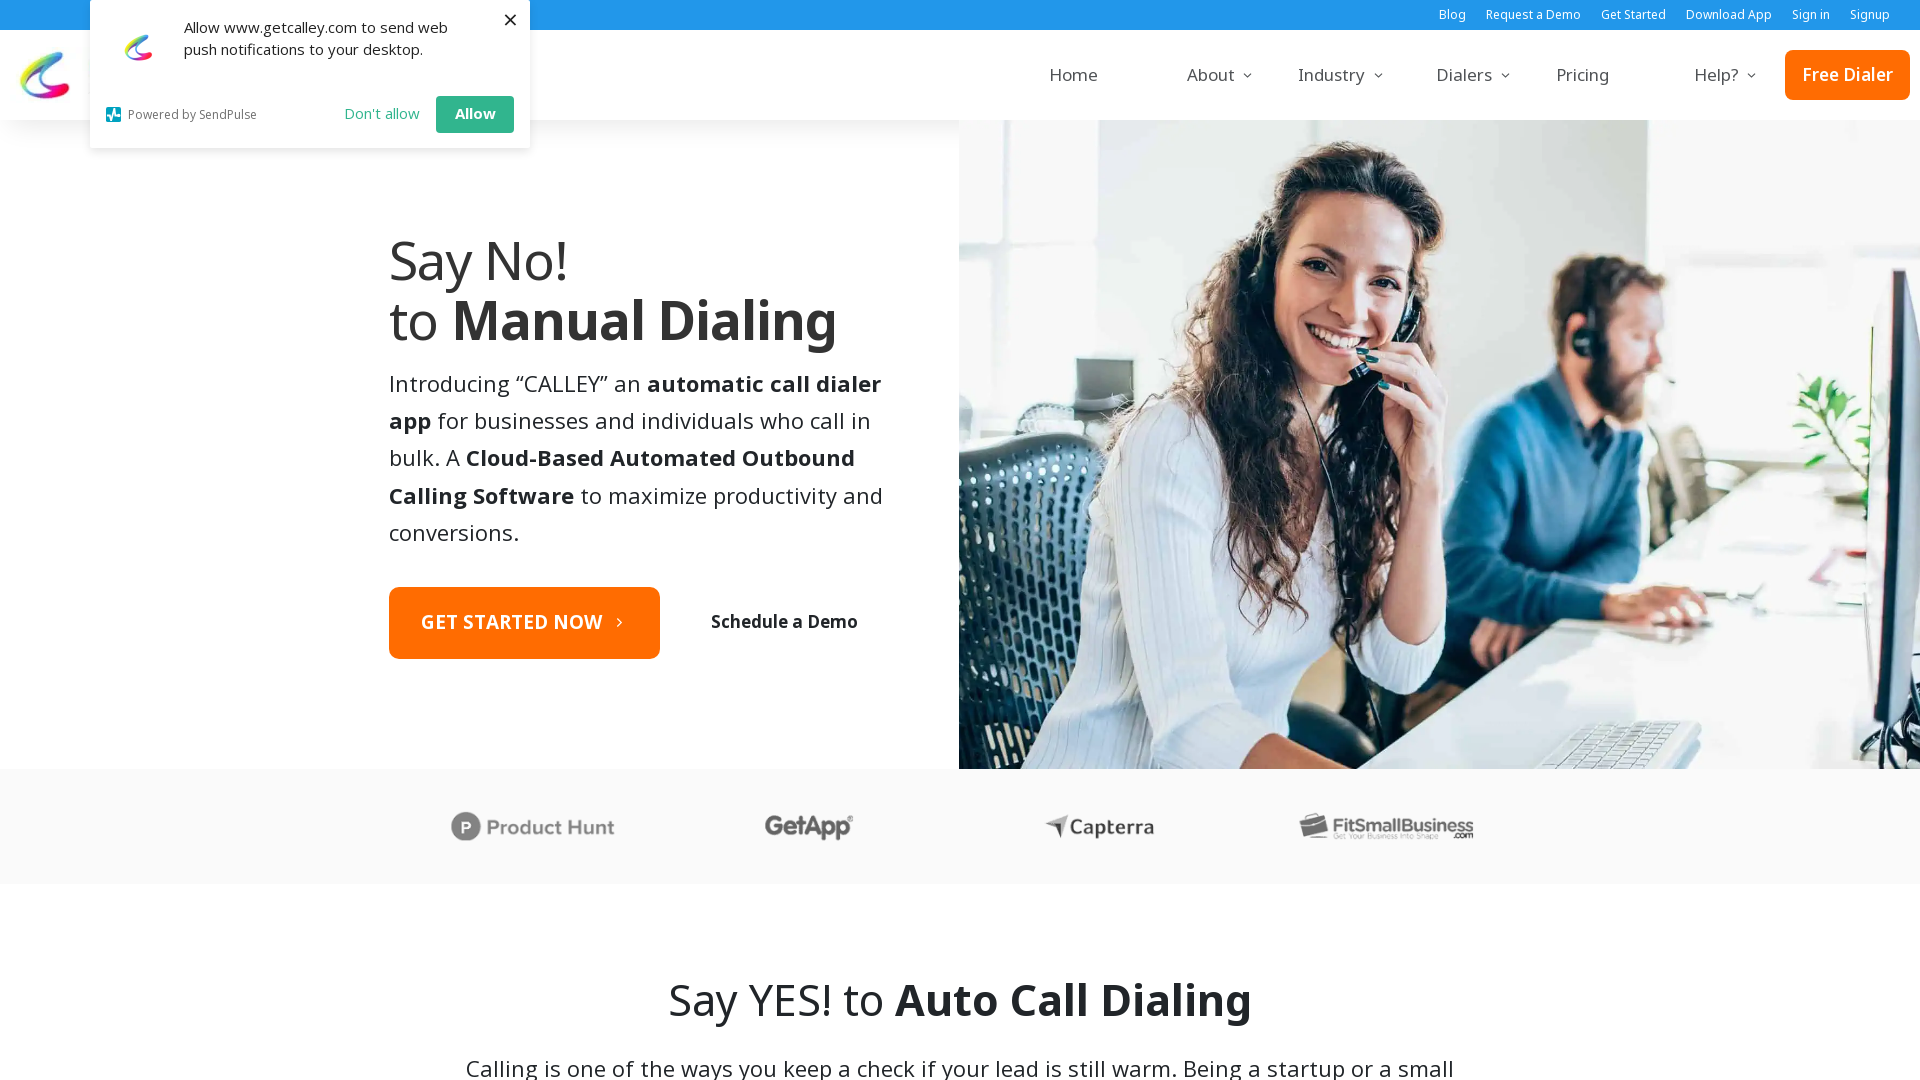

Viewport resized to 1536x864
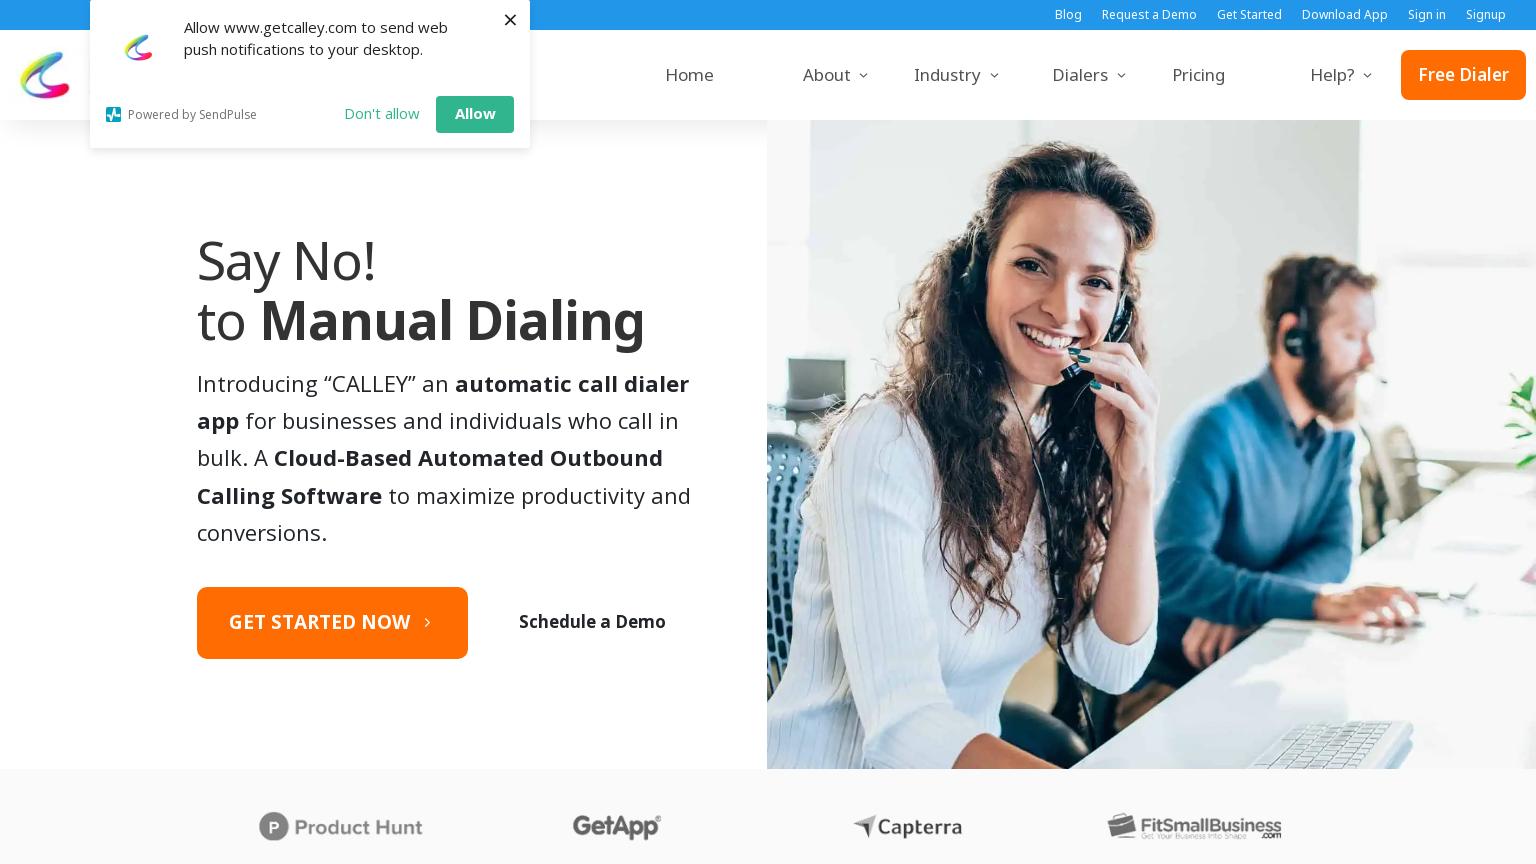

UI rendered and responsive adjustments applied at 1536x864
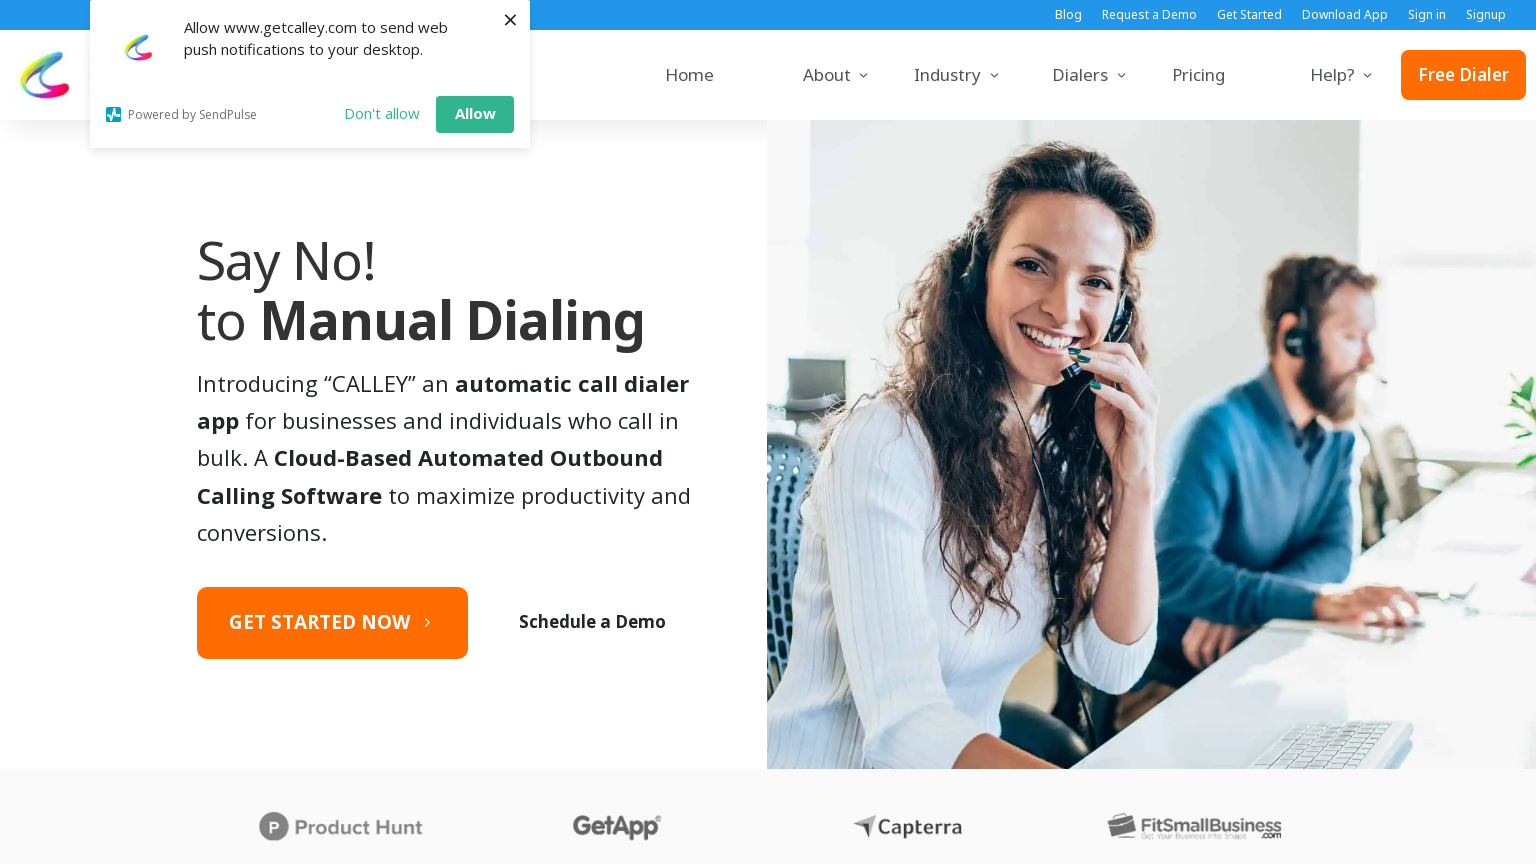

Navigated back to sitemap page
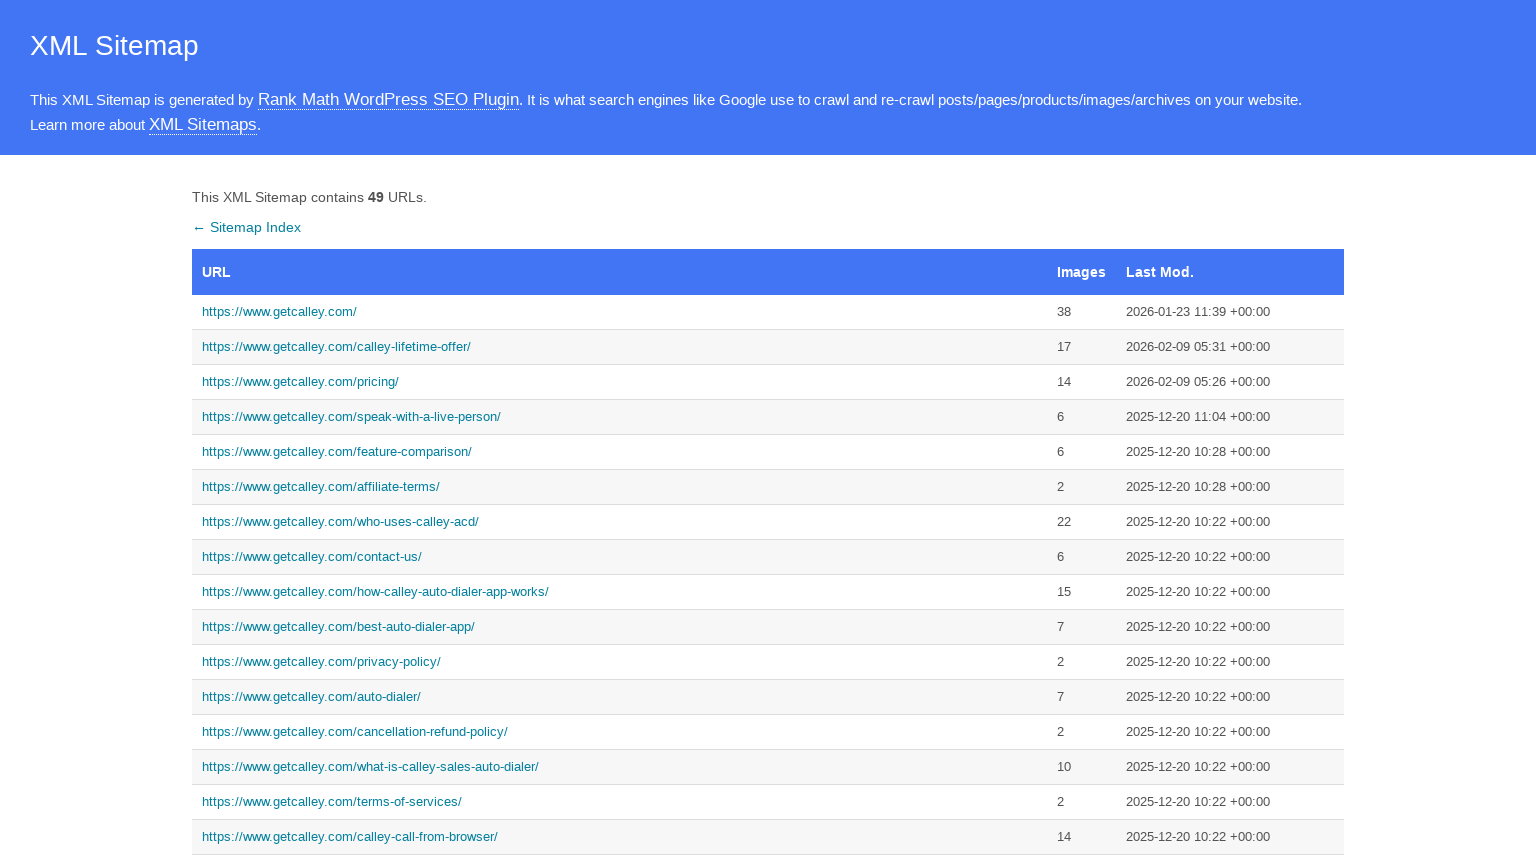

Sitemap table reloaded
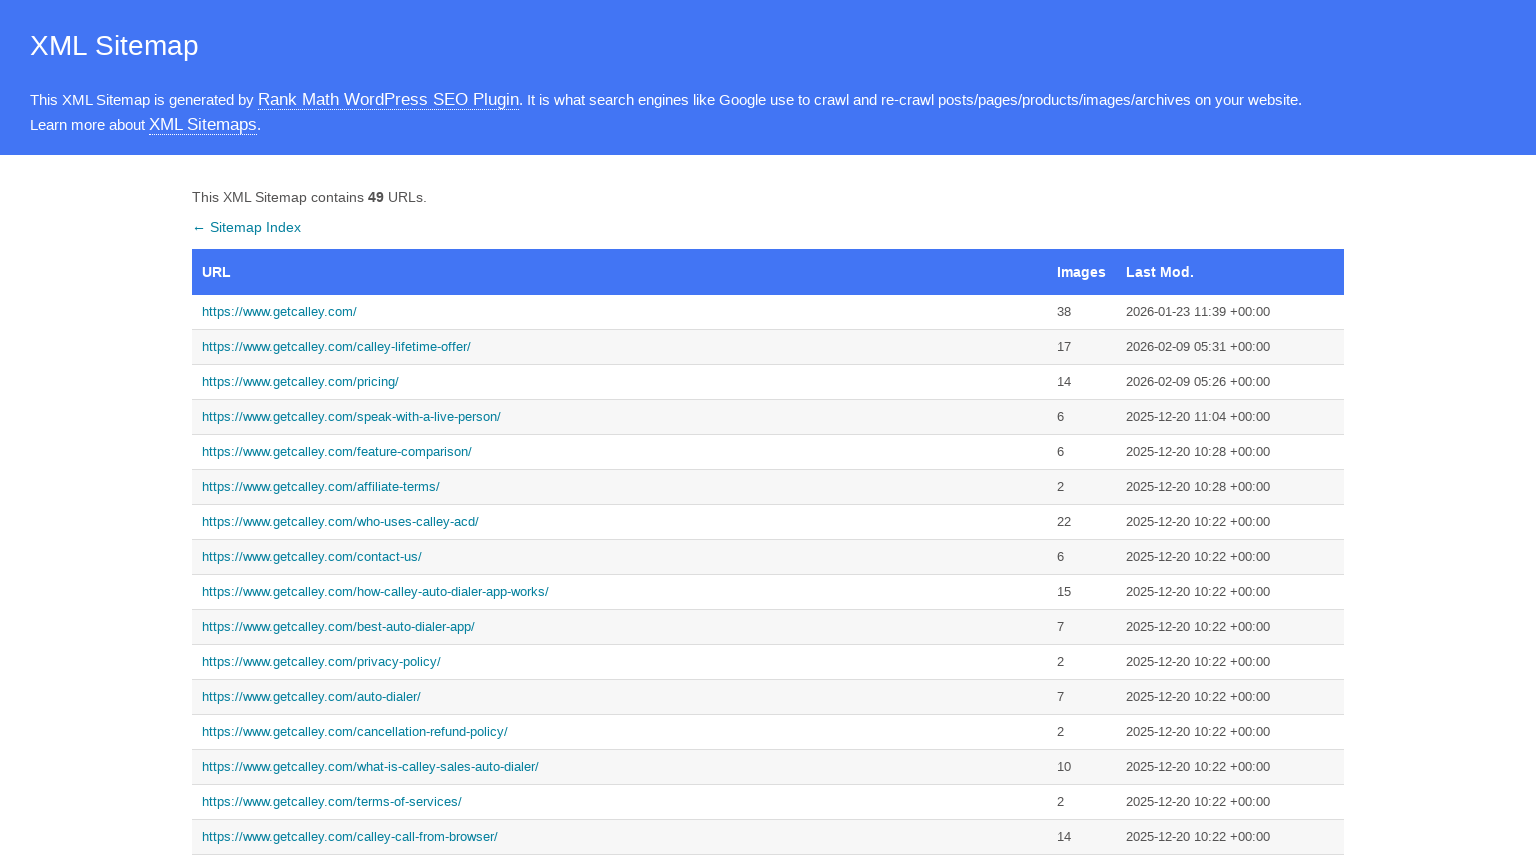

Clicked on sitemap link: //*[@id='sitemap']/tbody/tr[2]/td[1]/a at (620, 347) on xpath=//*[@id='sitemap']/tbody/tr[2]/td[1]/a
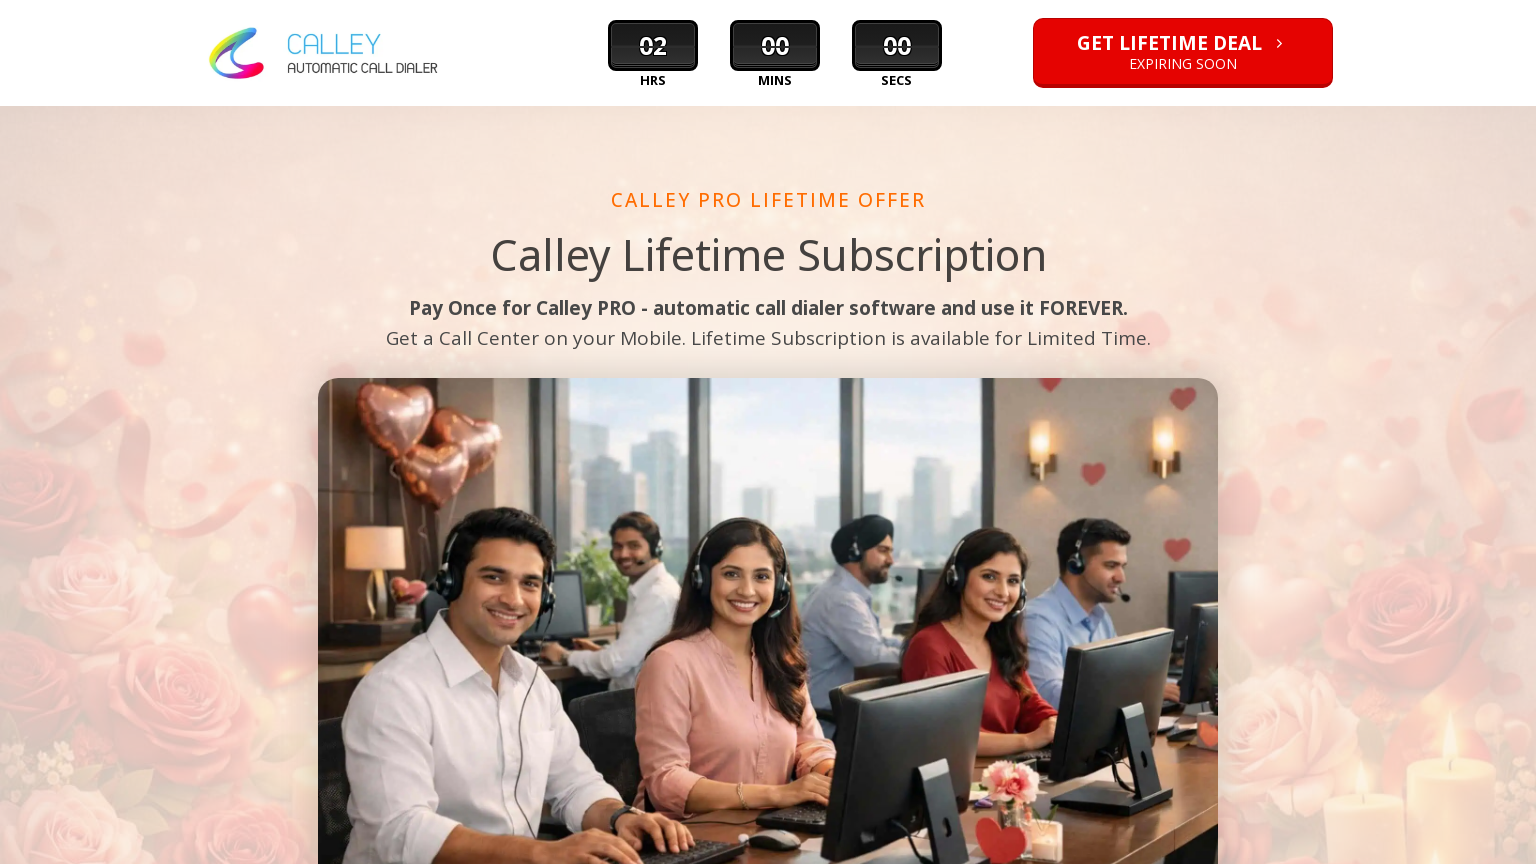

Page loaded - domcontentloaded state reached
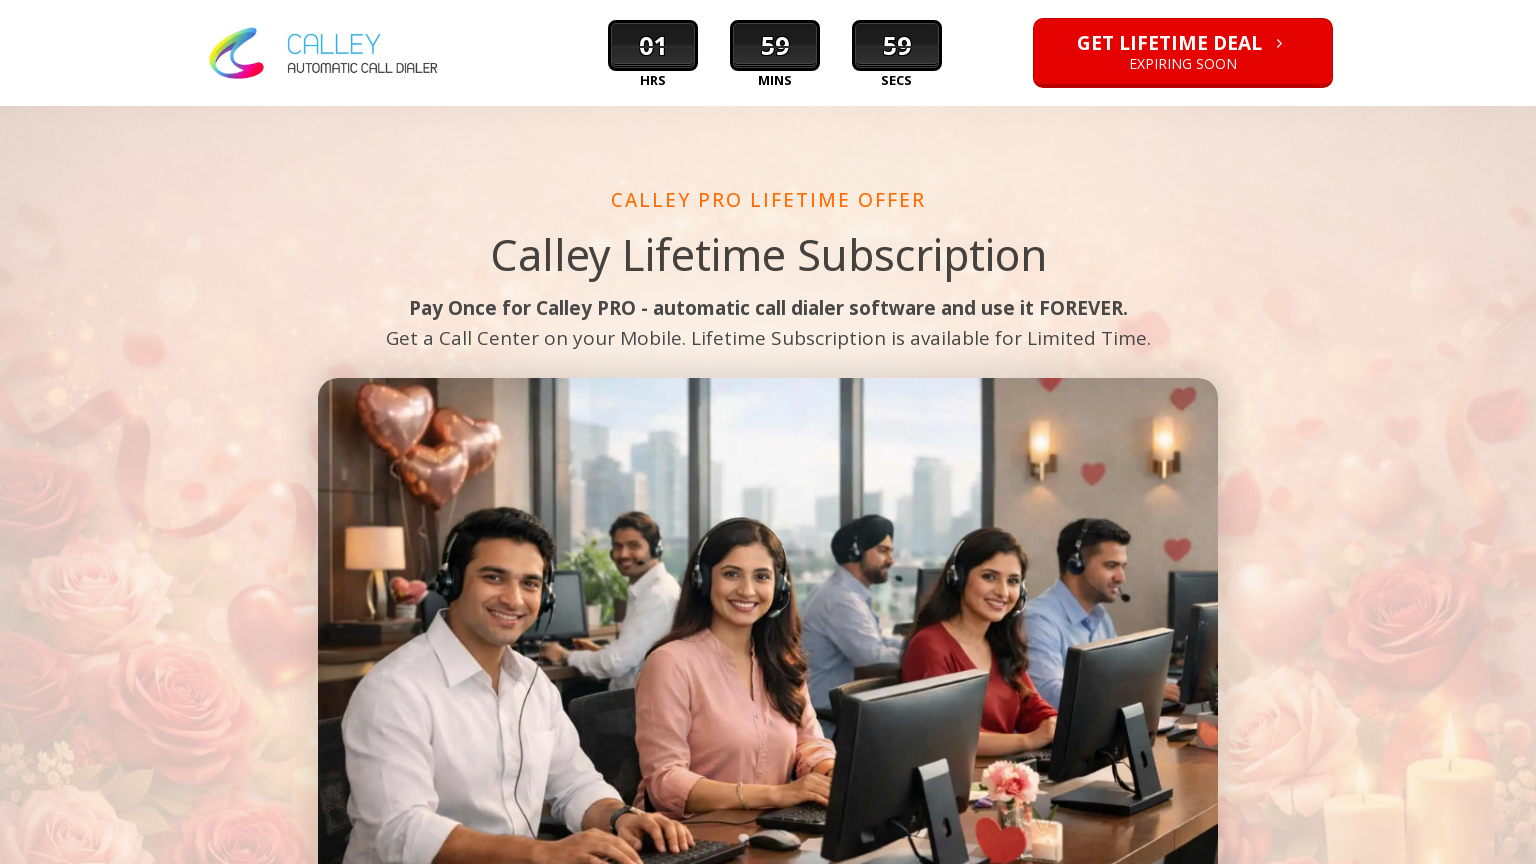

Viewport resized to 1366x768
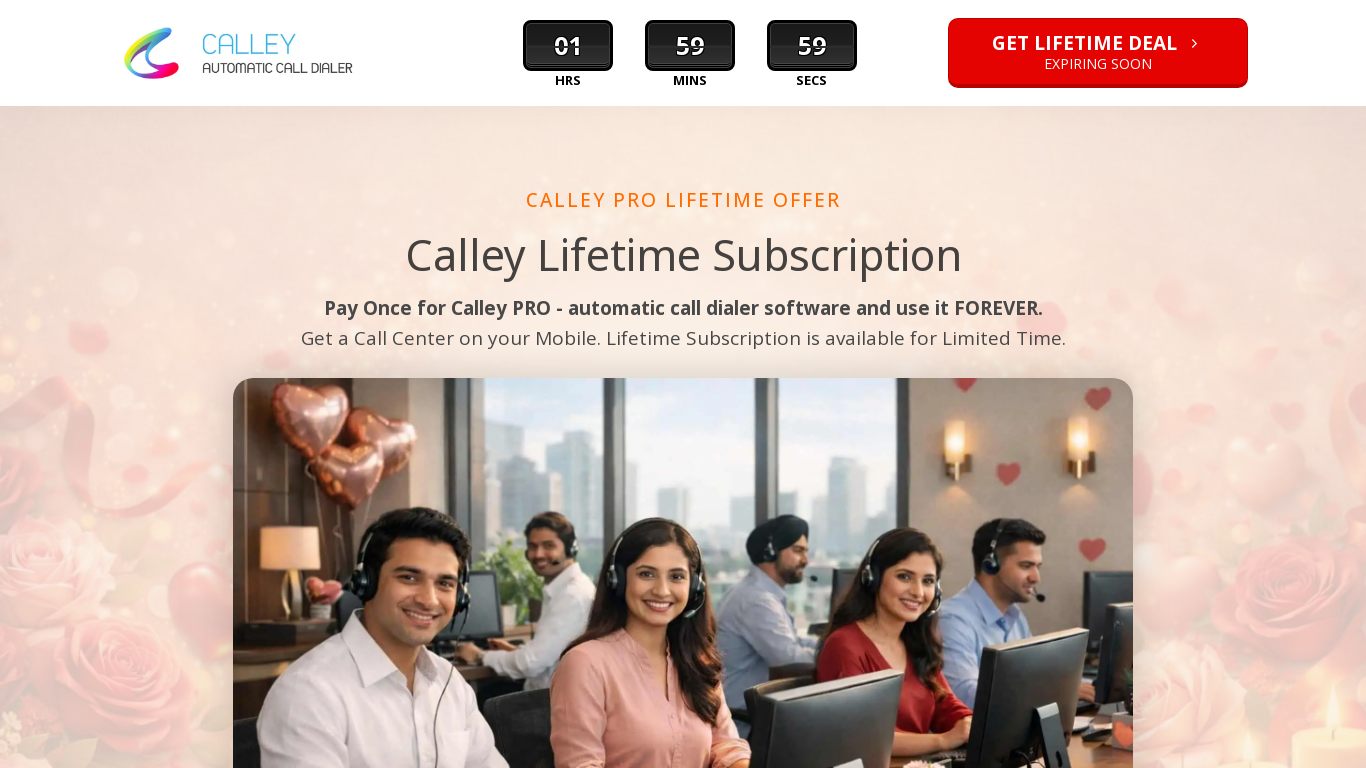

UI rendered and responsive adjustments applied at 1366x768
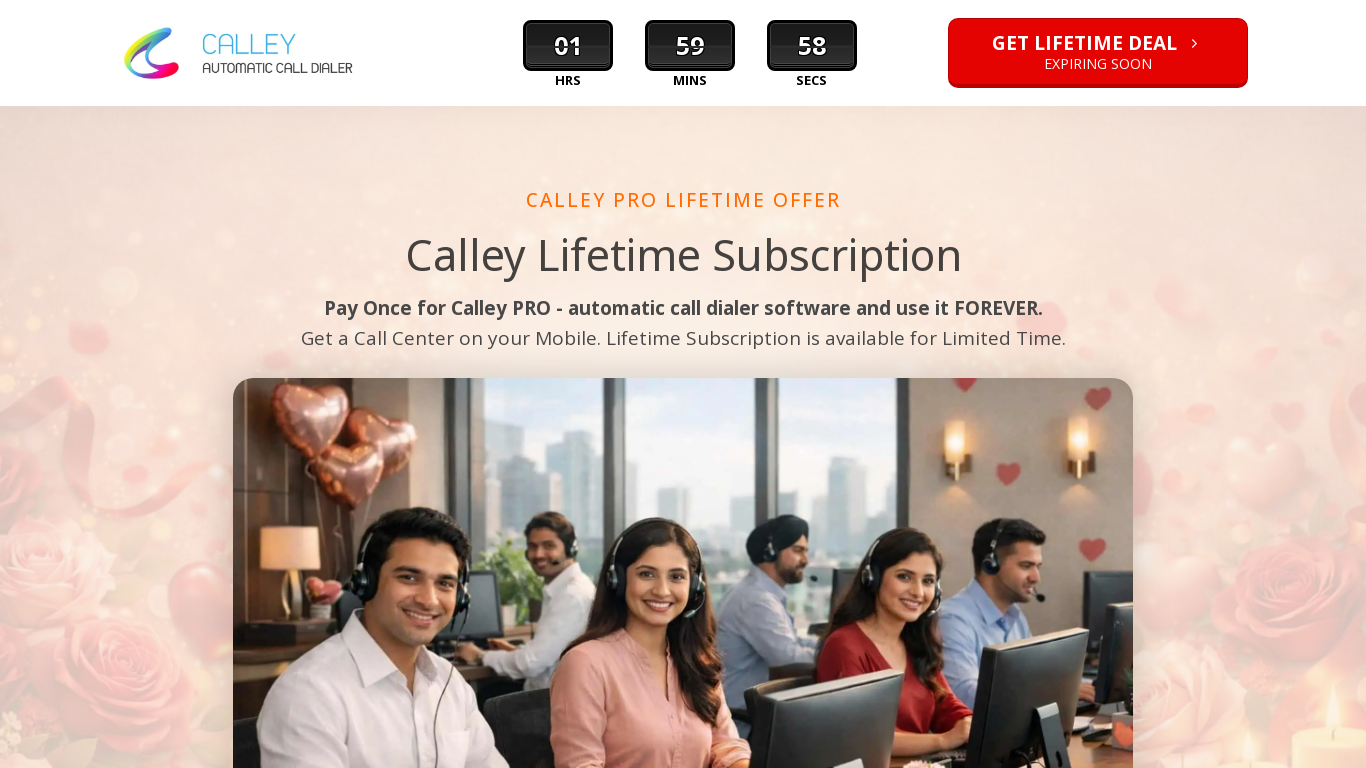

Viewport resized to 1920x1080
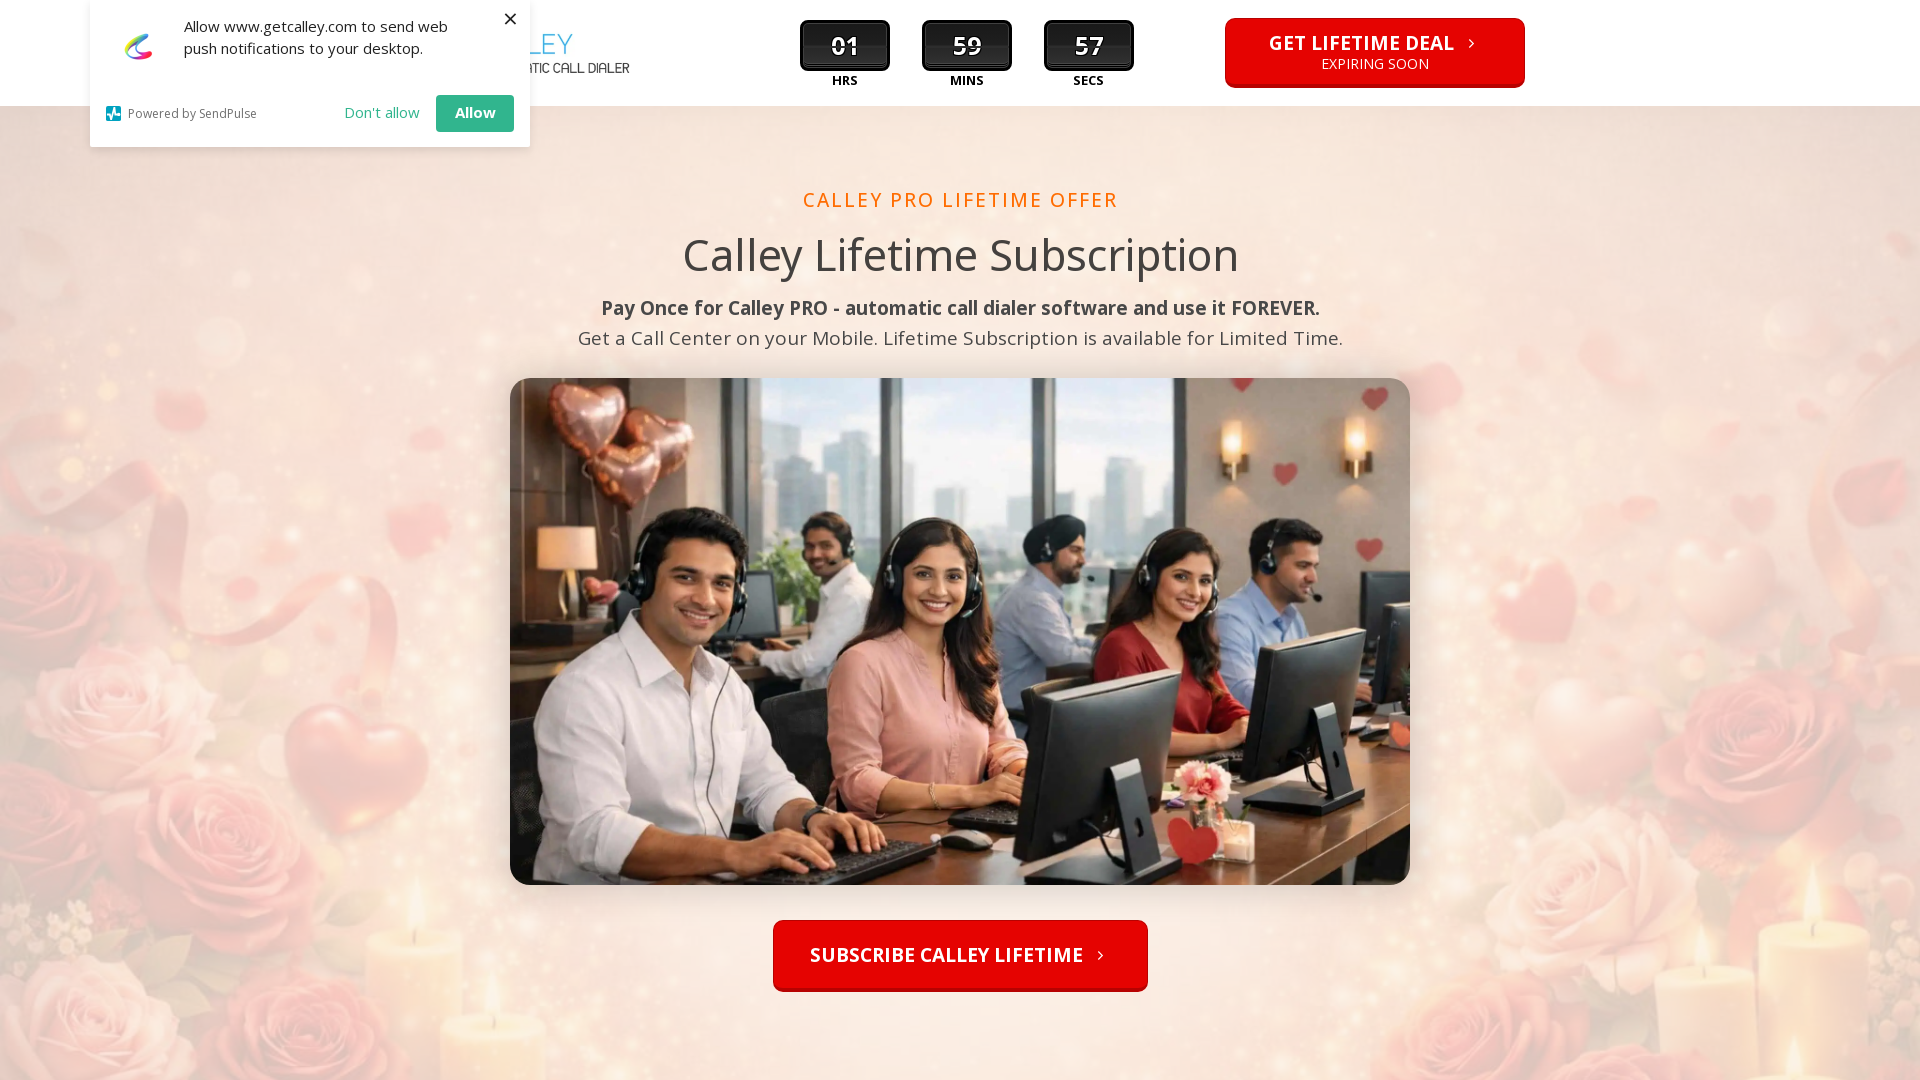

UI rendered and responsive adjustments applied at 1920x1080
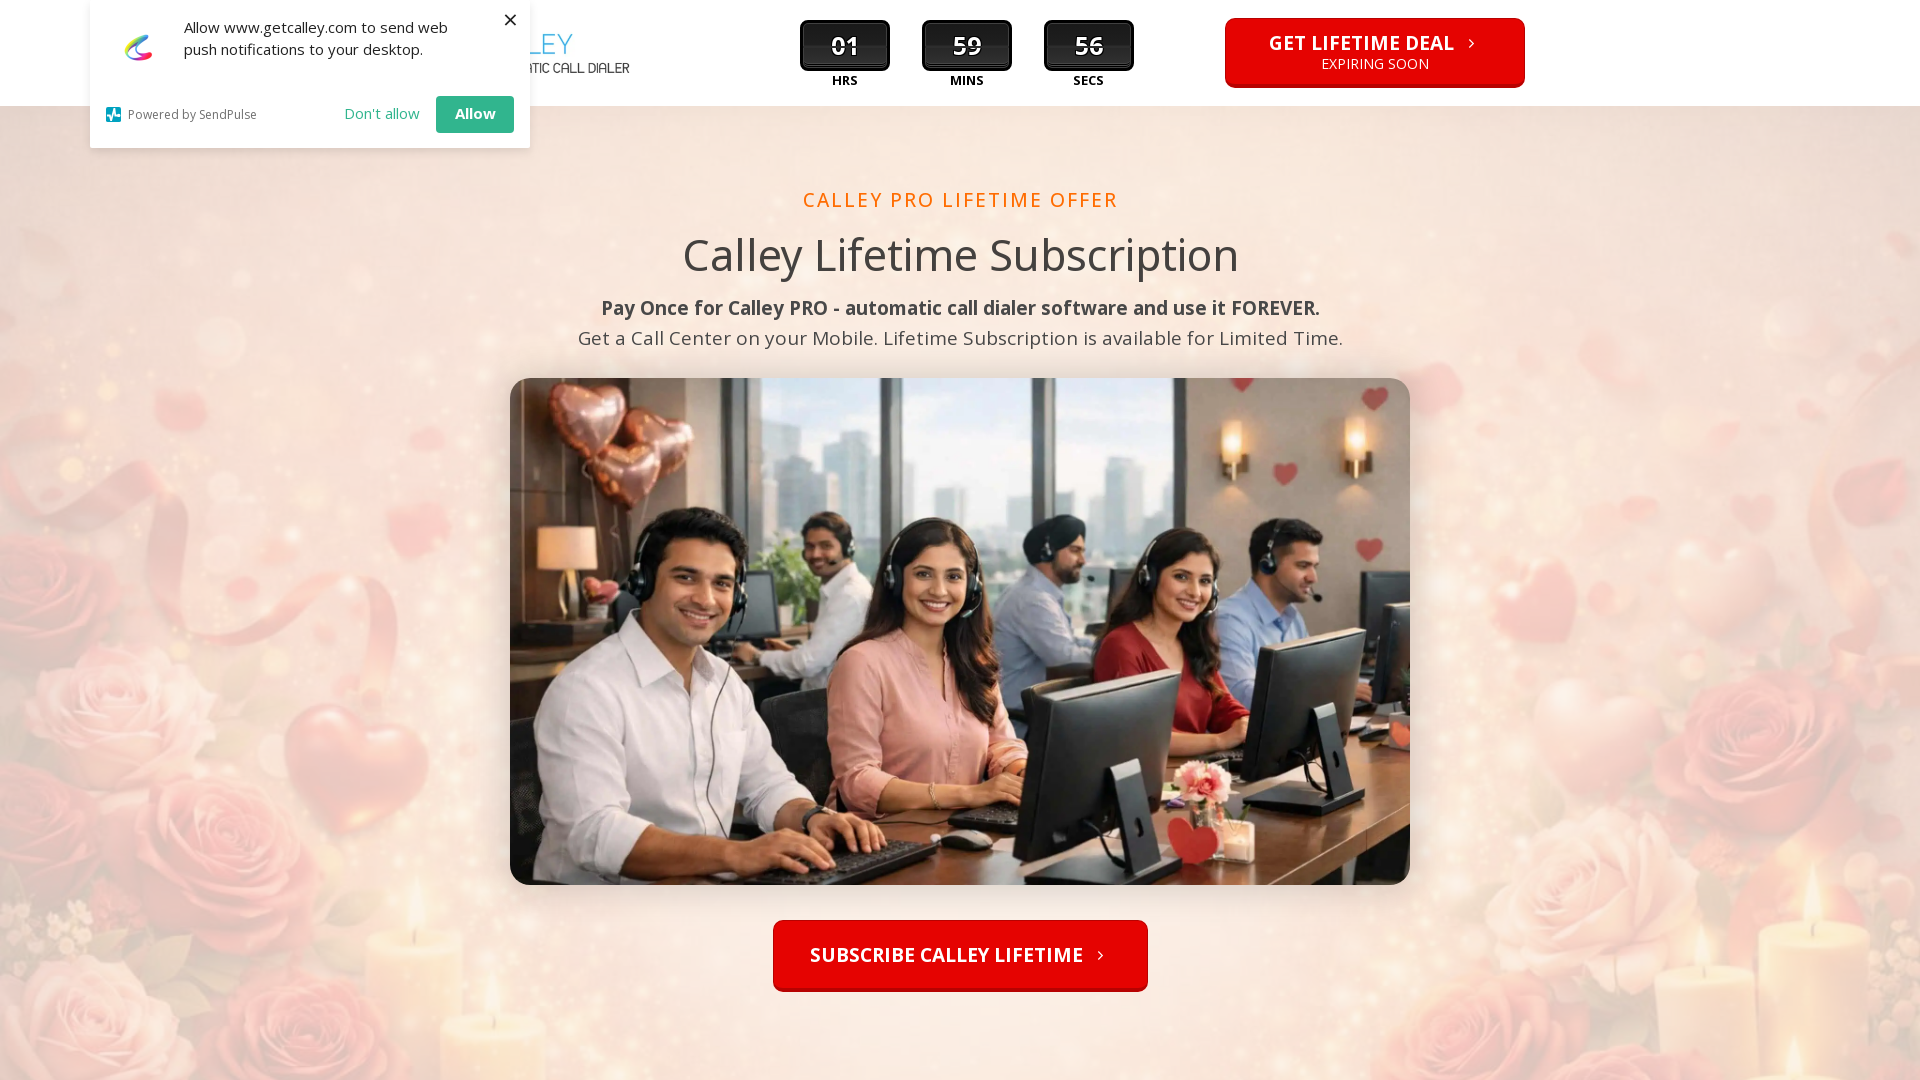

Viewport resized to 1536x864
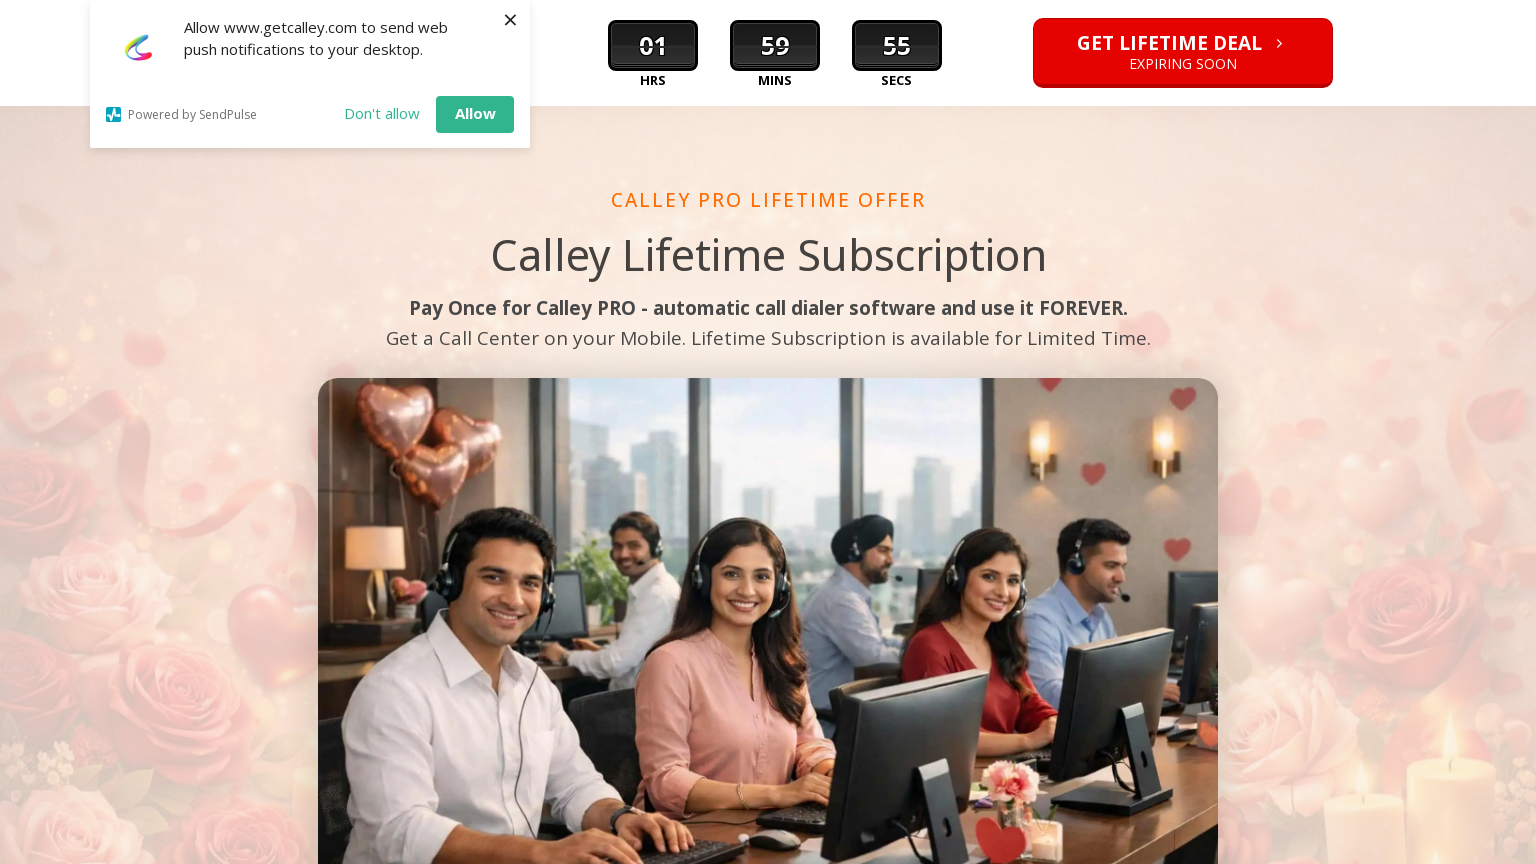

UI rendered and responsive adjustments applied at 1536x864
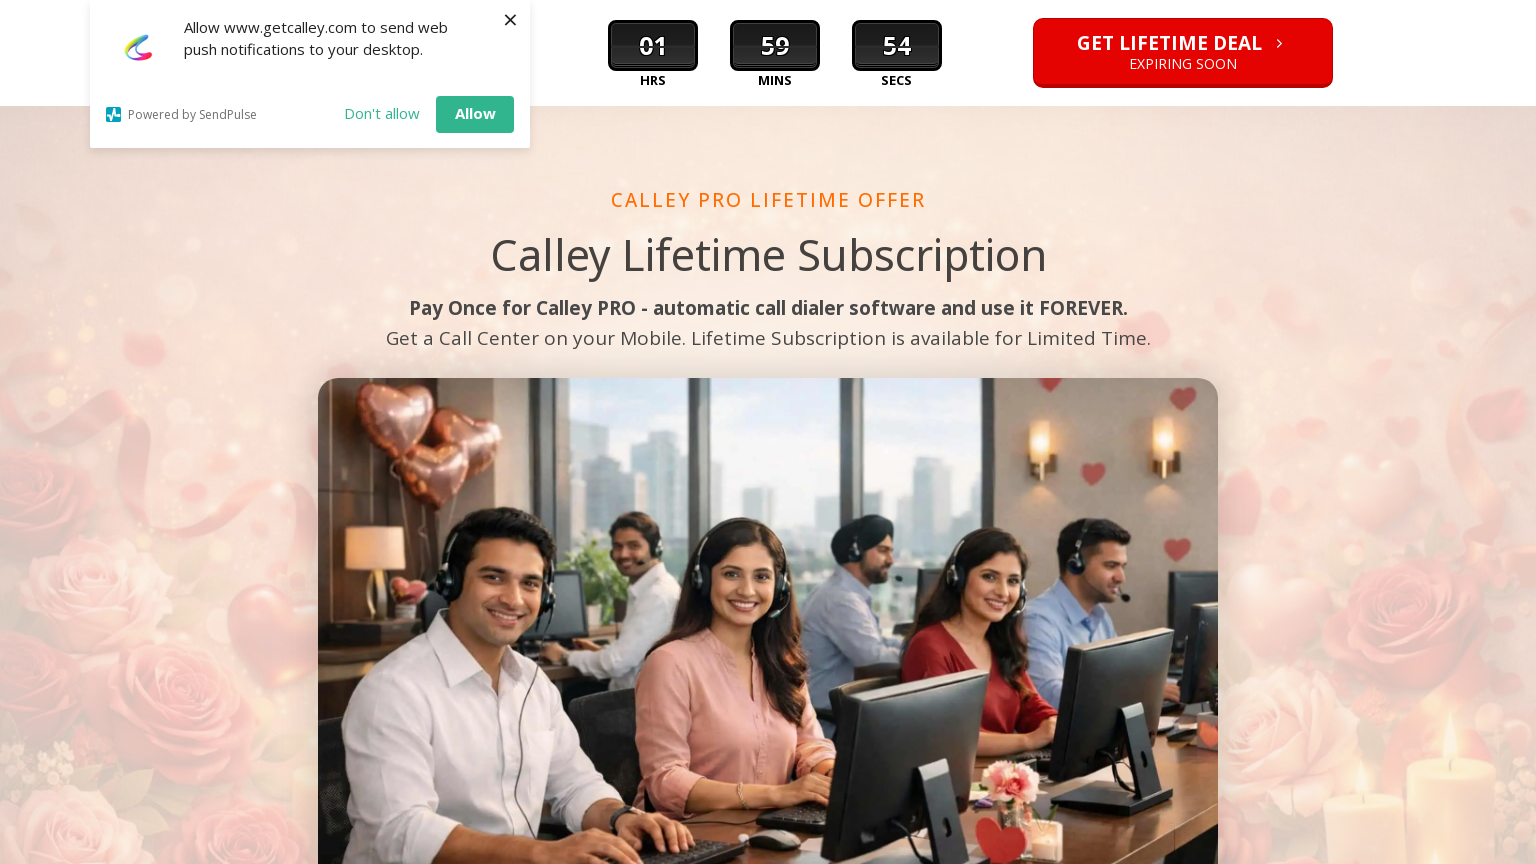

Navigated back to sitemap page
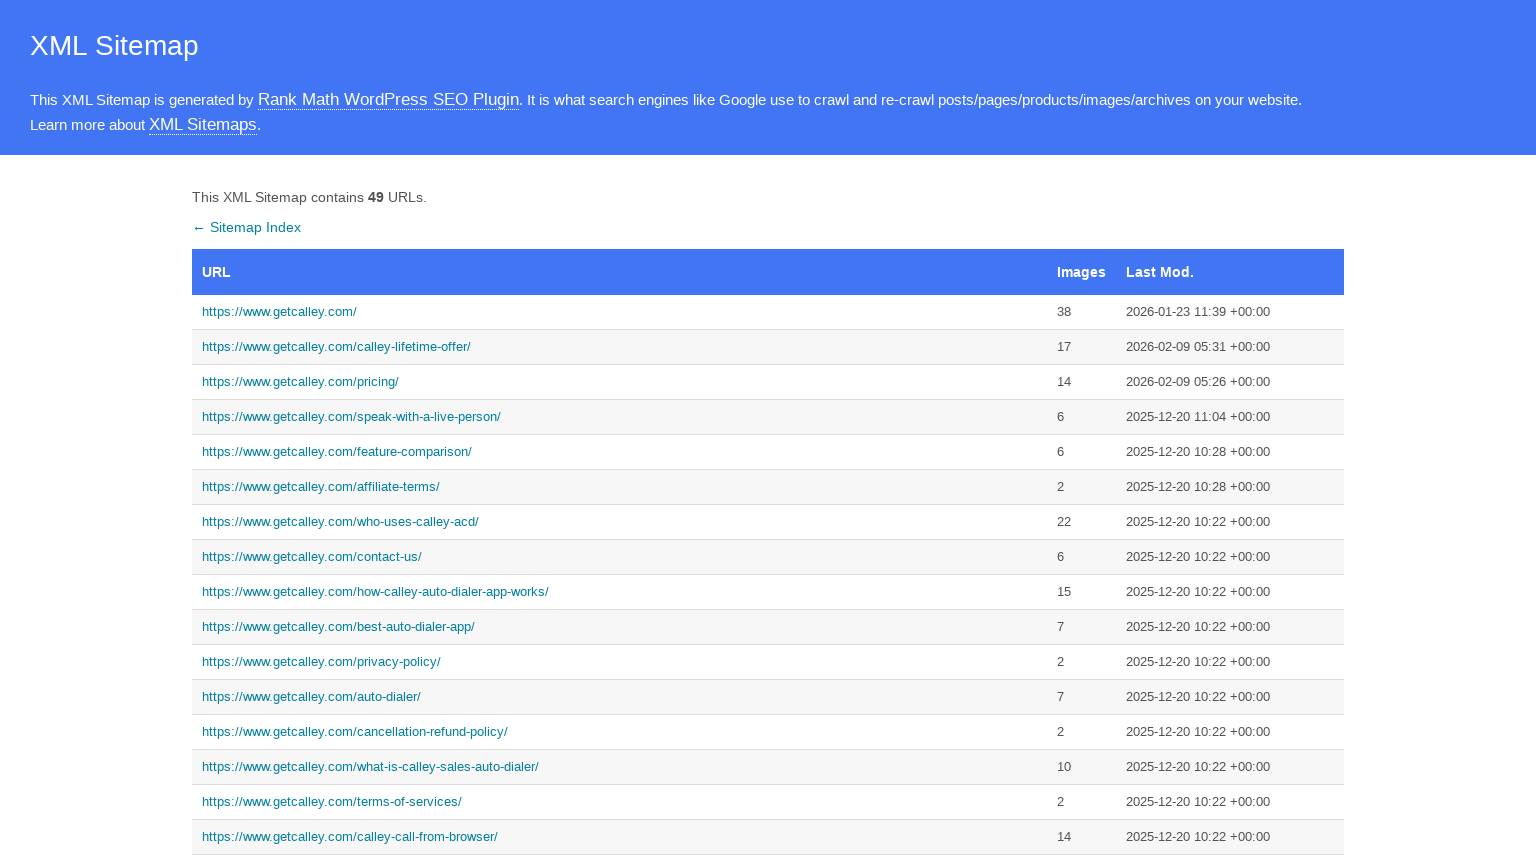

Sitemap table reloaded
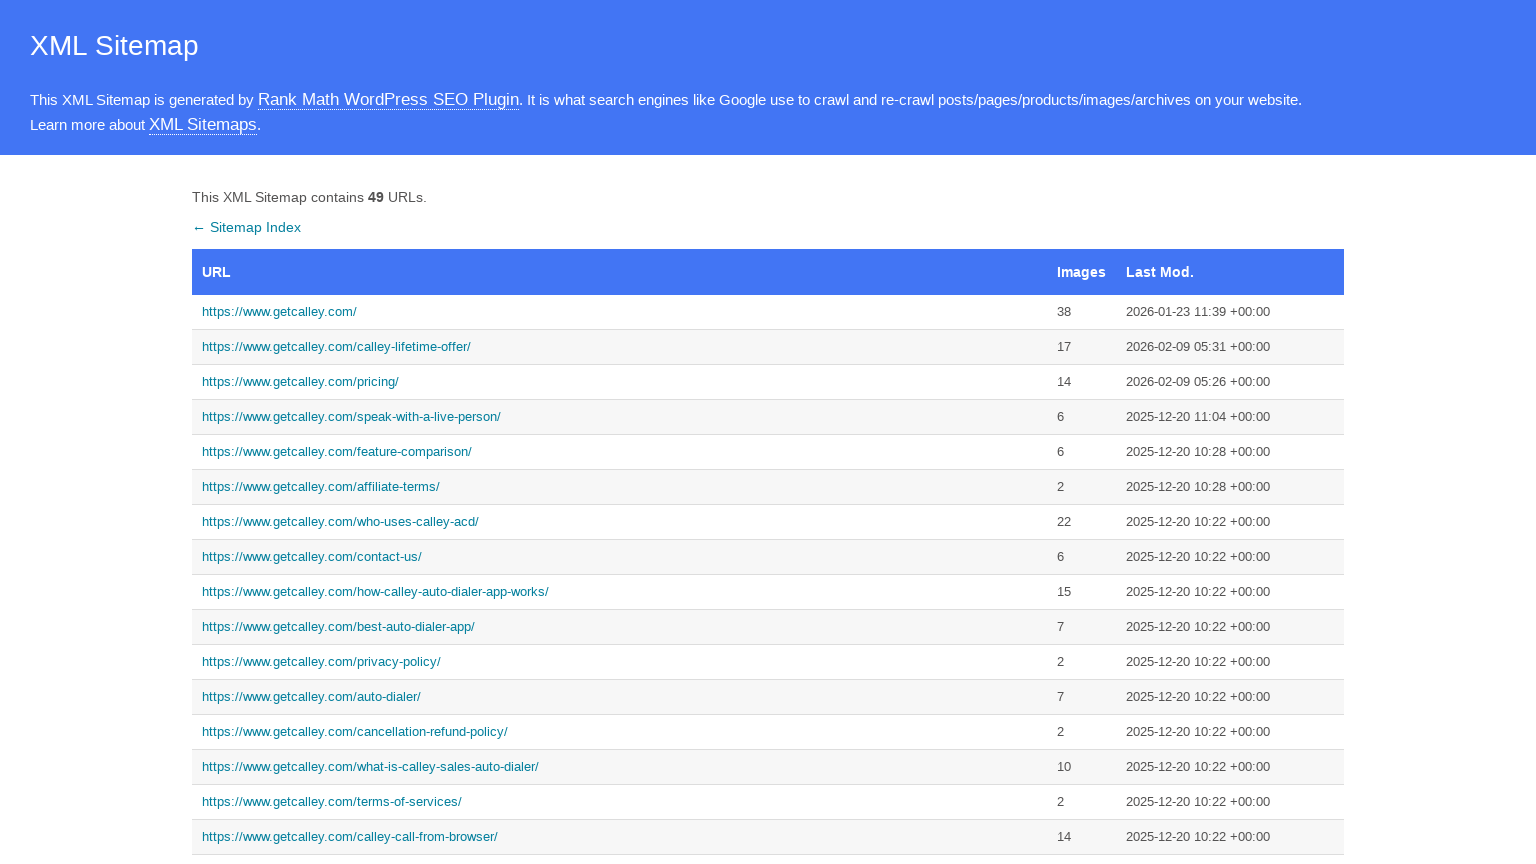

Clicked on sitemap link: //*[@id='sitemap']/tbody/tr[3]/td[1]/a at (620, 382) on xpath=//*[@id='sitemap']/tbody/tr[3]/td[1]/a
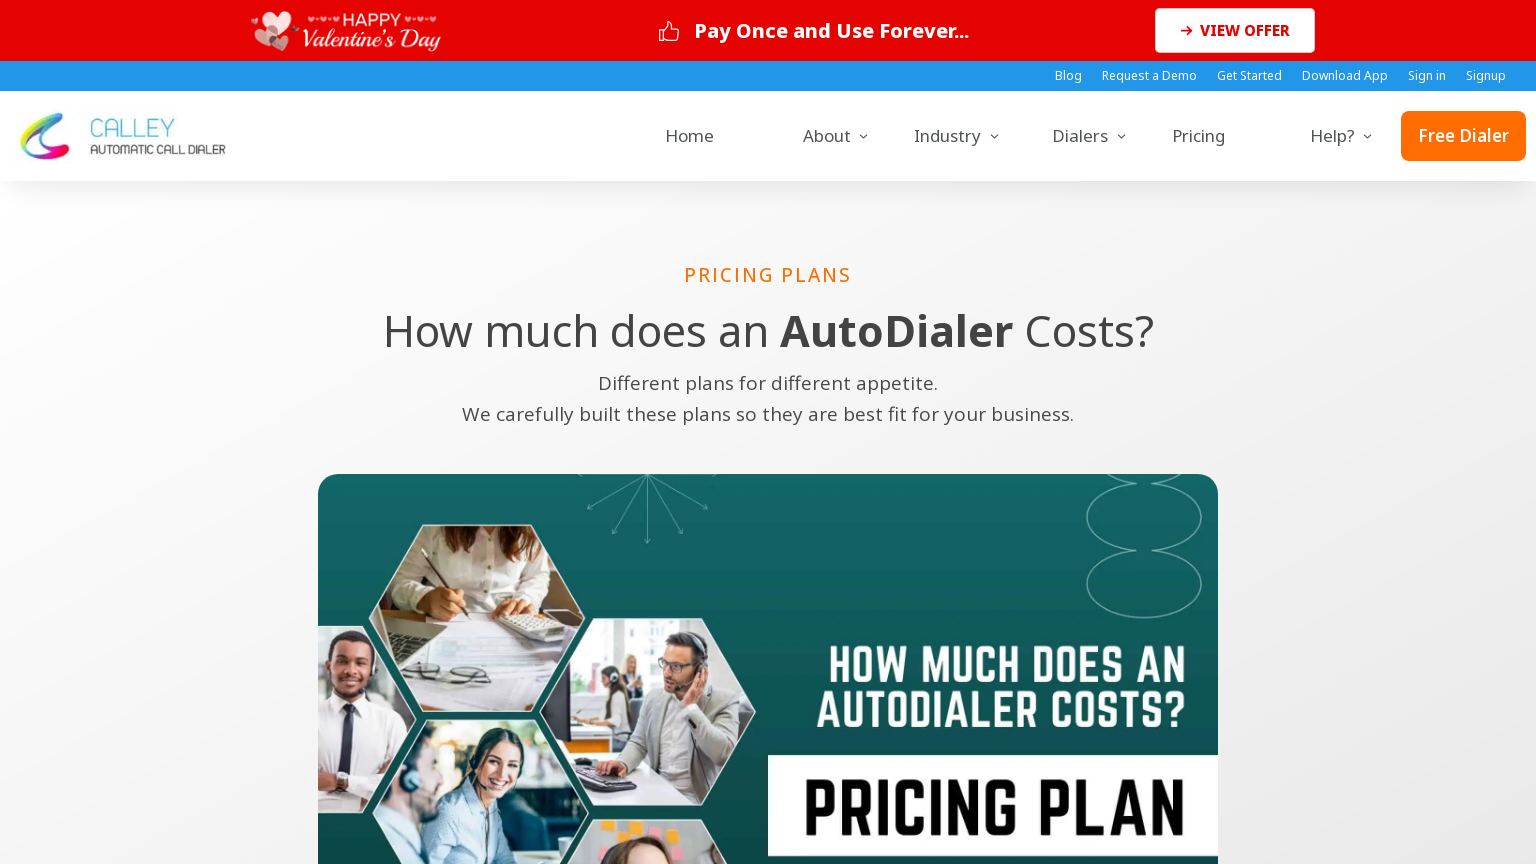

Page loaded - domcontentloaded state reached
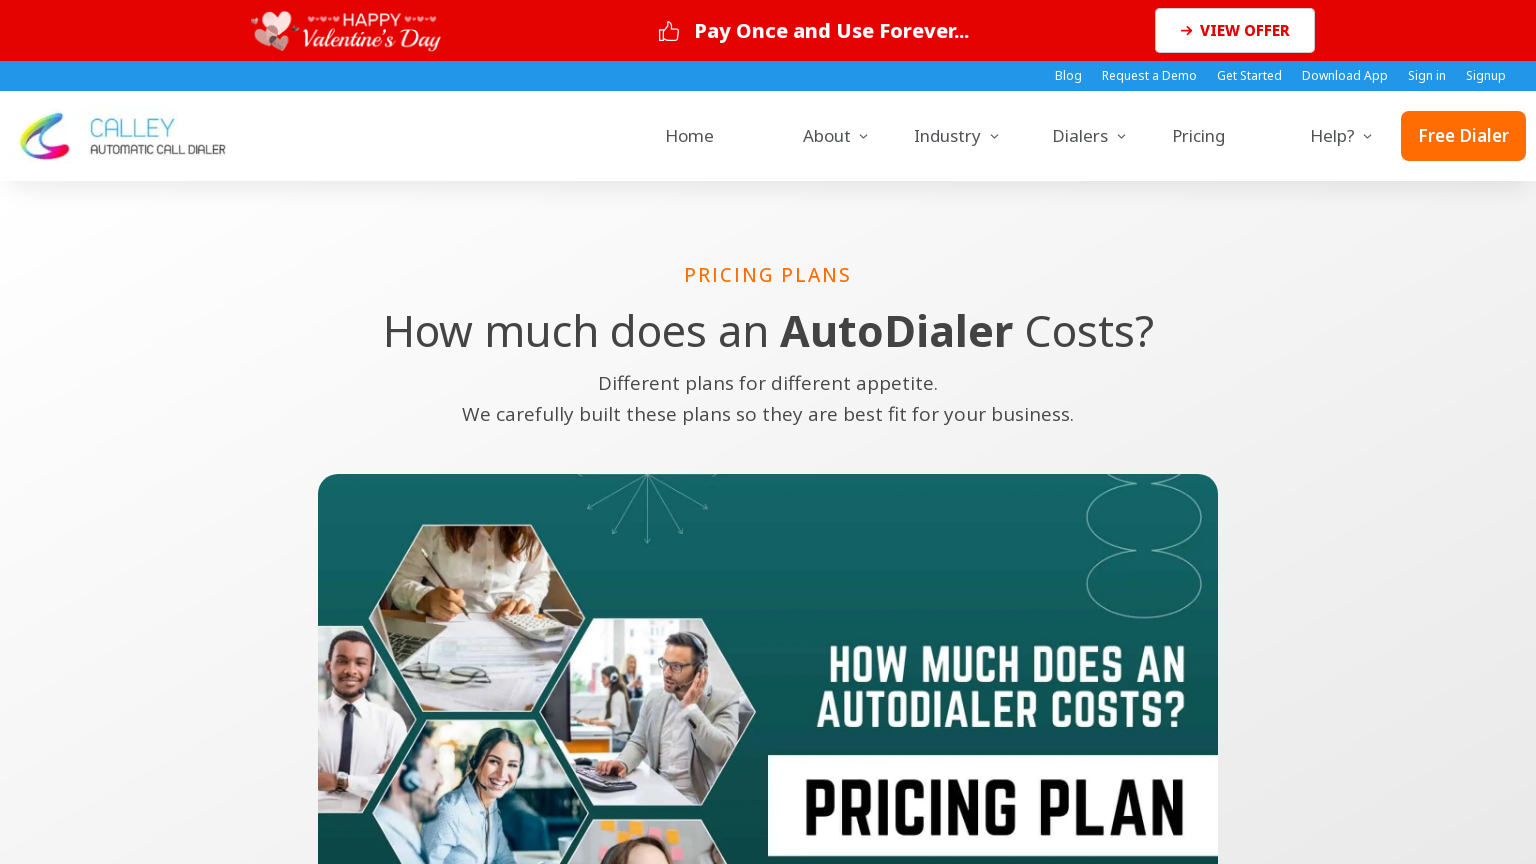

Viewport resized to 1366x768
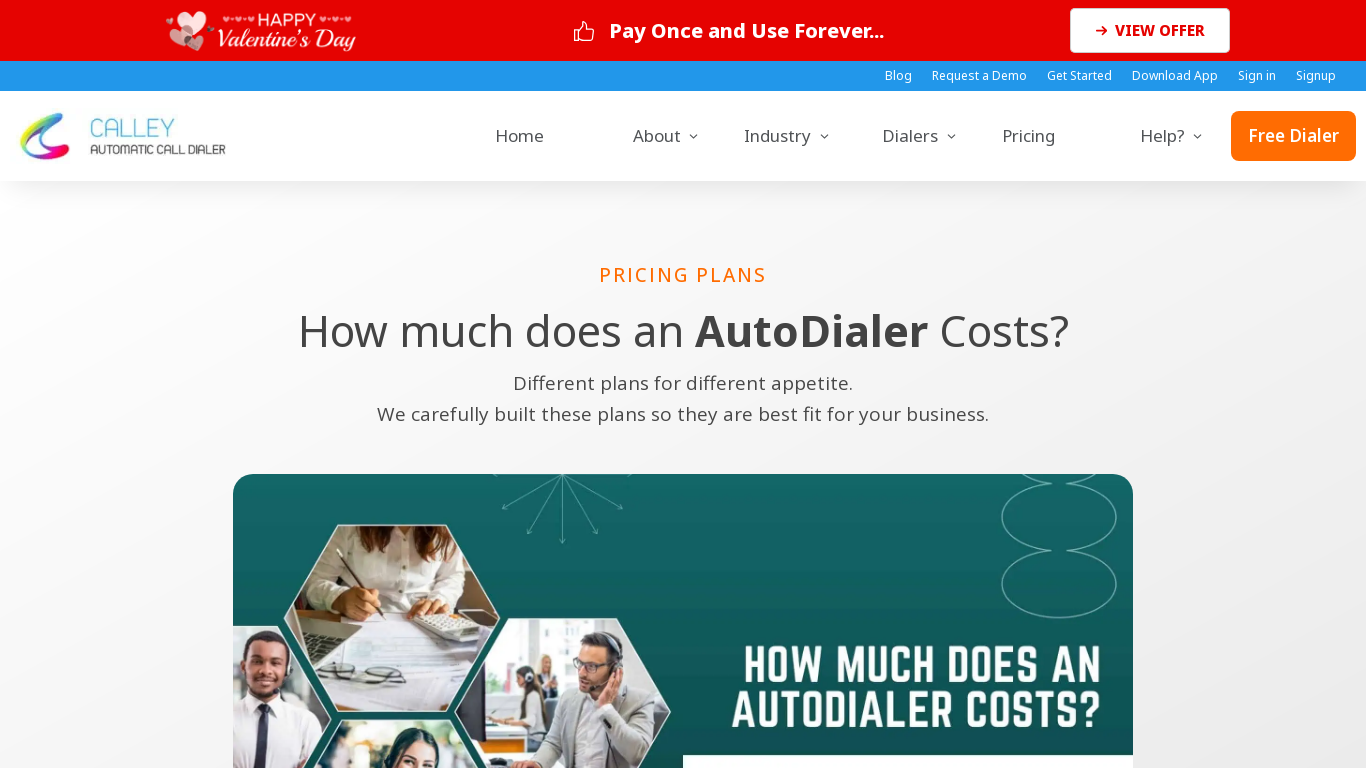

UI rendered and responsive adjustments applied at 1366x768
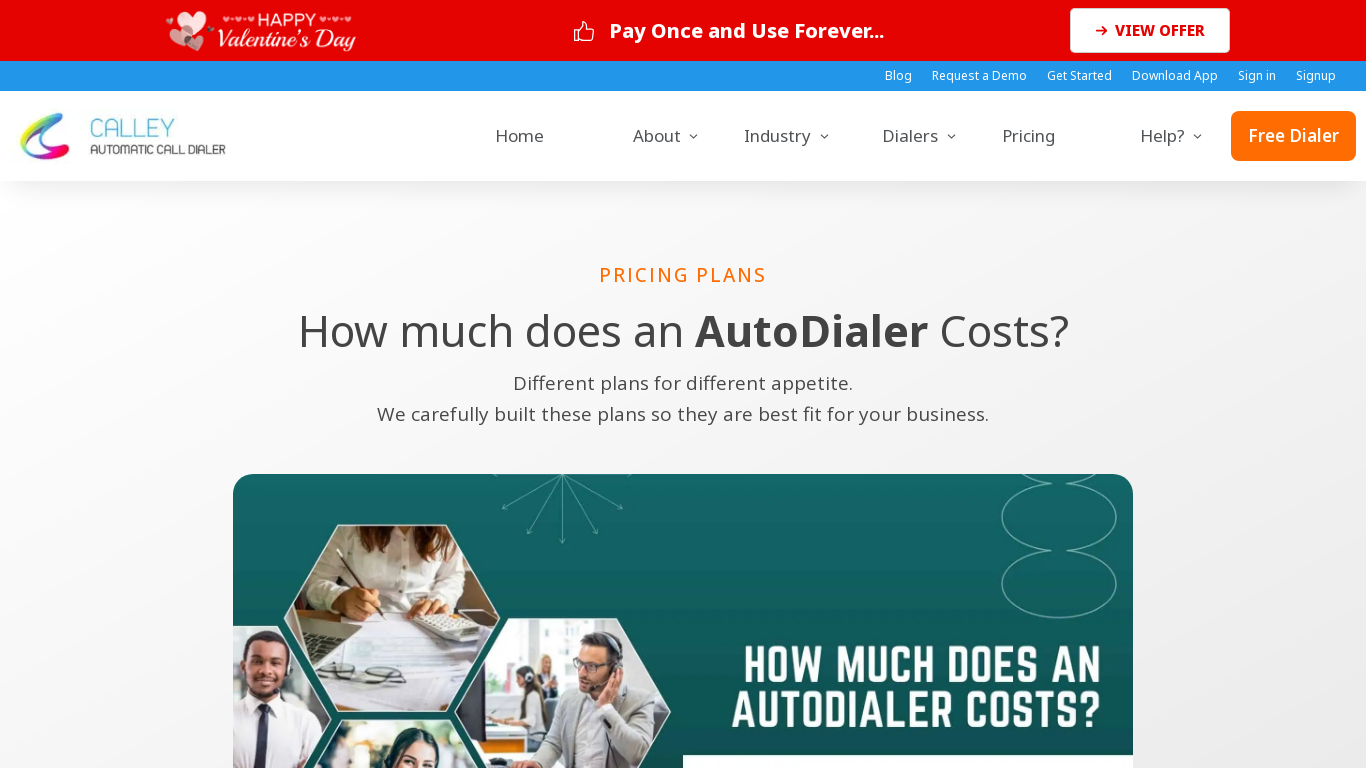

Viewport resized to 1920x1080
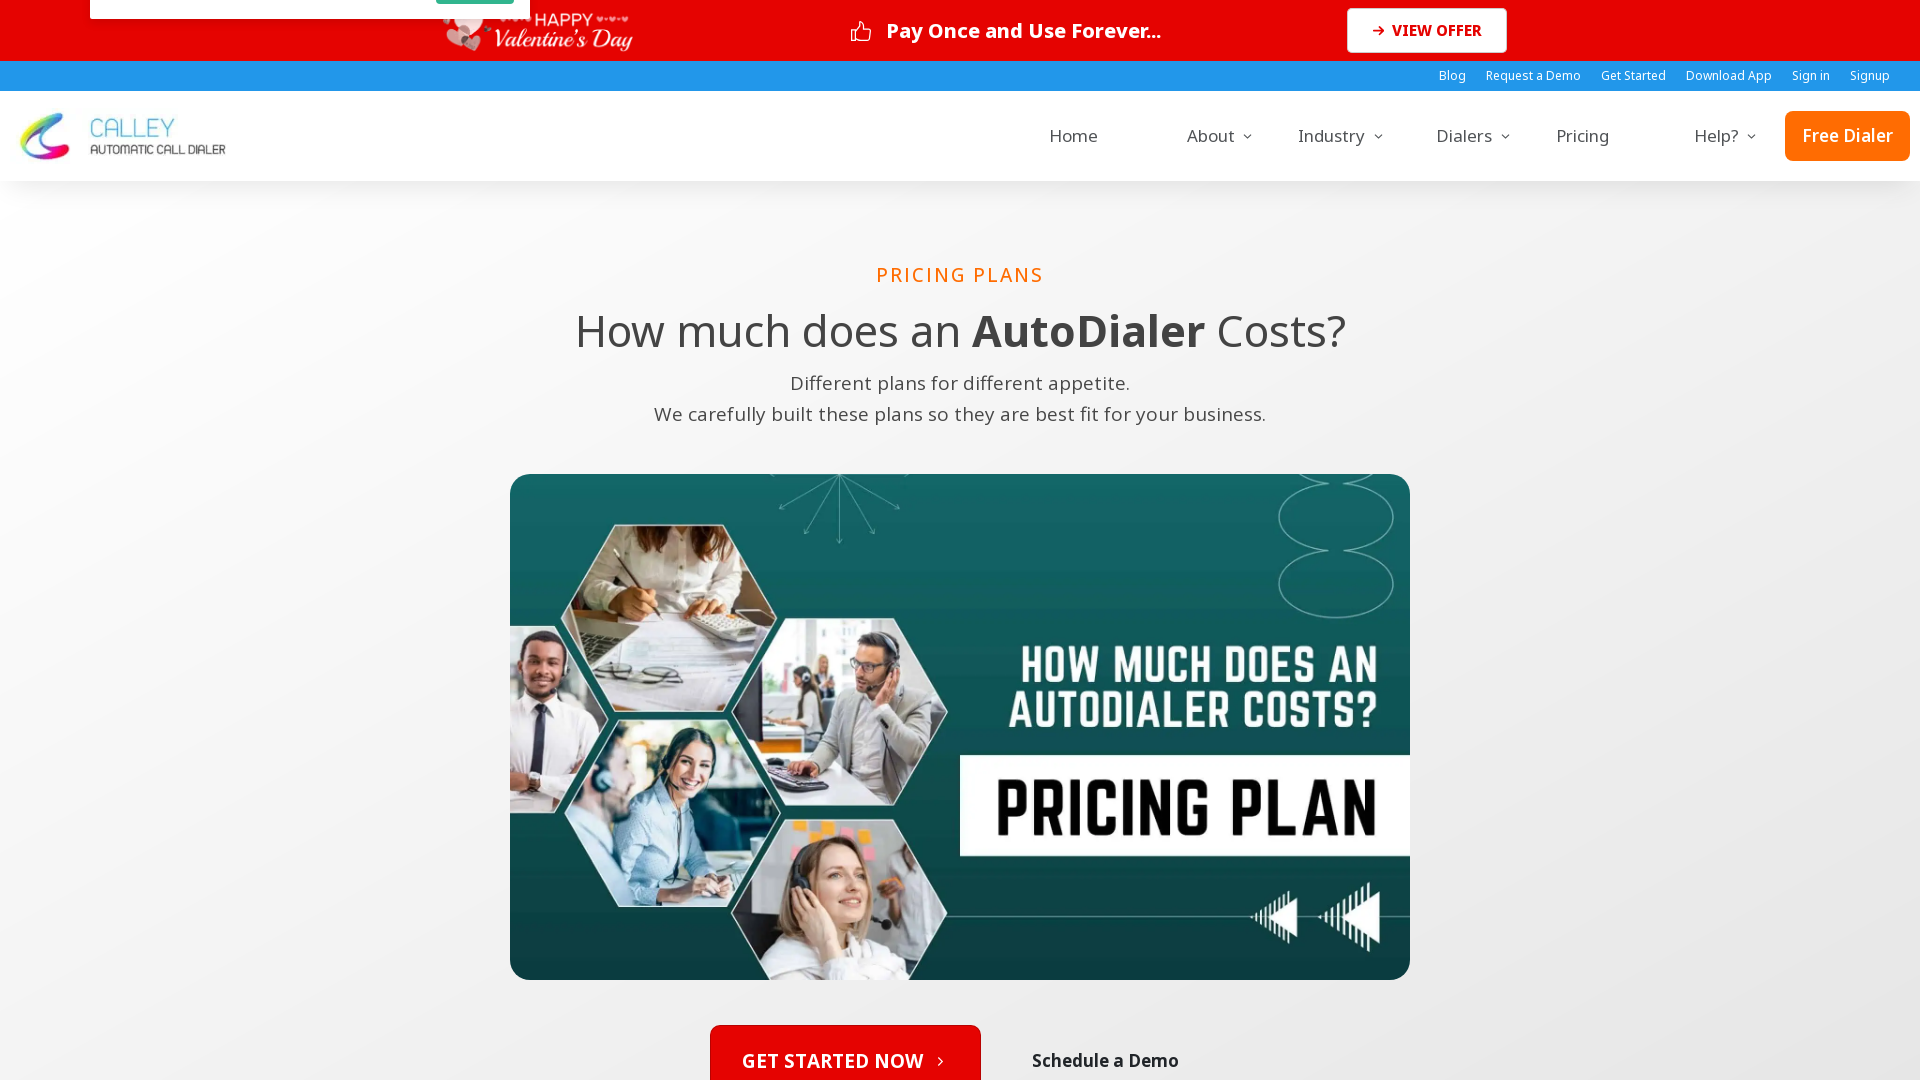

UI rendered and responsive adjustments applied at 1920x1080
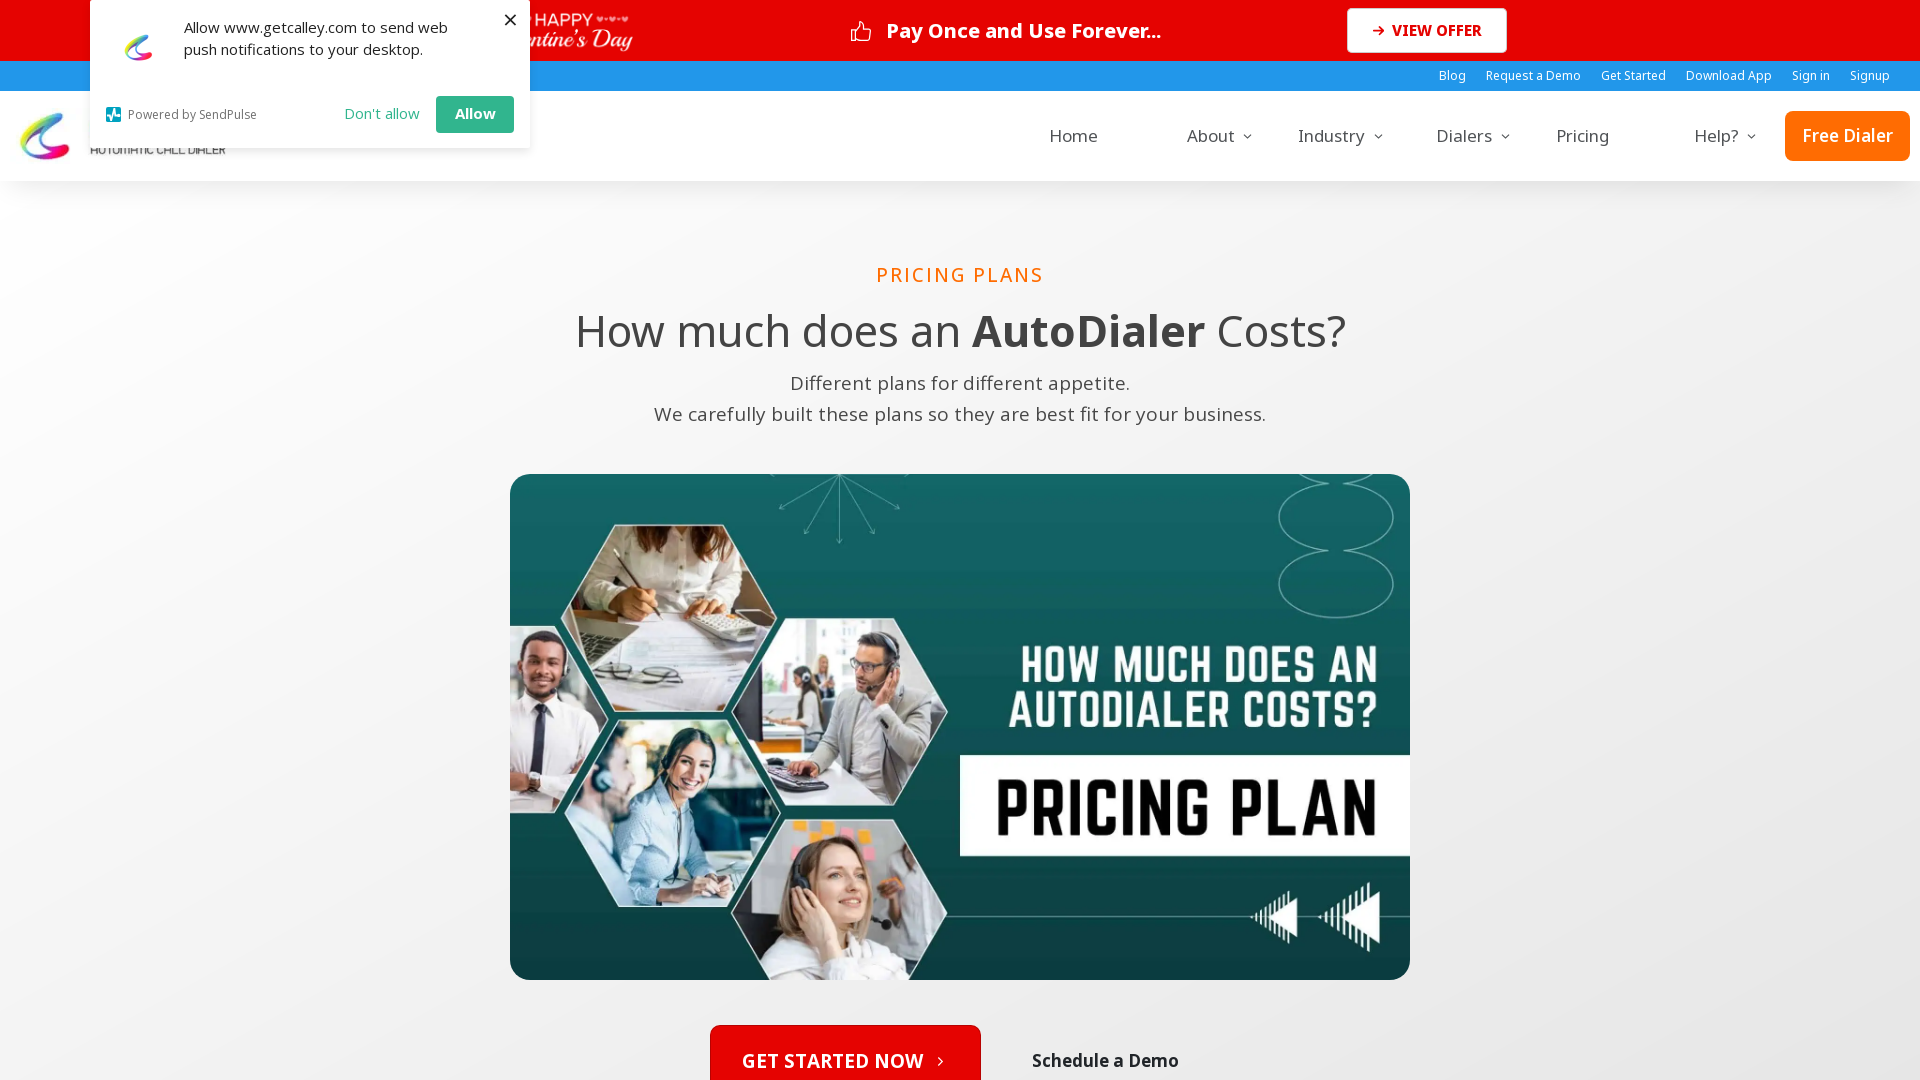

Viewport resized to 1536x864
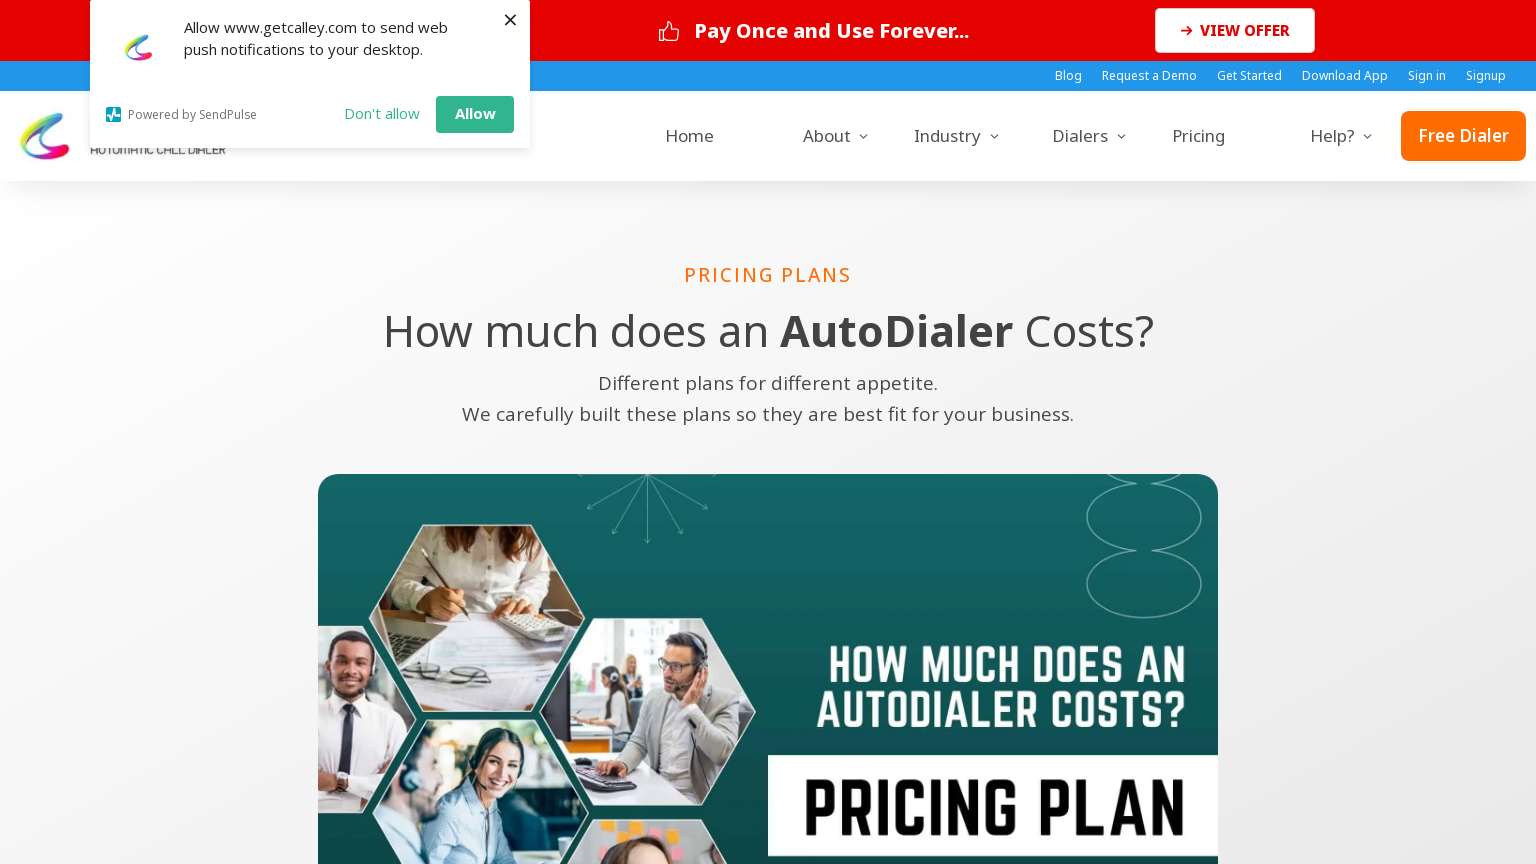

UI rendered and responsive adjustments applied at 1536x864
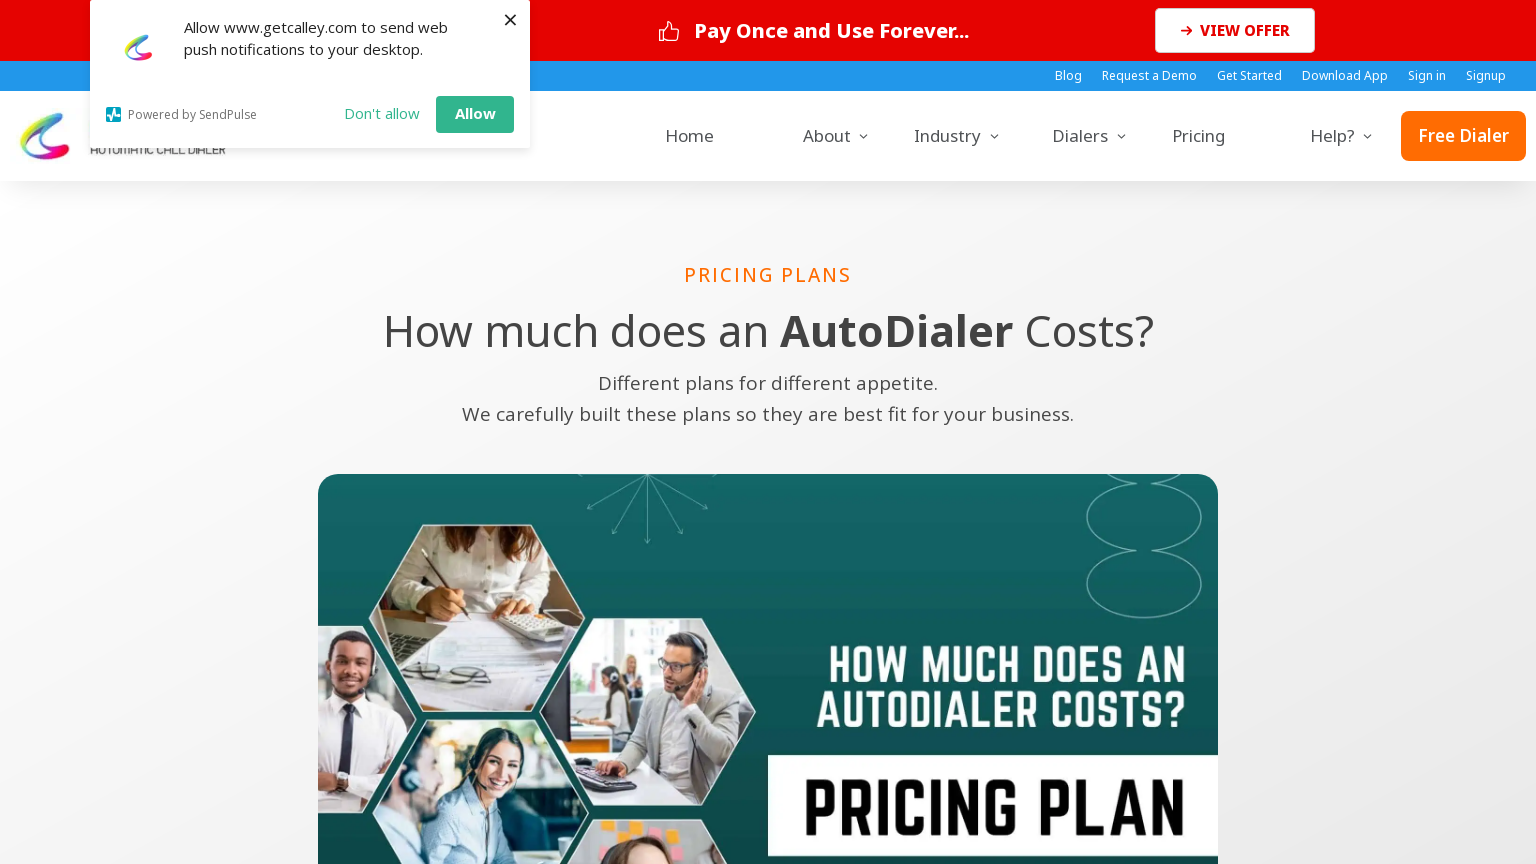

Navigated back to sitemap page
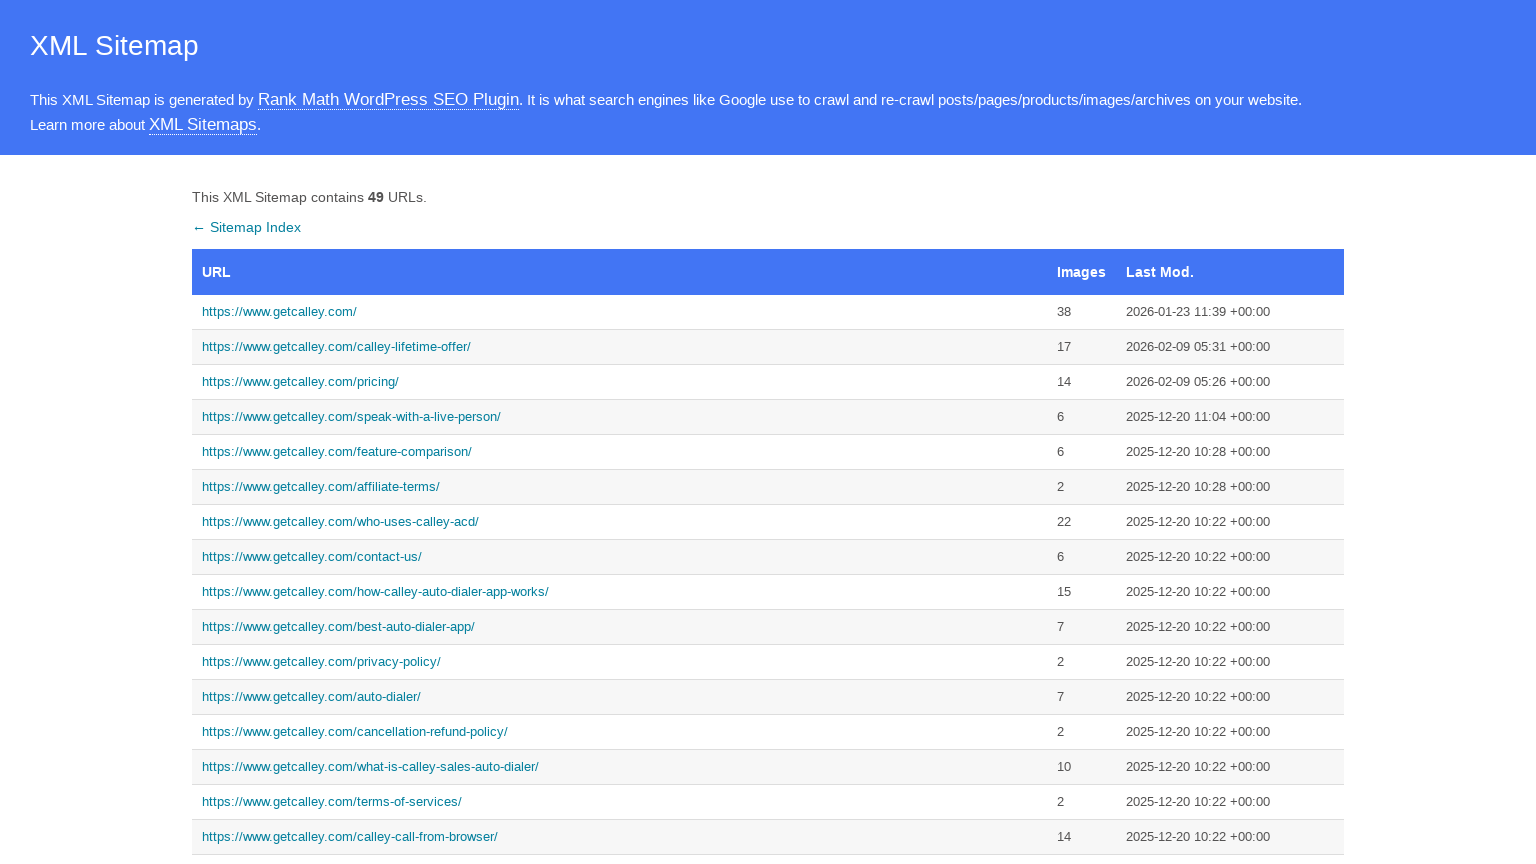

Sitemap table reloaded
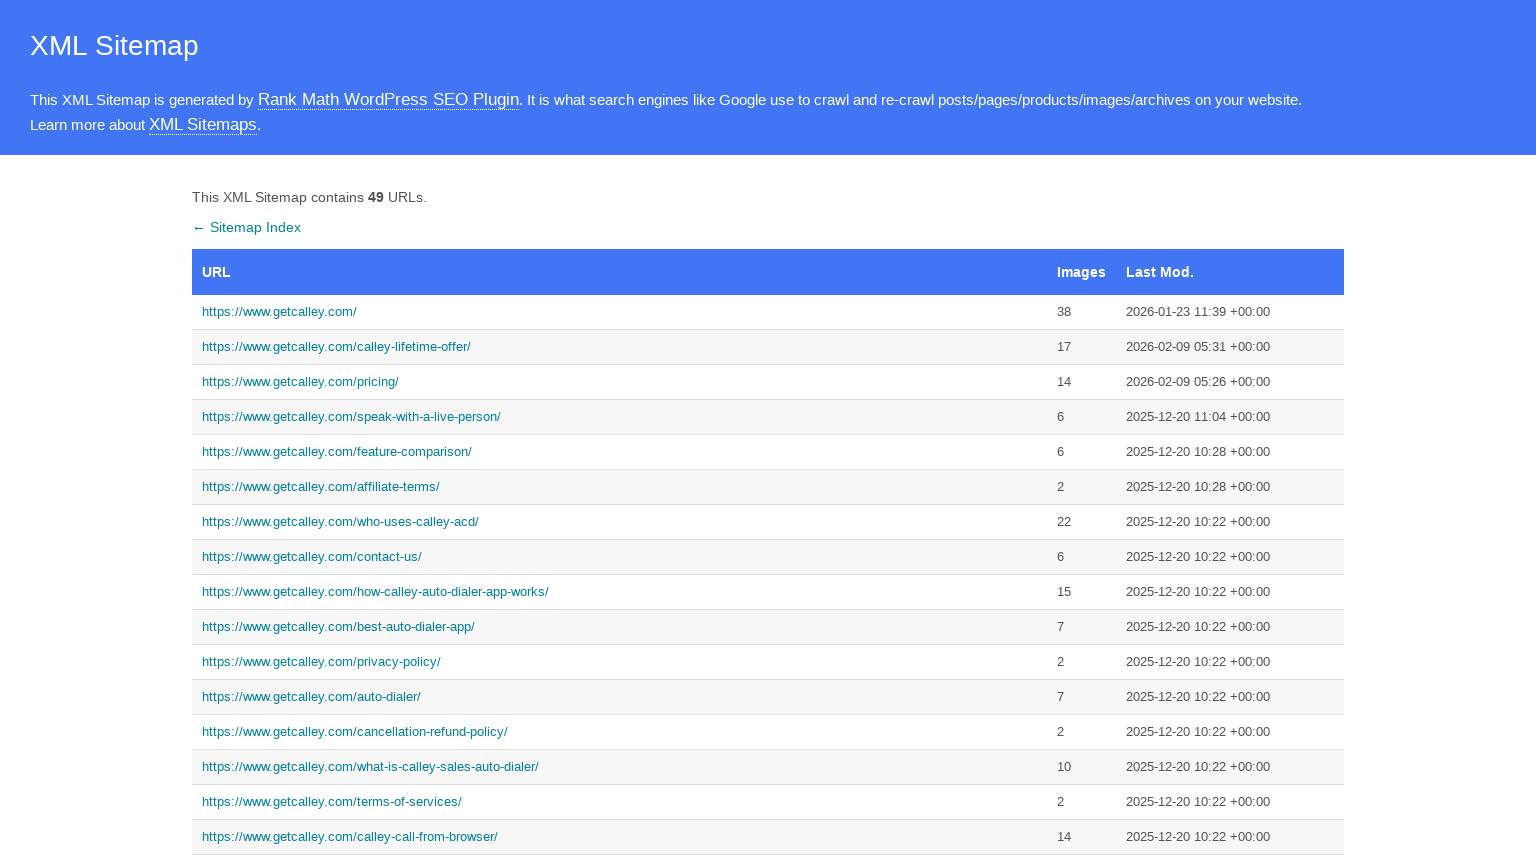

Clicked on sitemap link: //*[@id='sitemap']/tbody/tr[4]/td[1]/a at (620, 417) on xpath=//*[@id='sitemap']/tbody/tr[4]/td[1]/a
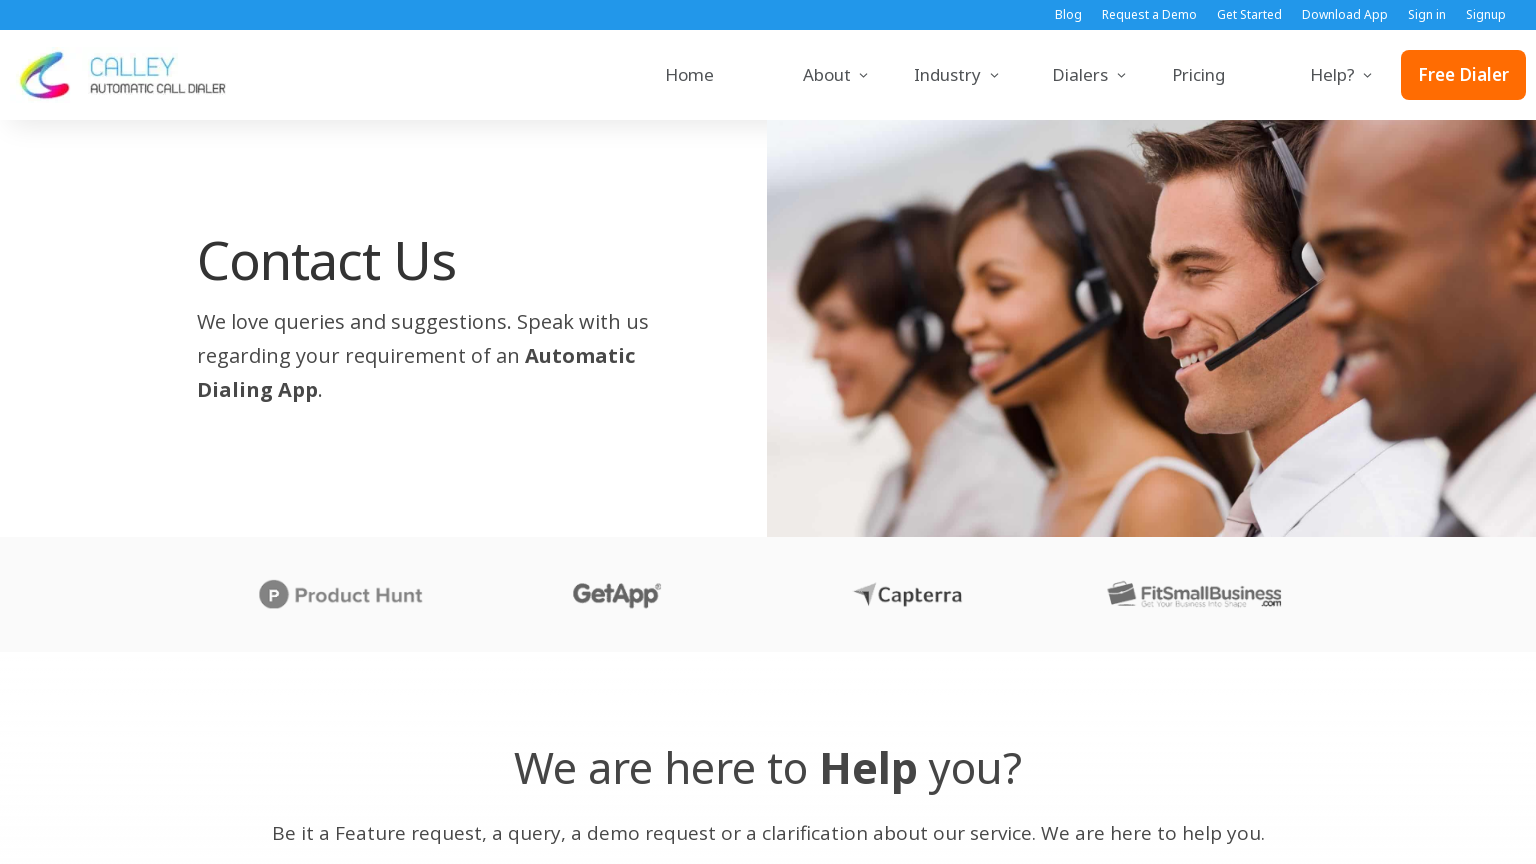

Page loaded - domcontentloaded state reached
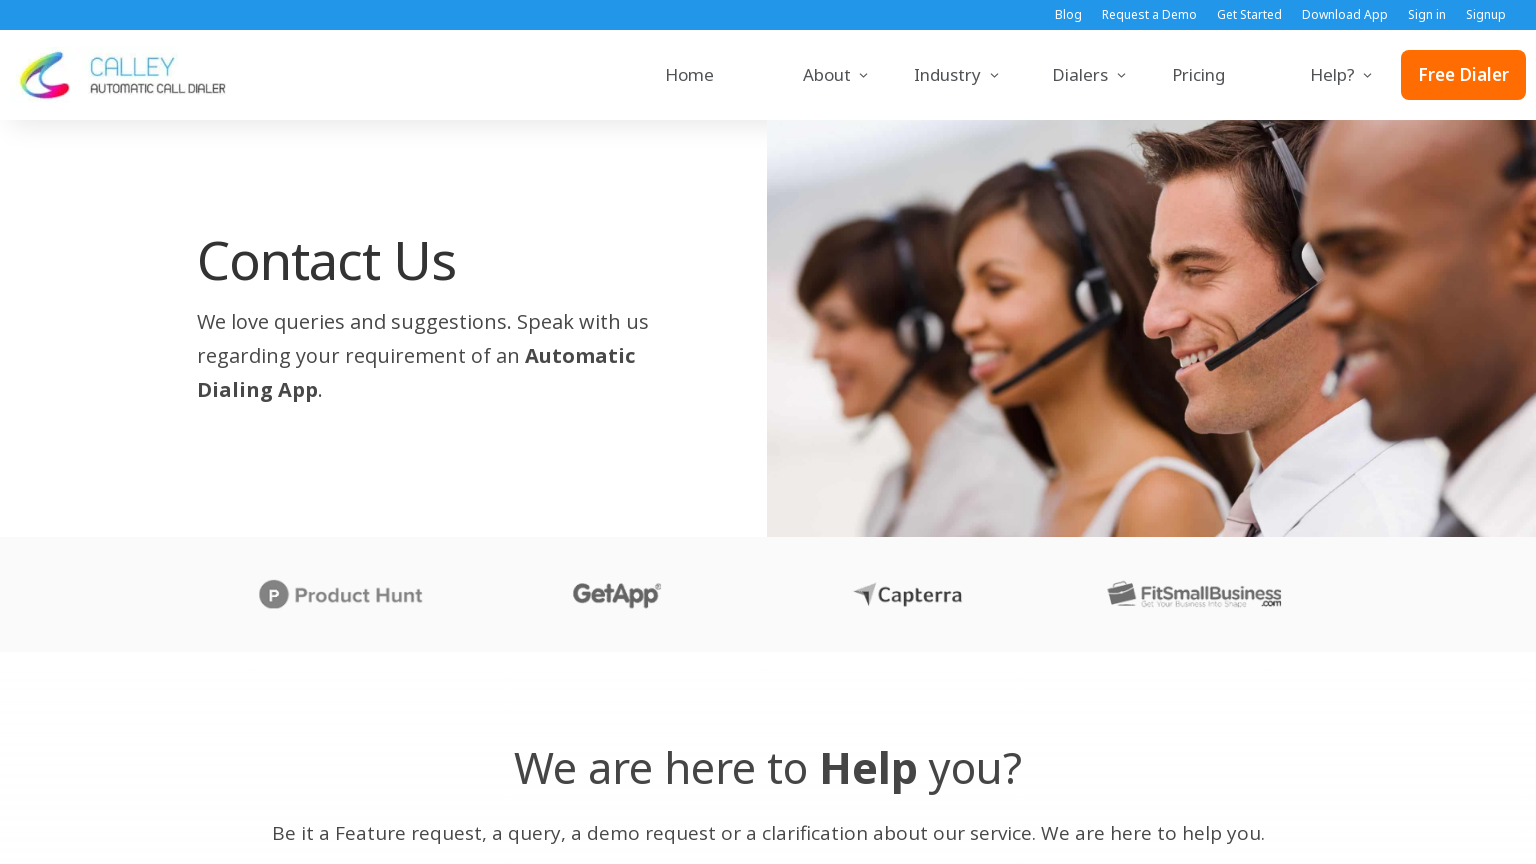

Viewport resized to 1366x768
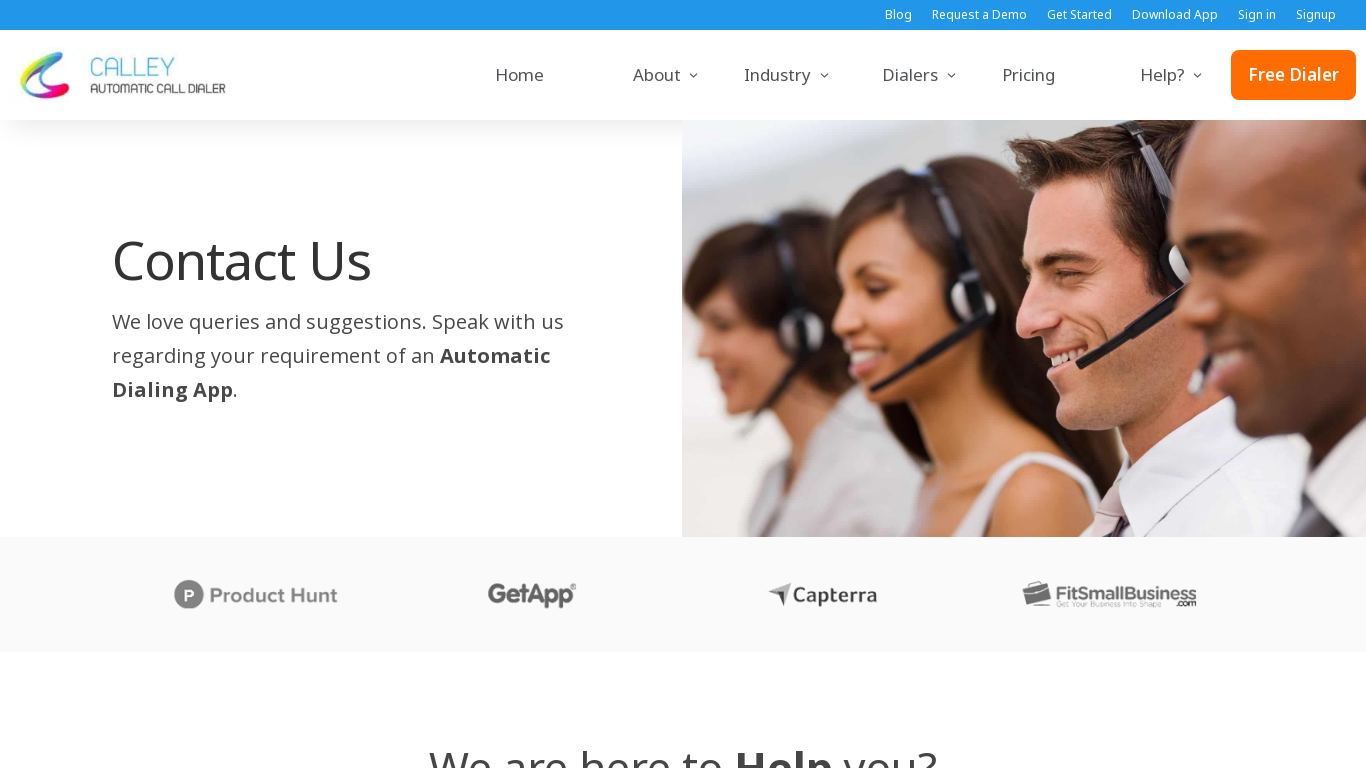

UI rendered and responsive adjustments applied at 1366x768
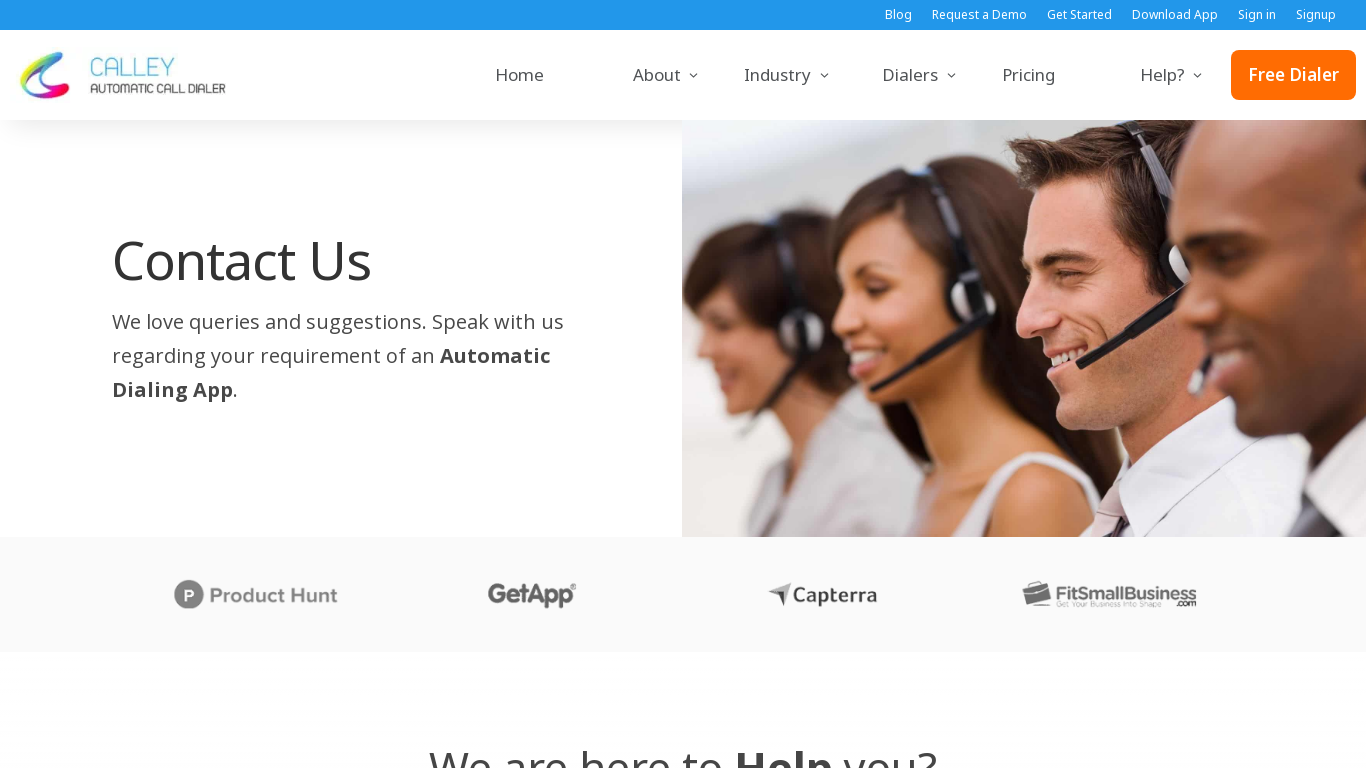

Viewport resized to 1920x1080
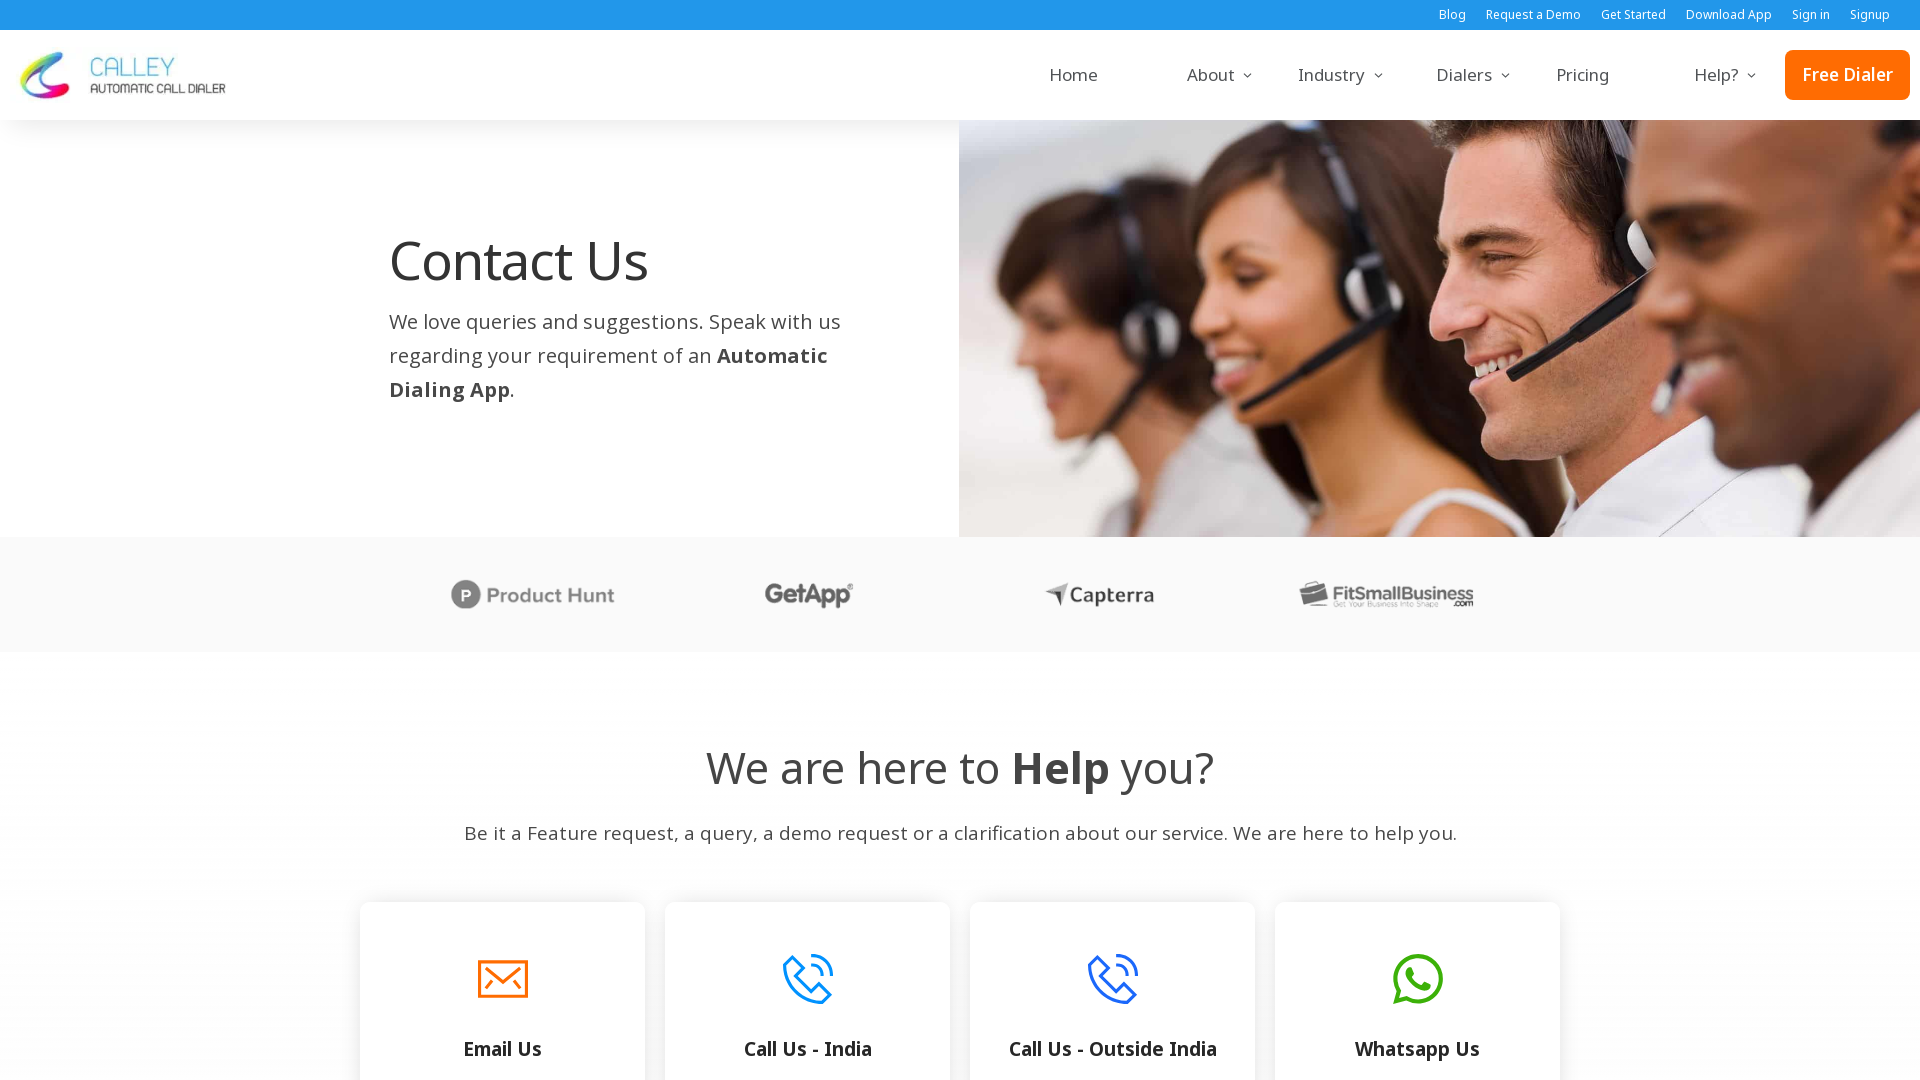

UI rendered and responsive adjustments applied at 1920x1080
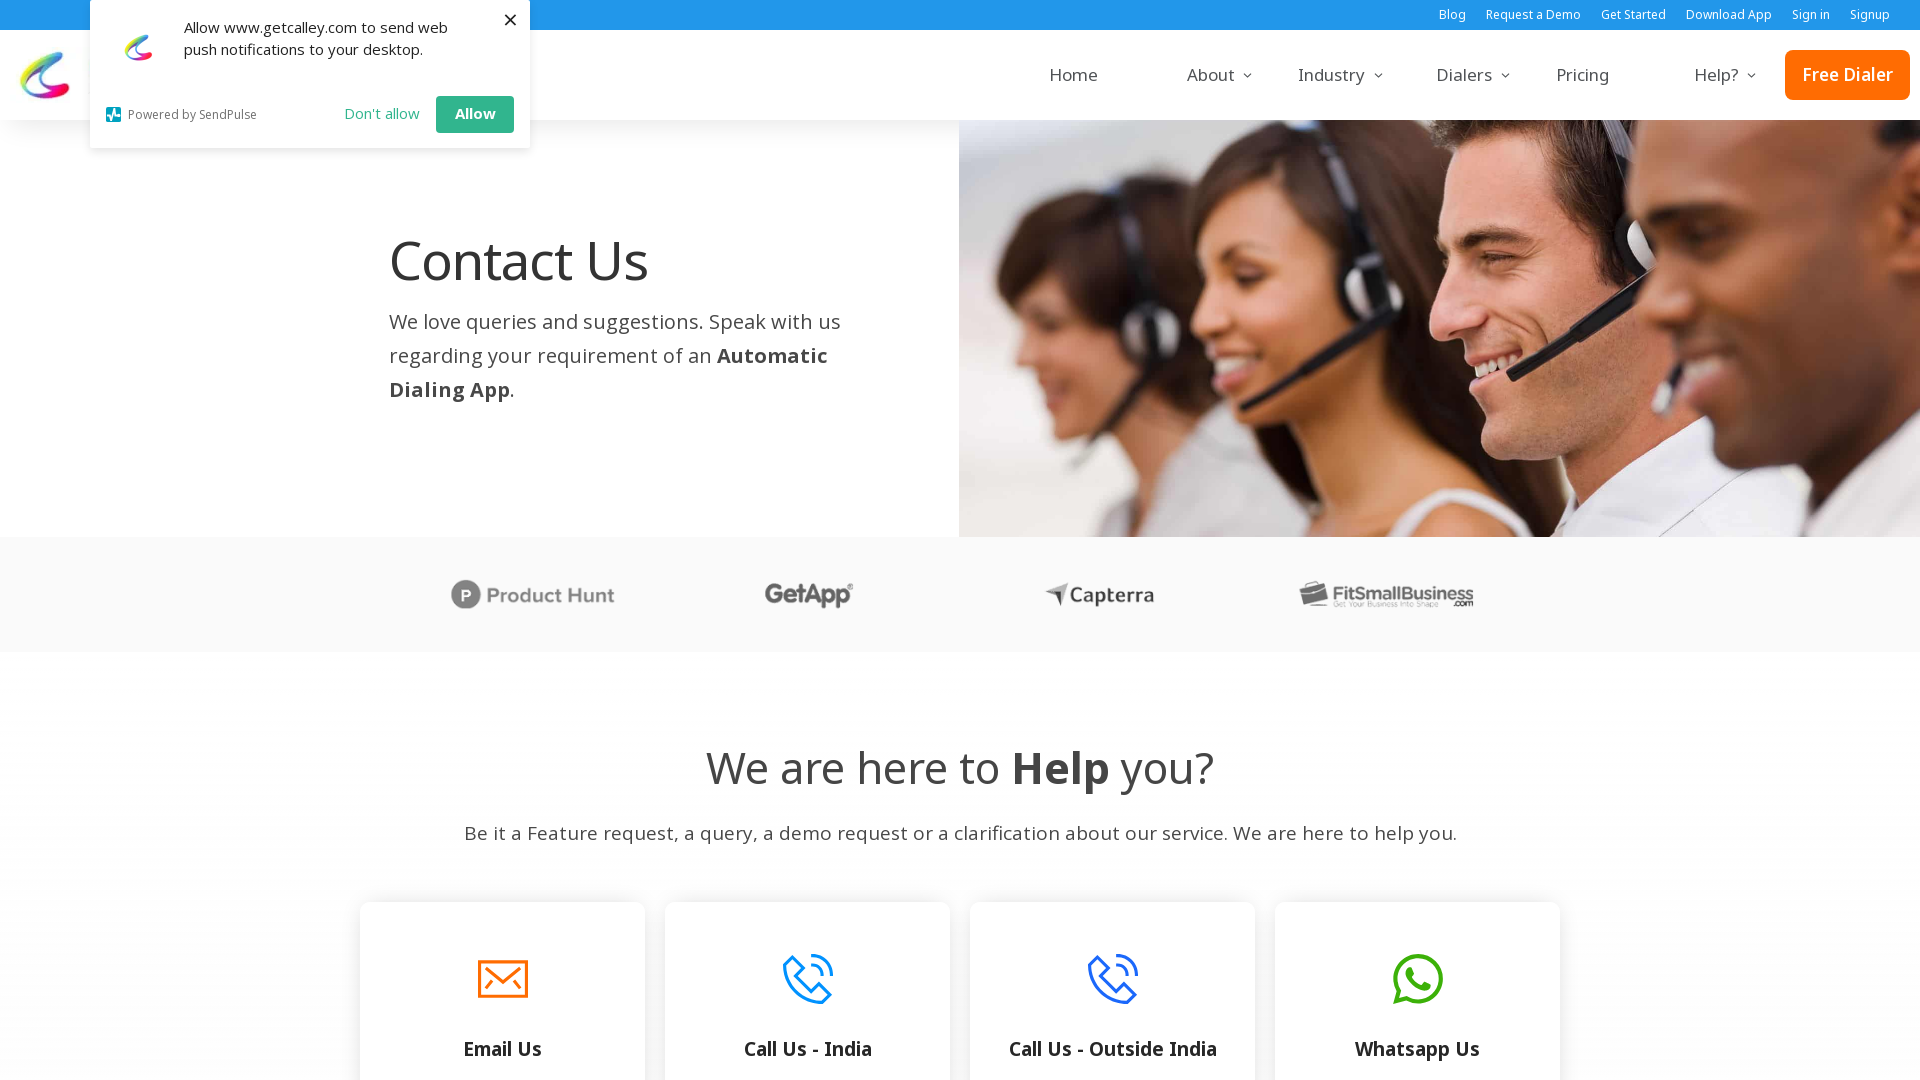

Viewport resized to 1536x864
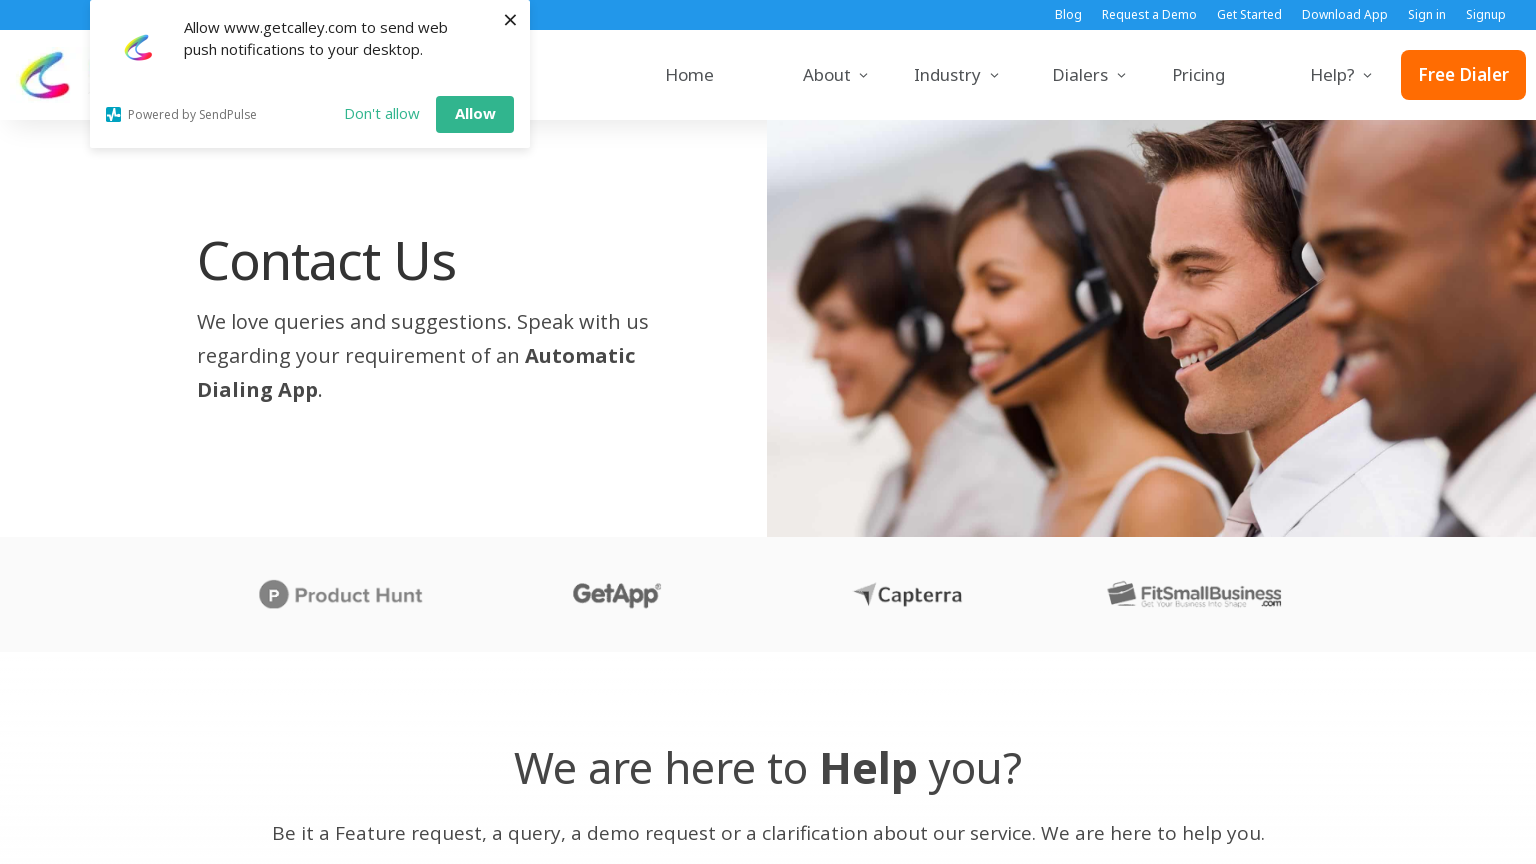

UI rendered and responsive adjustments applied at 1536x864
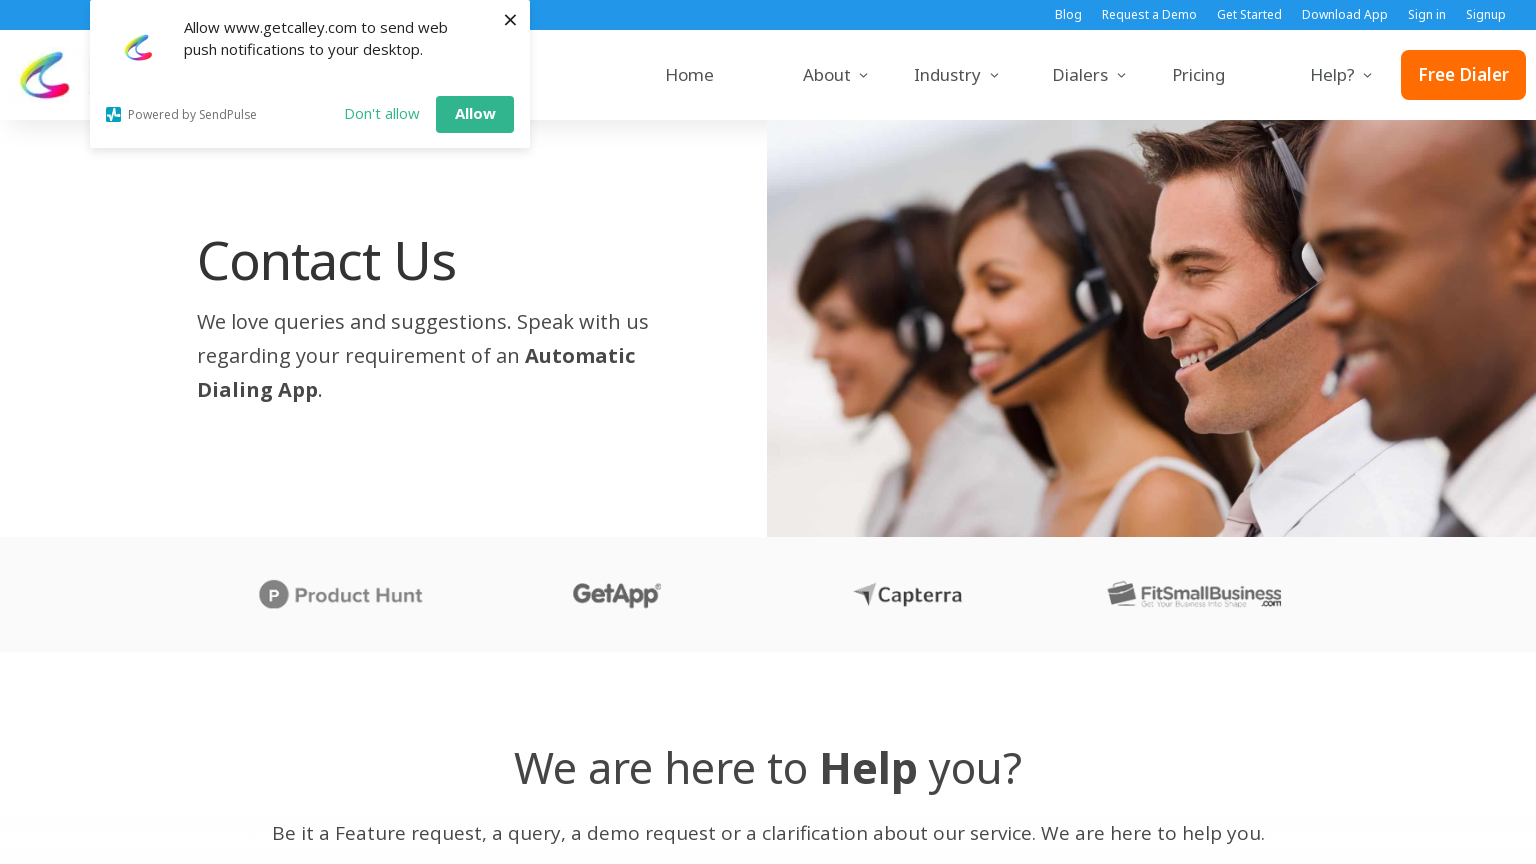

Navigated back to sitemap page
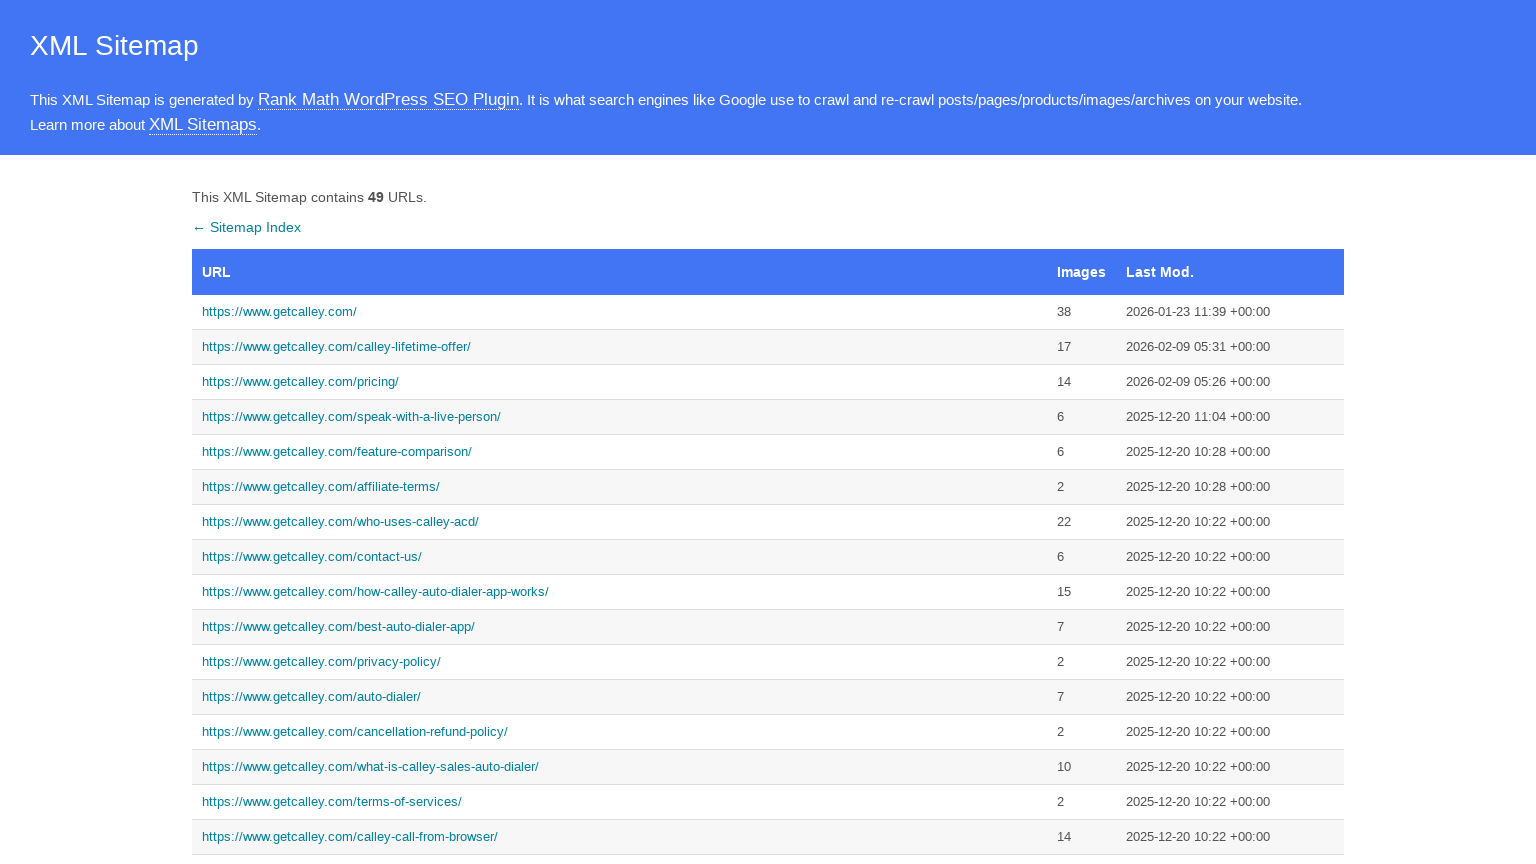

Sitemap table reloaded
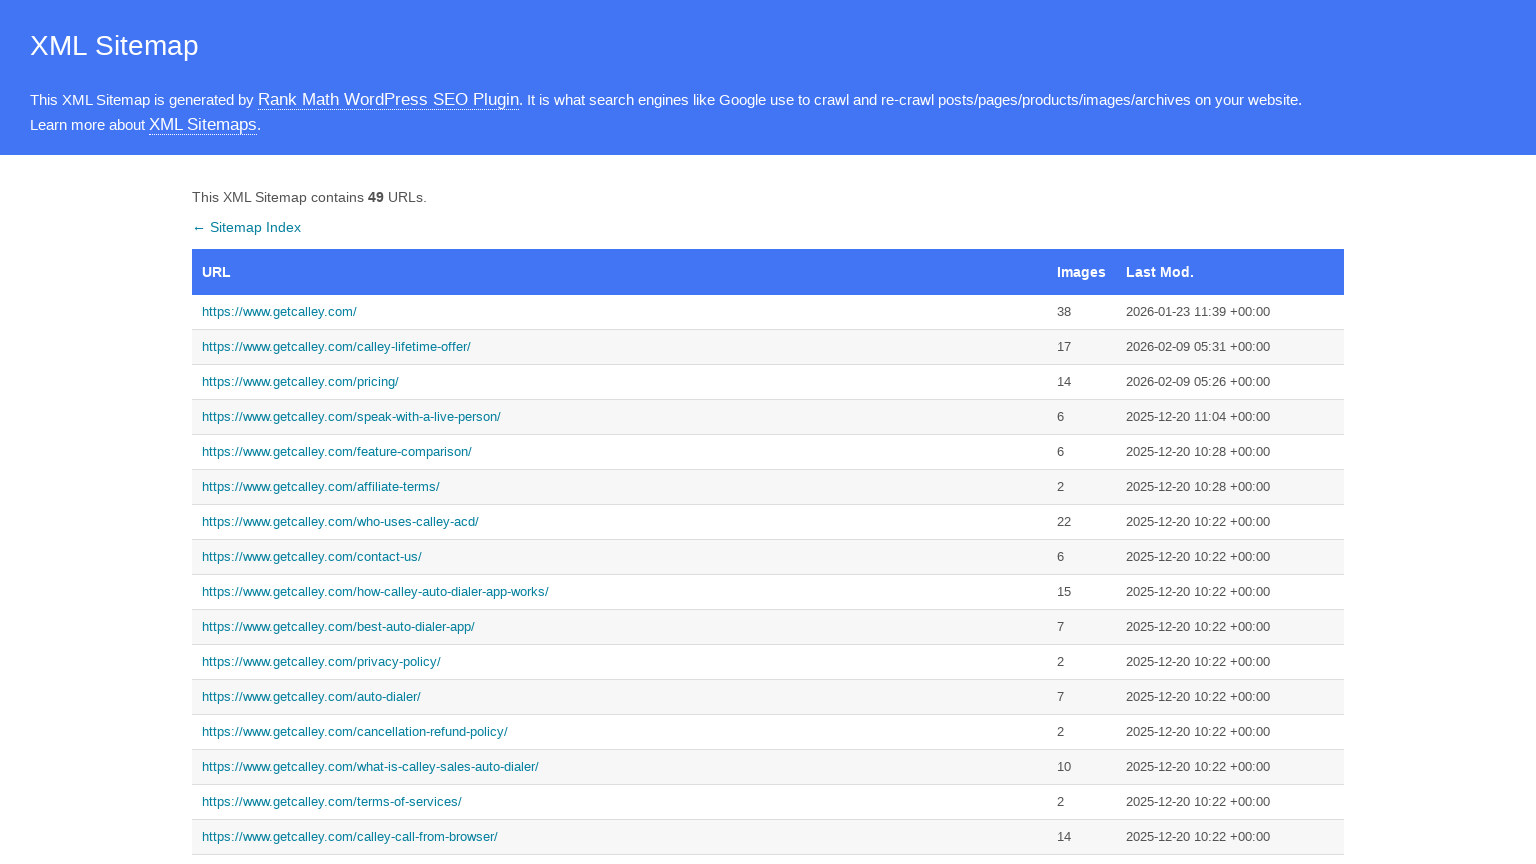

Clicked on sitemap link: //*[@id='sitemap']/tbody/tr[5]/td[1]/a at (620, 452) on xpath=//*[@id='sitemap']/tbody/tr[5]/td[1]/a
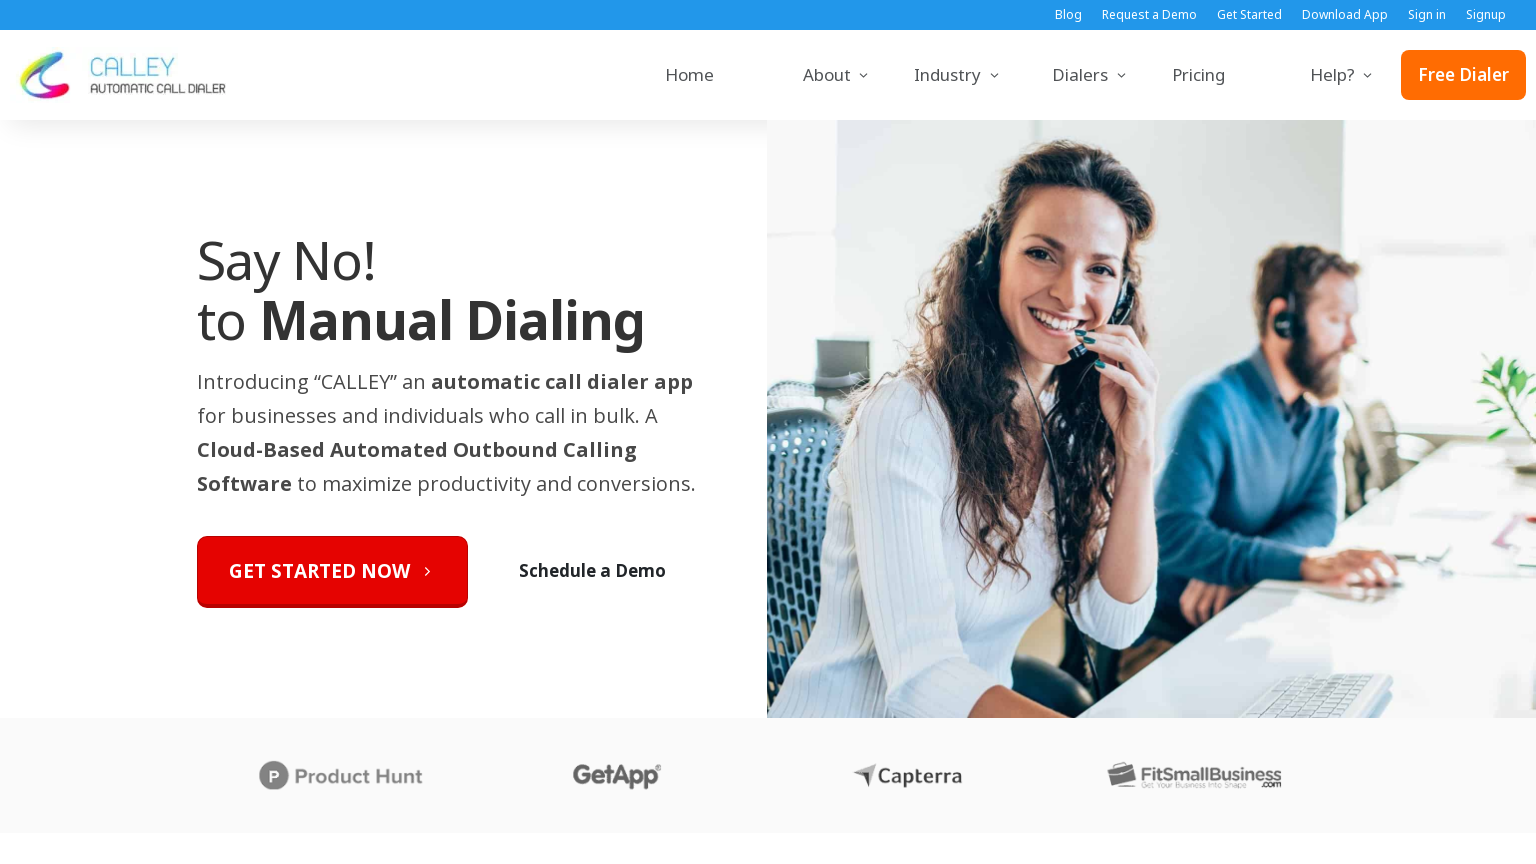

Page loaded - domcontentloaded state reached
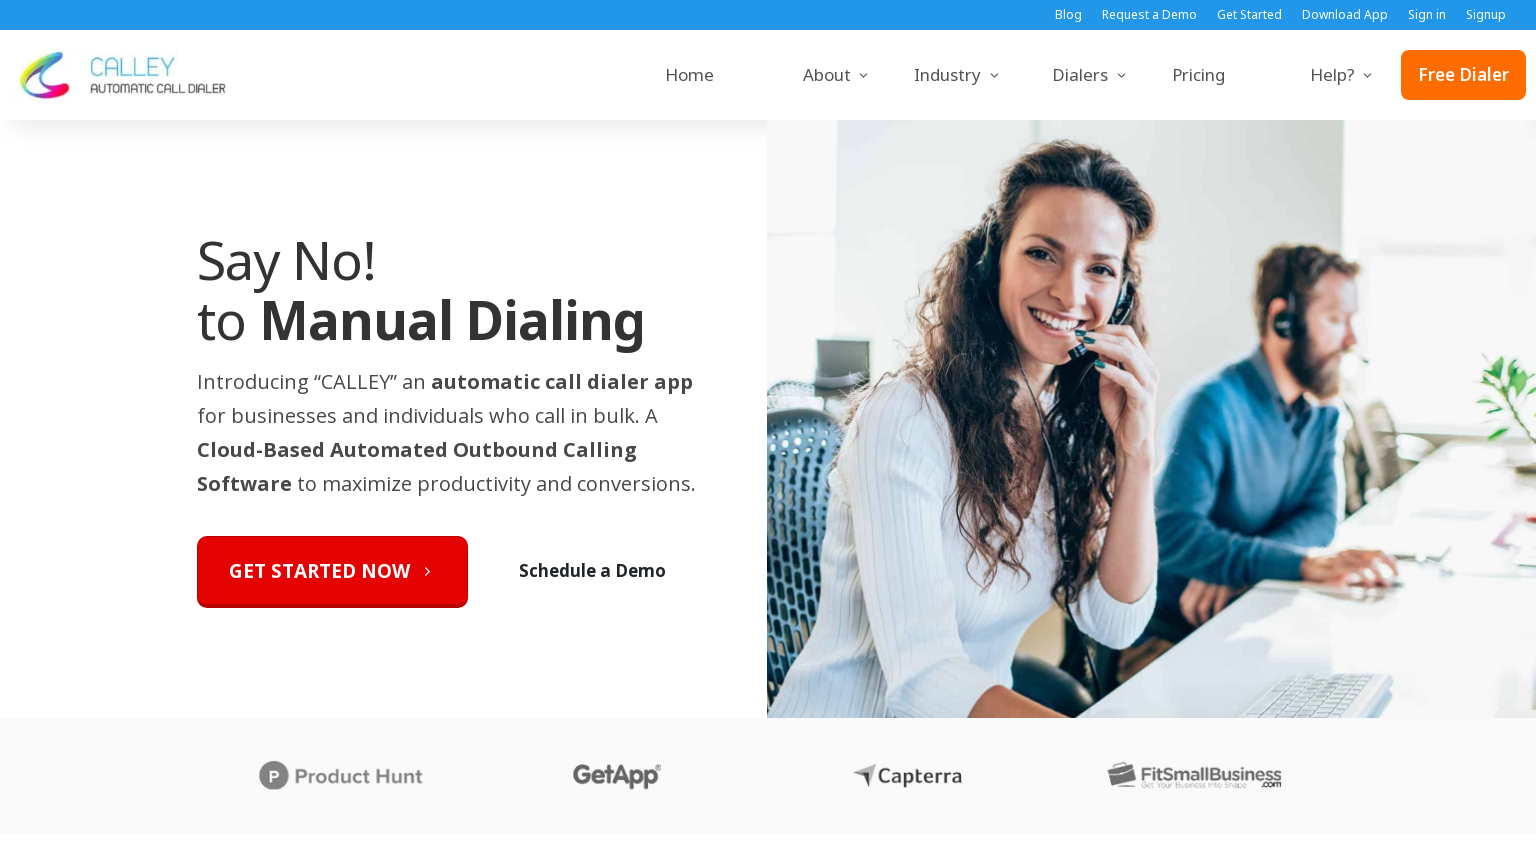

Viewport resized to 1366x768
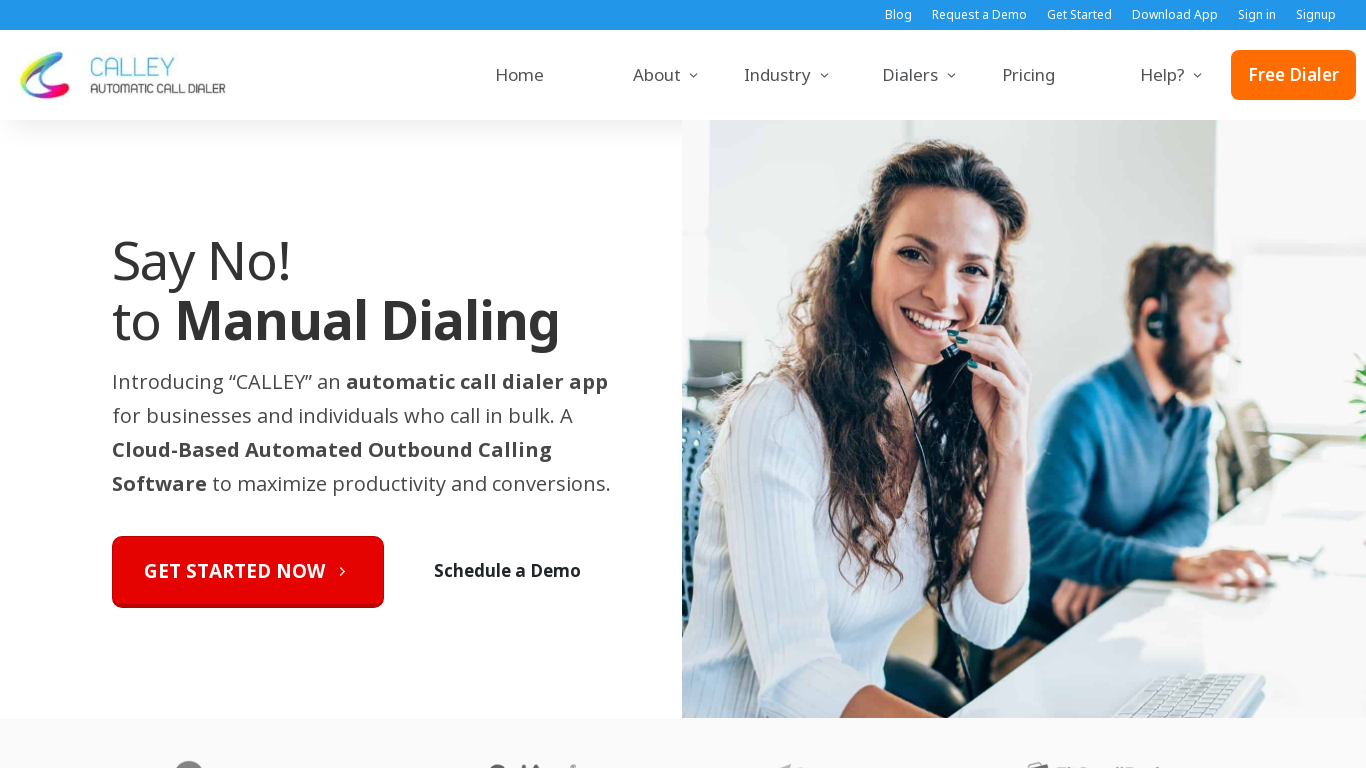

UI rendered and responsive adjustments applied at 1366x768
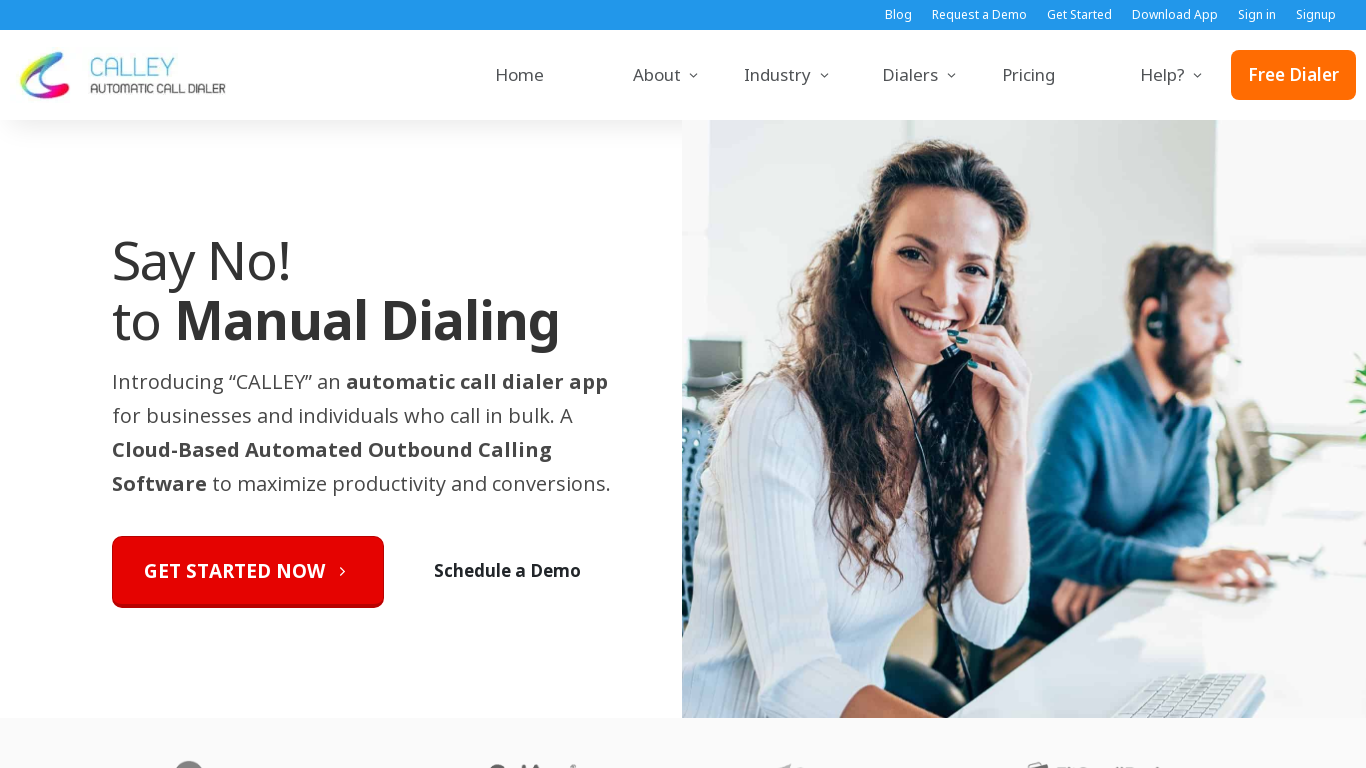

Viewport resized to 1920x1080
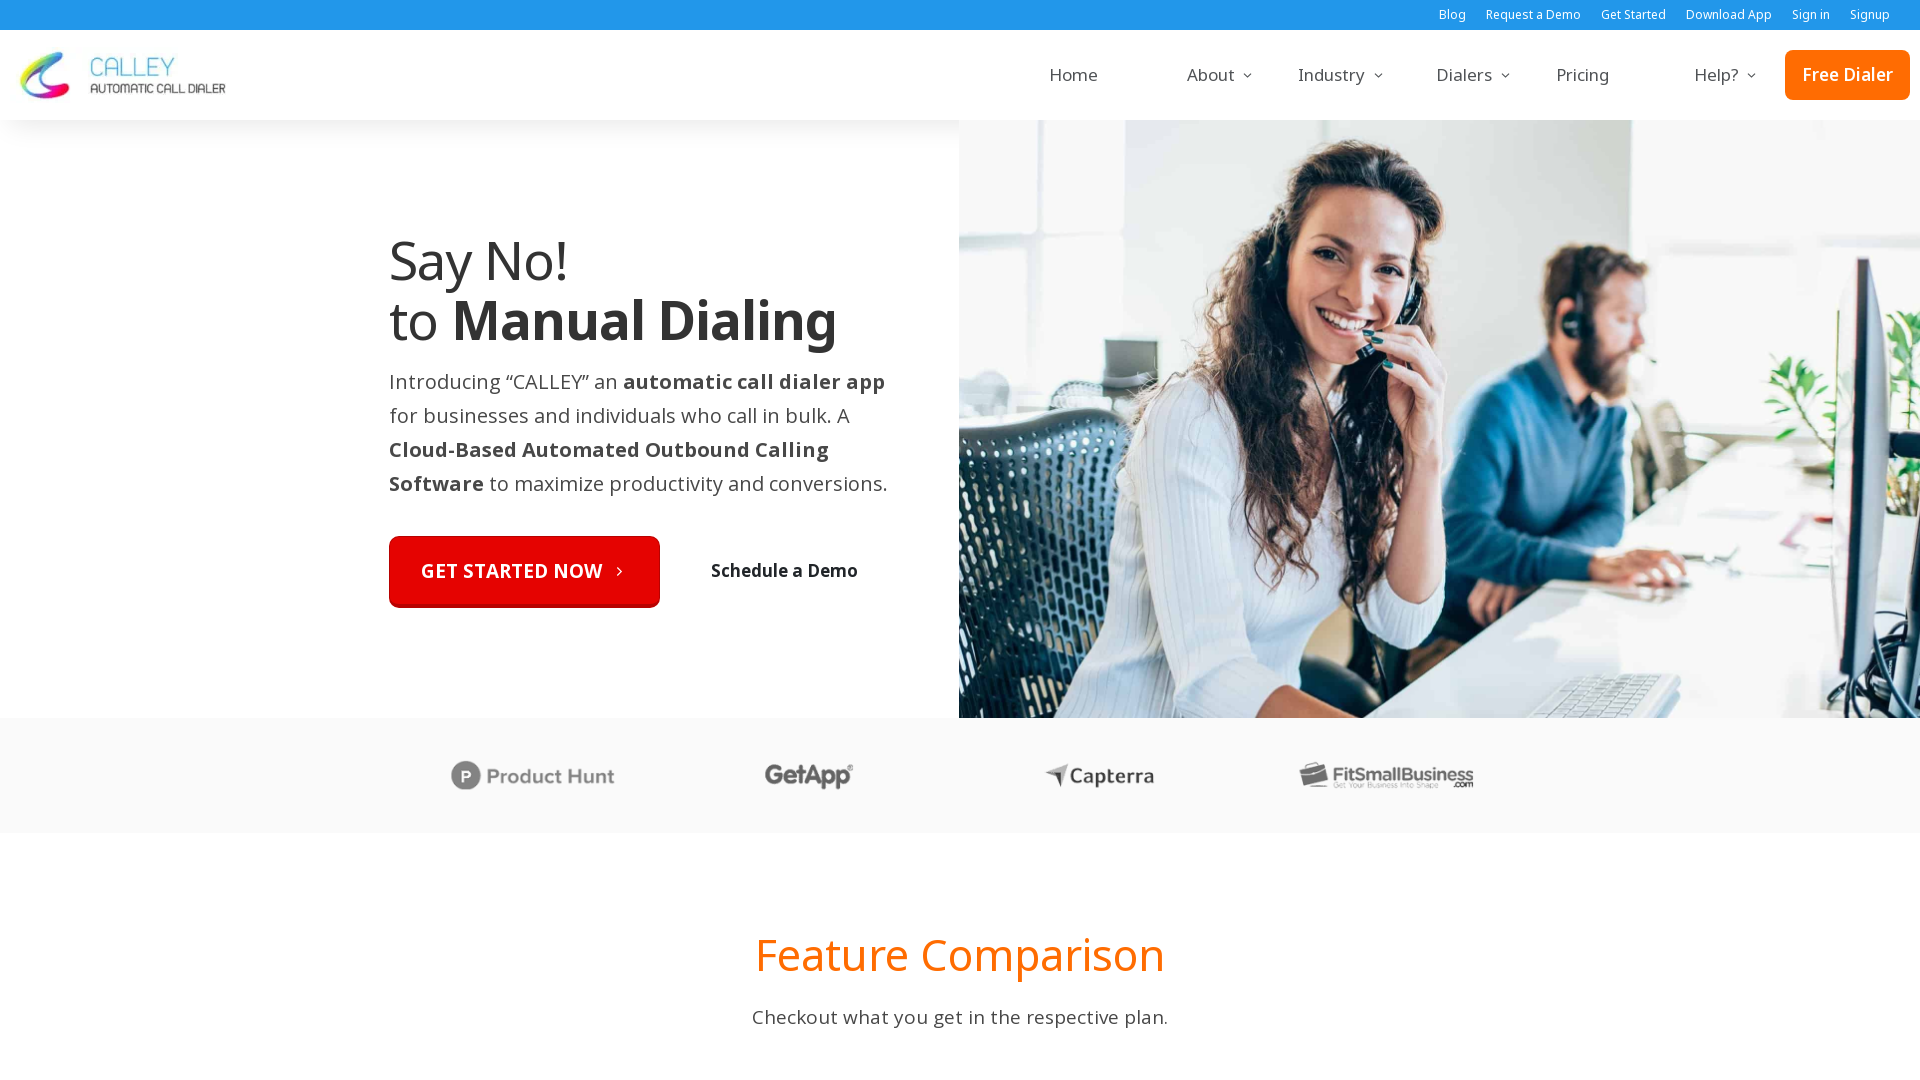

UI rendered and responsive adjustments applied at 1920x1080
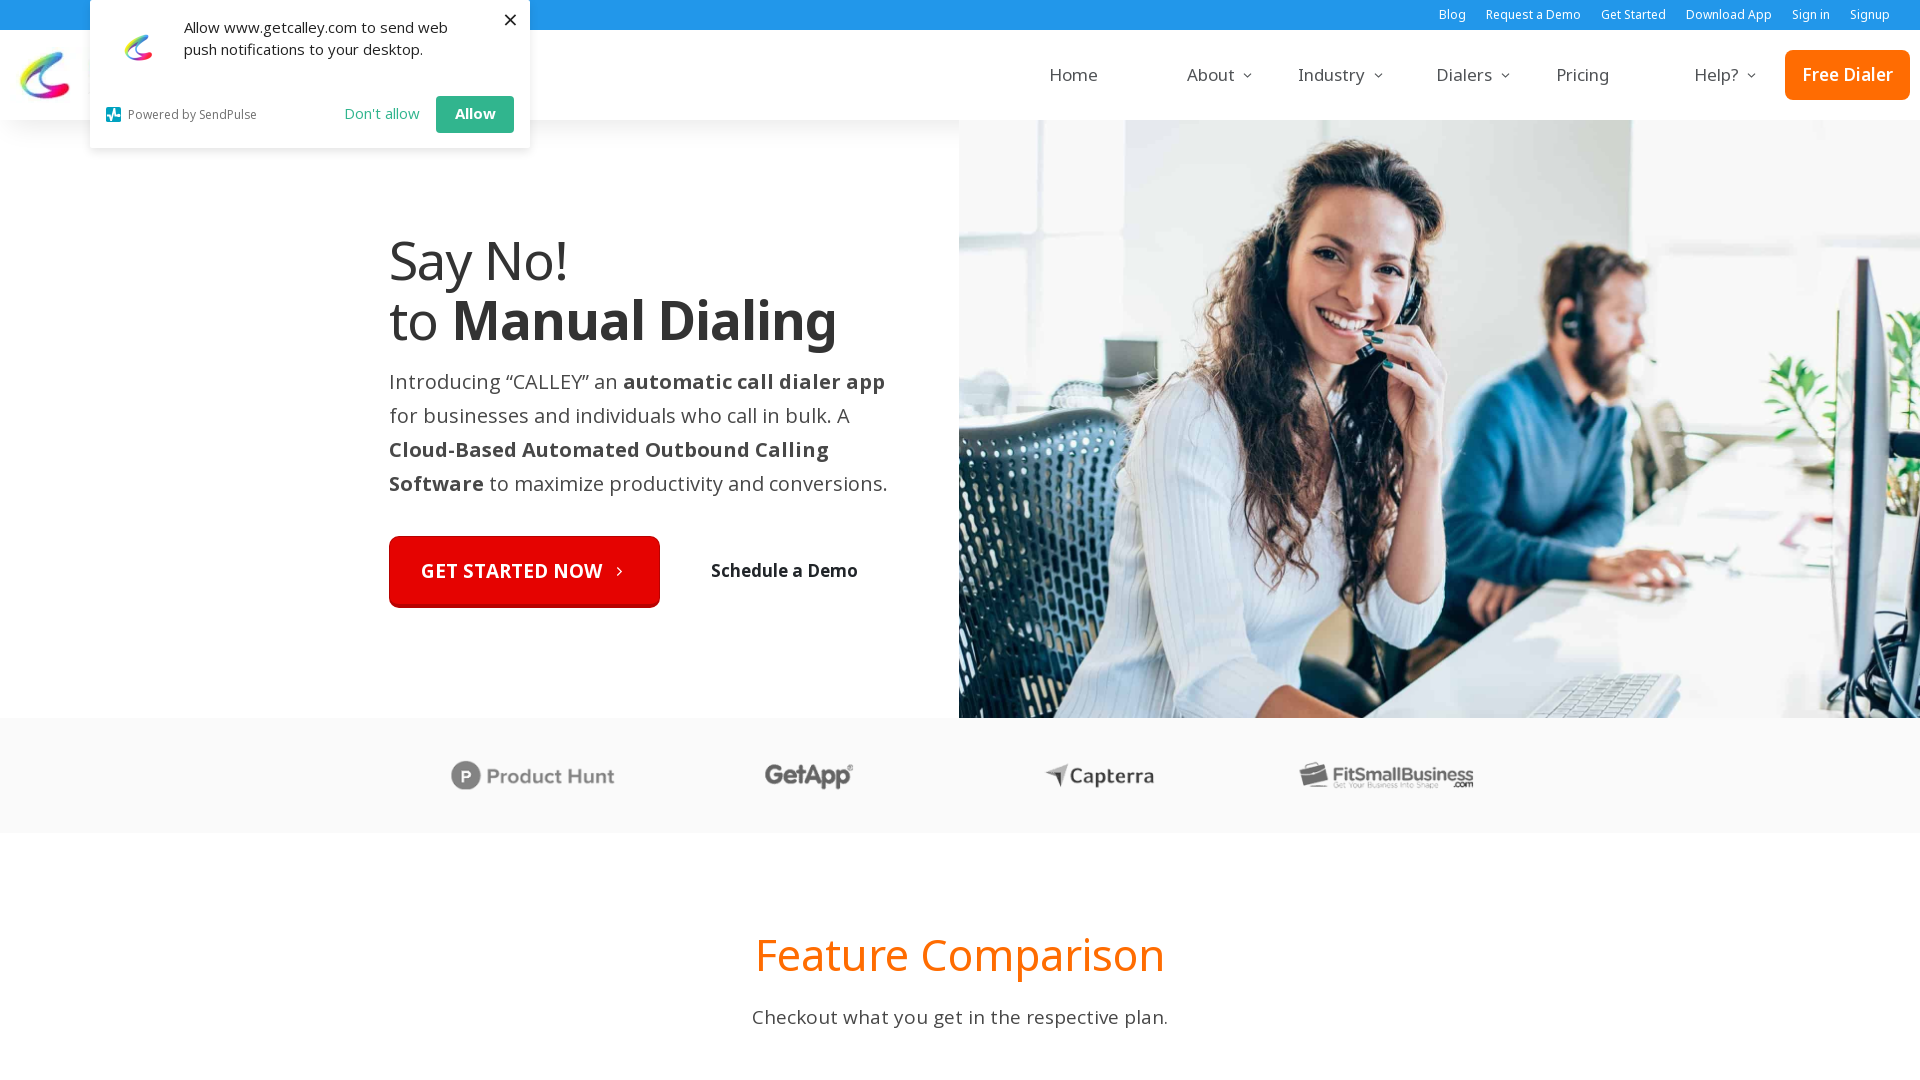

Viewport resized to 1536x864
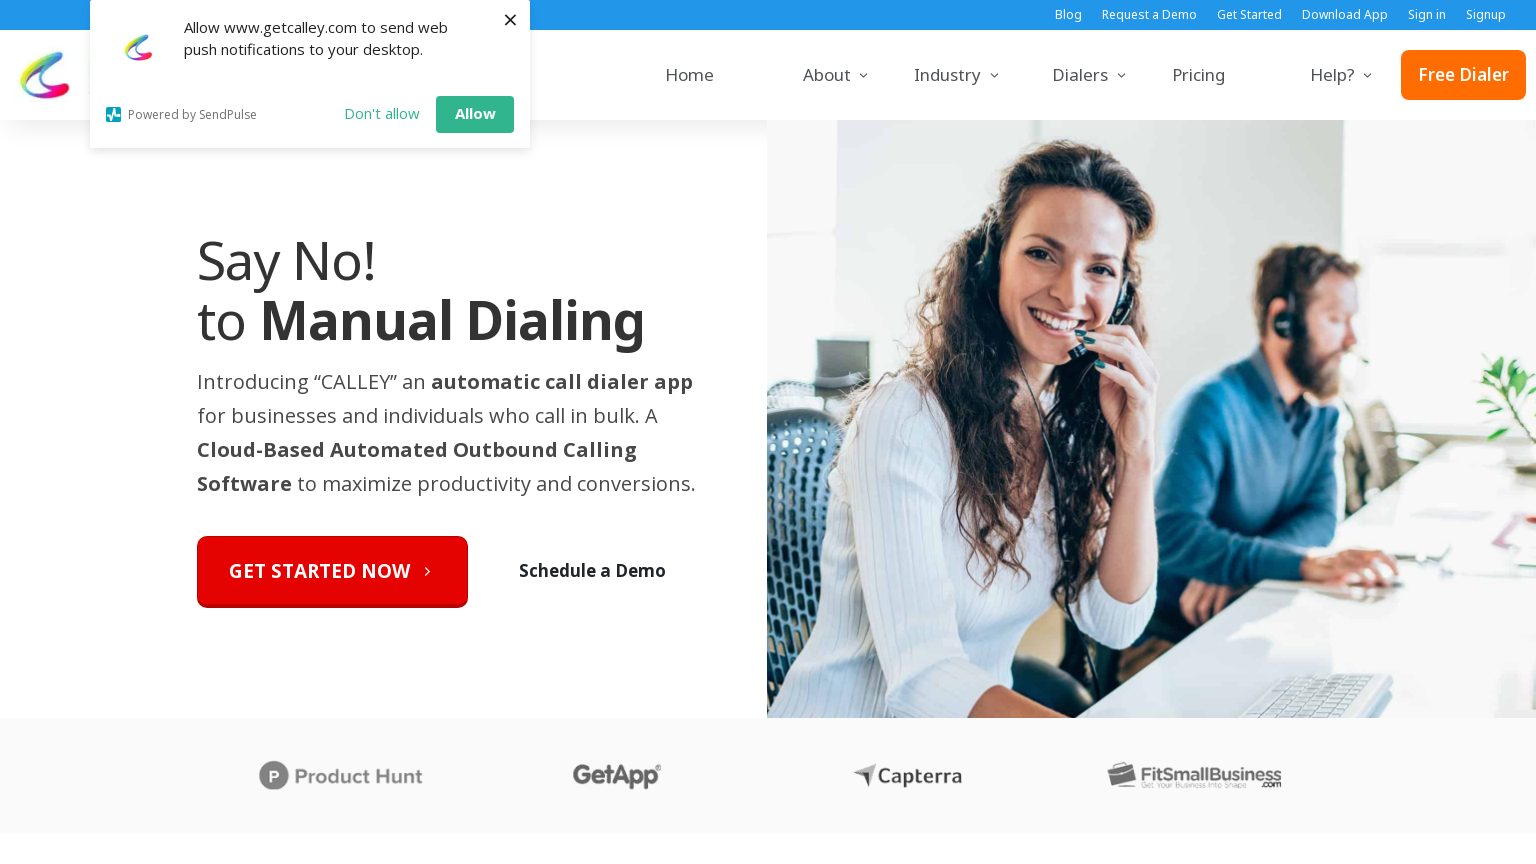

UI rendered and responsive adjustments applied at 1536x864
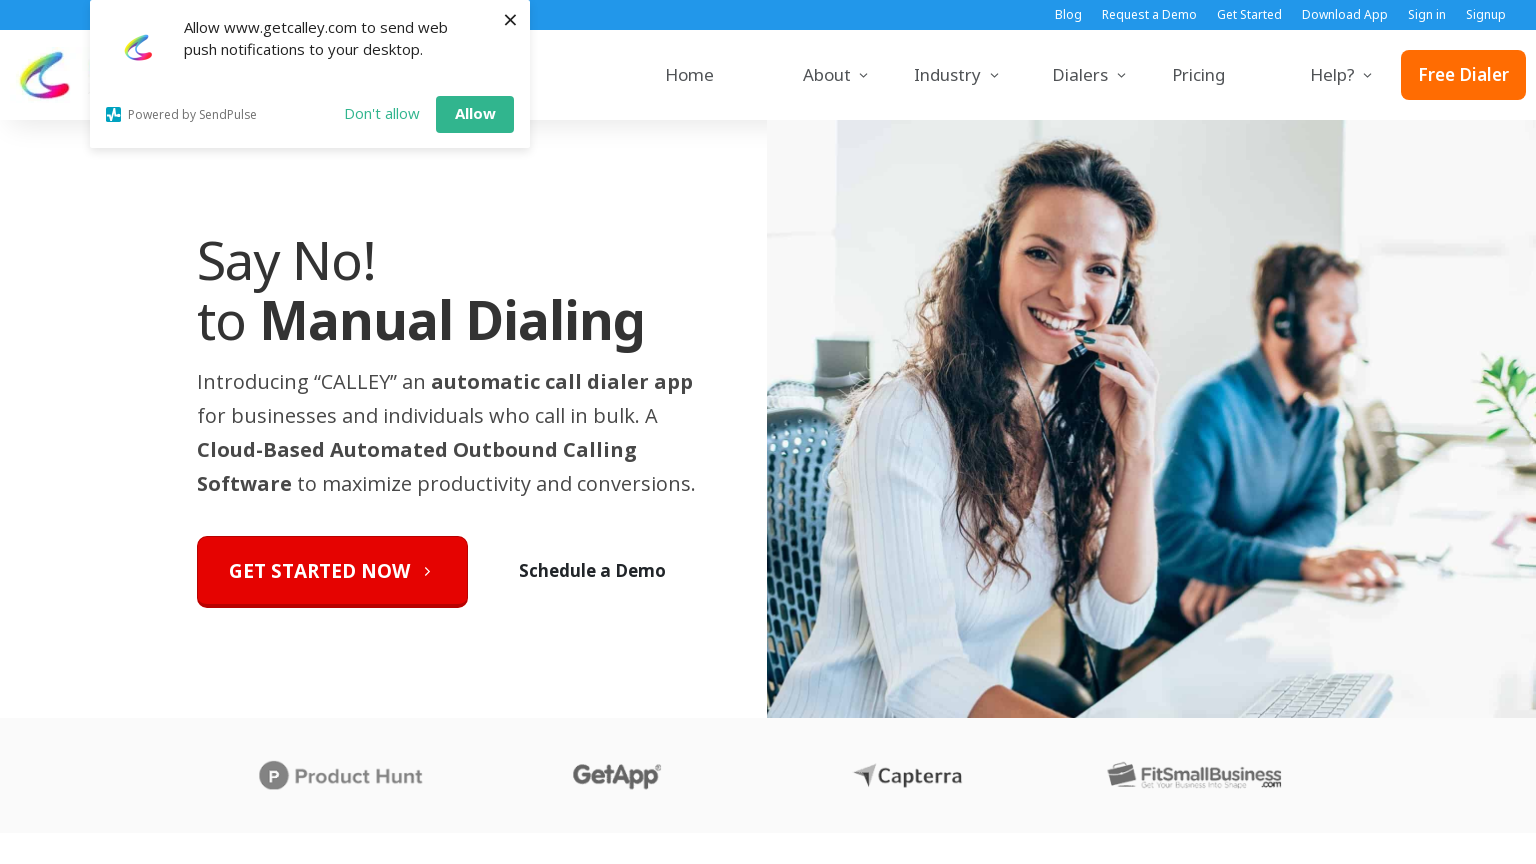

Navigated back to sitemap page
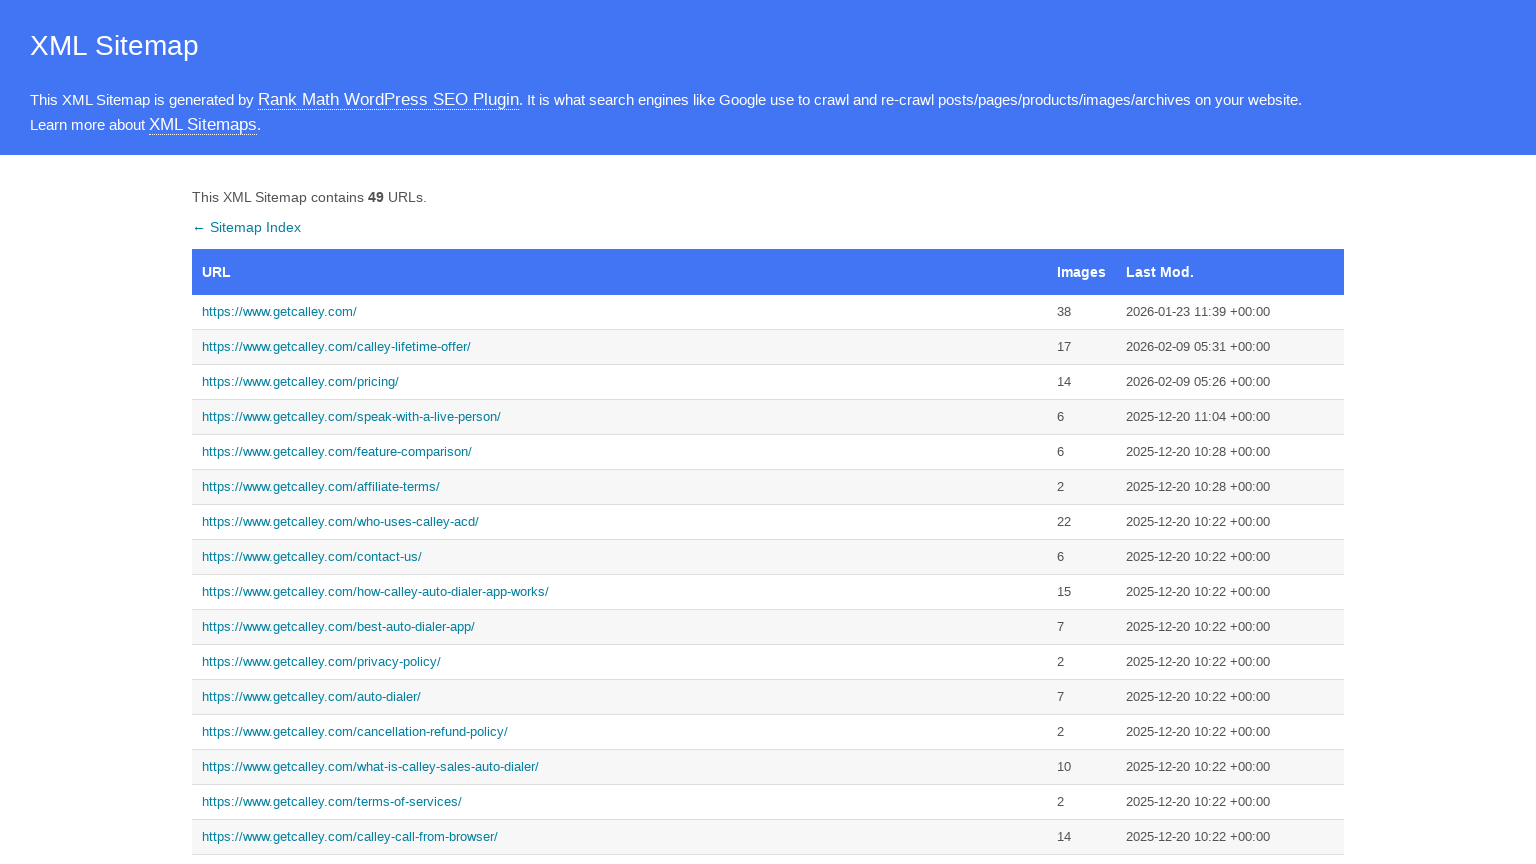

Sitemap table reloaded
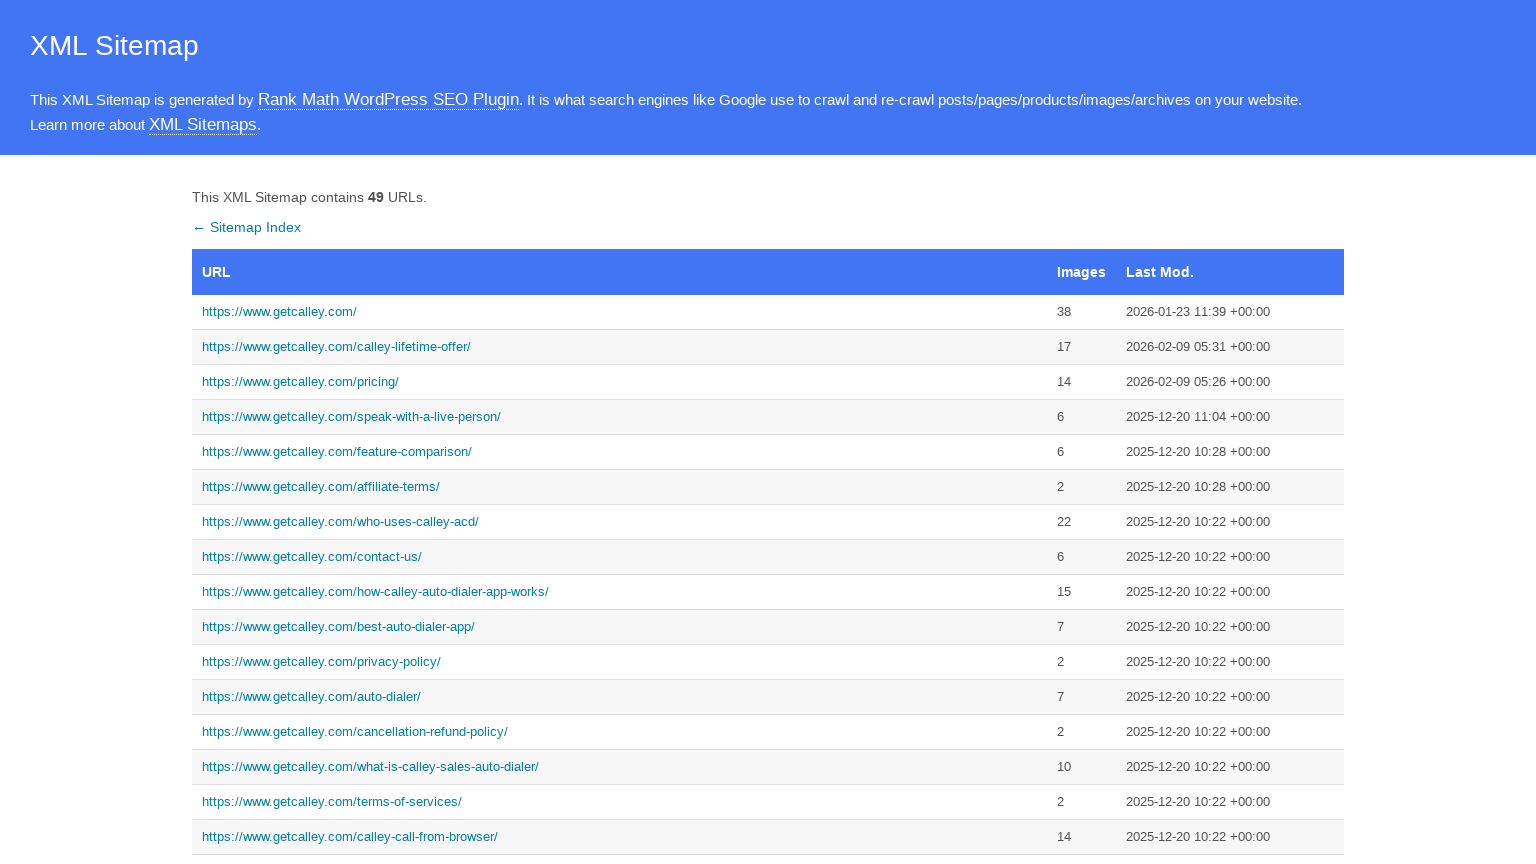

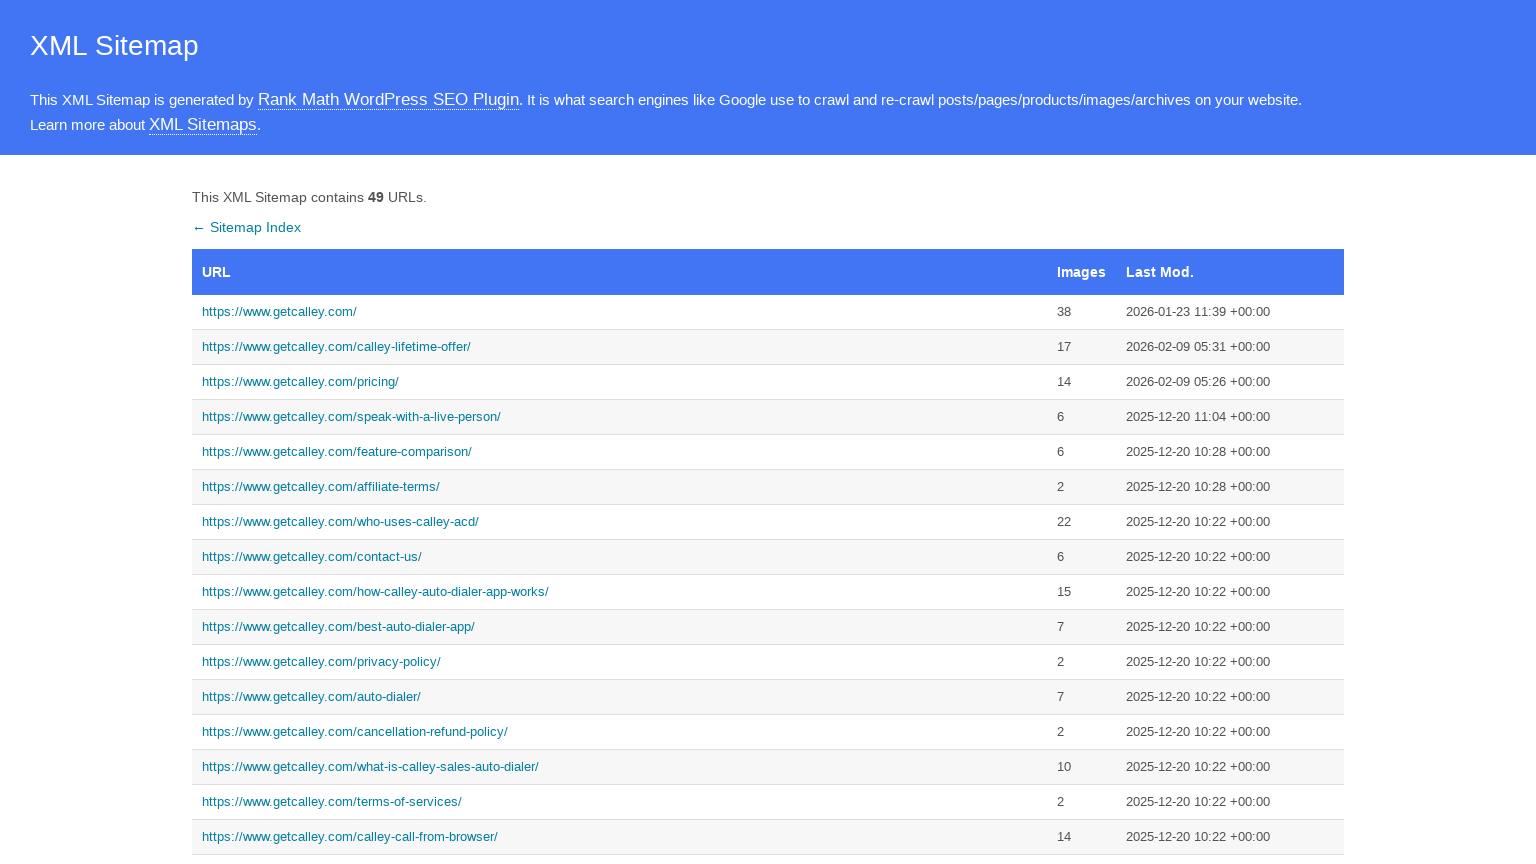